Tests the add/remove elements functionality by clicking the "Add Element" button multiple times and validating that the correct number of "Delete" buttons are displayed

Starting URL: http://the-internet.herokuapp.com/add_remove_elements/

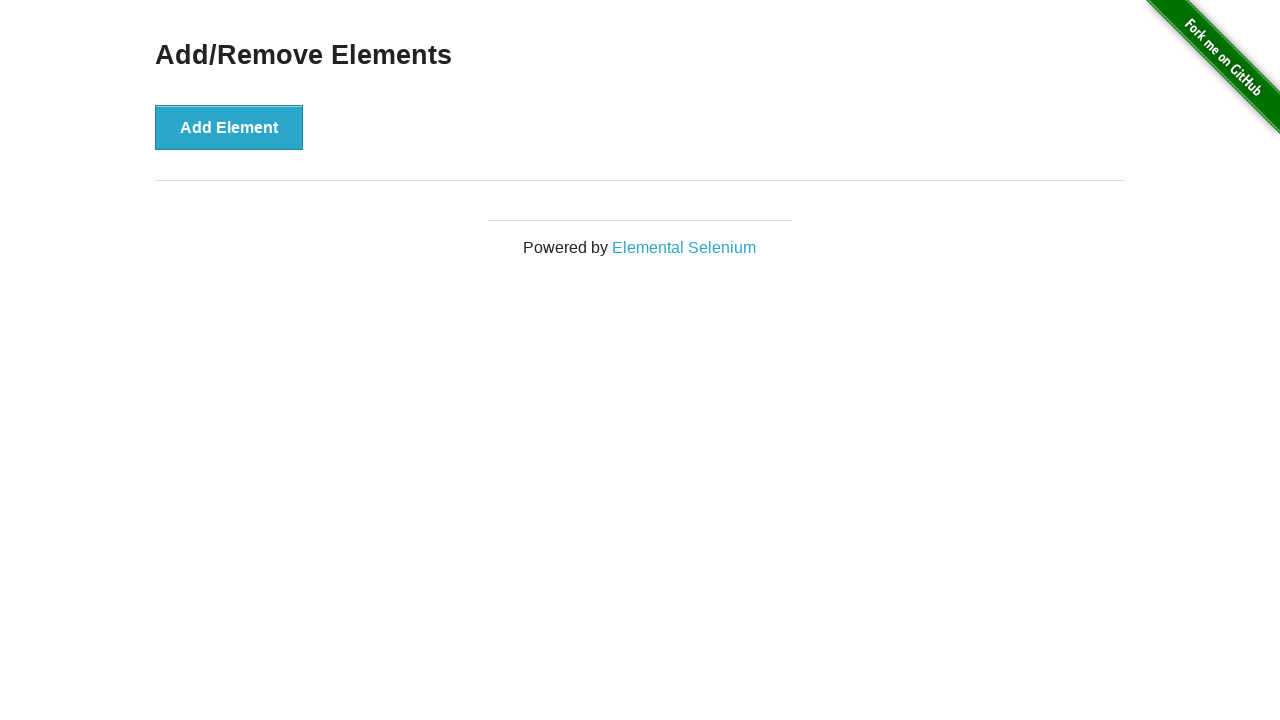

Clicked 'Add Element' button (iteration 1 of 100) at (229, 127) on xpath=//*[@onclick='addElement()']
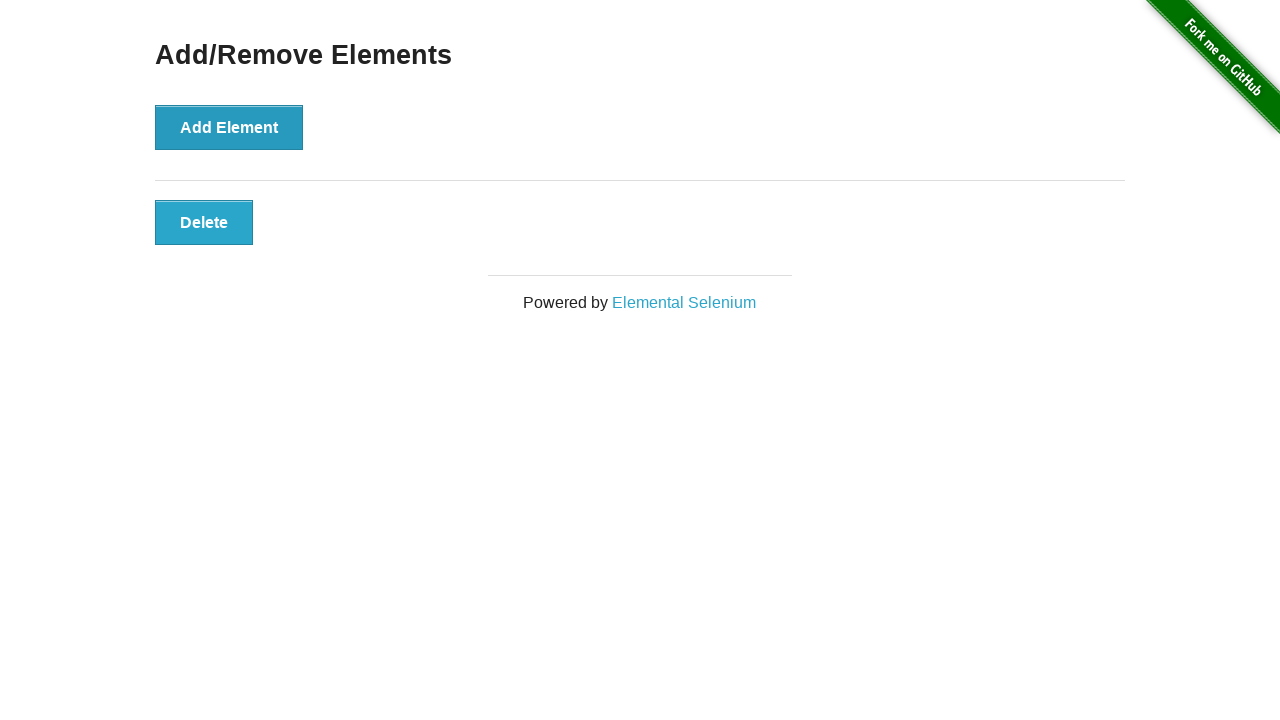

Clicked 'Add Element' button (iteration 2 of 100) at (229, 127) on xpath=//*[@onclick='addElement()']
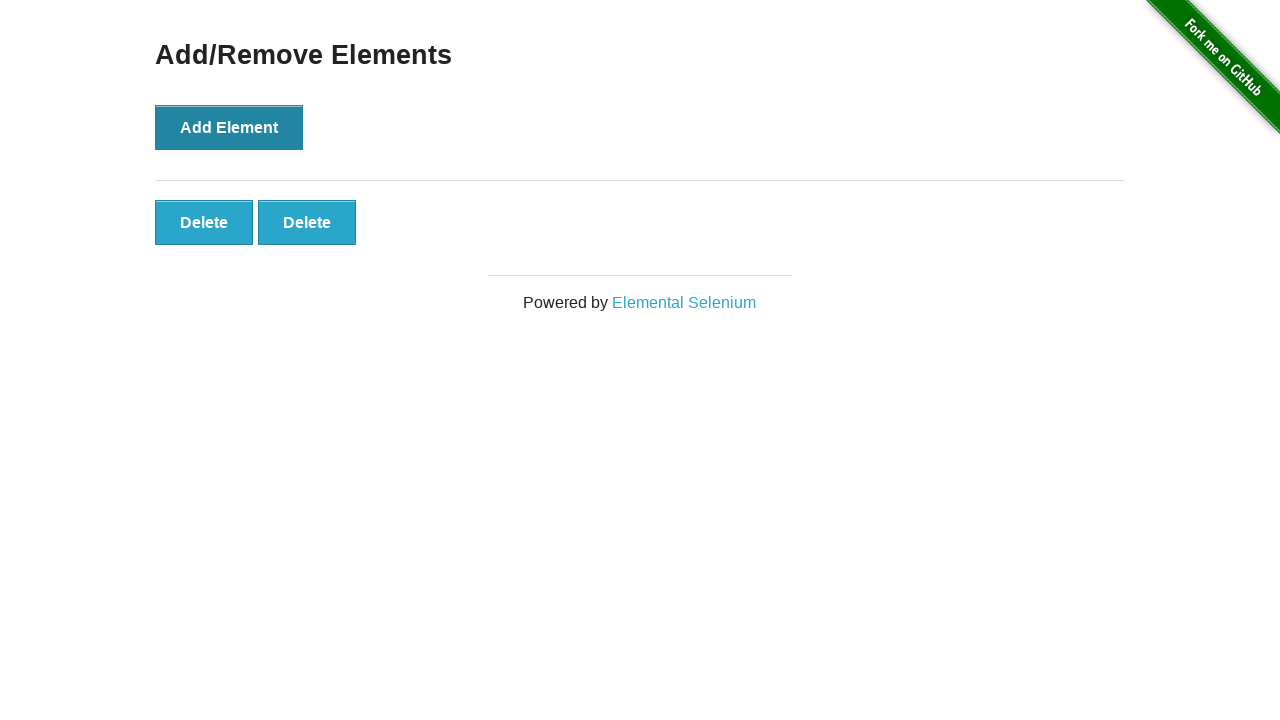

Clicked 'Add Element' button (iteration 3 of 100) at (229, 127) on xpath=//*[@onclick='addElement()']
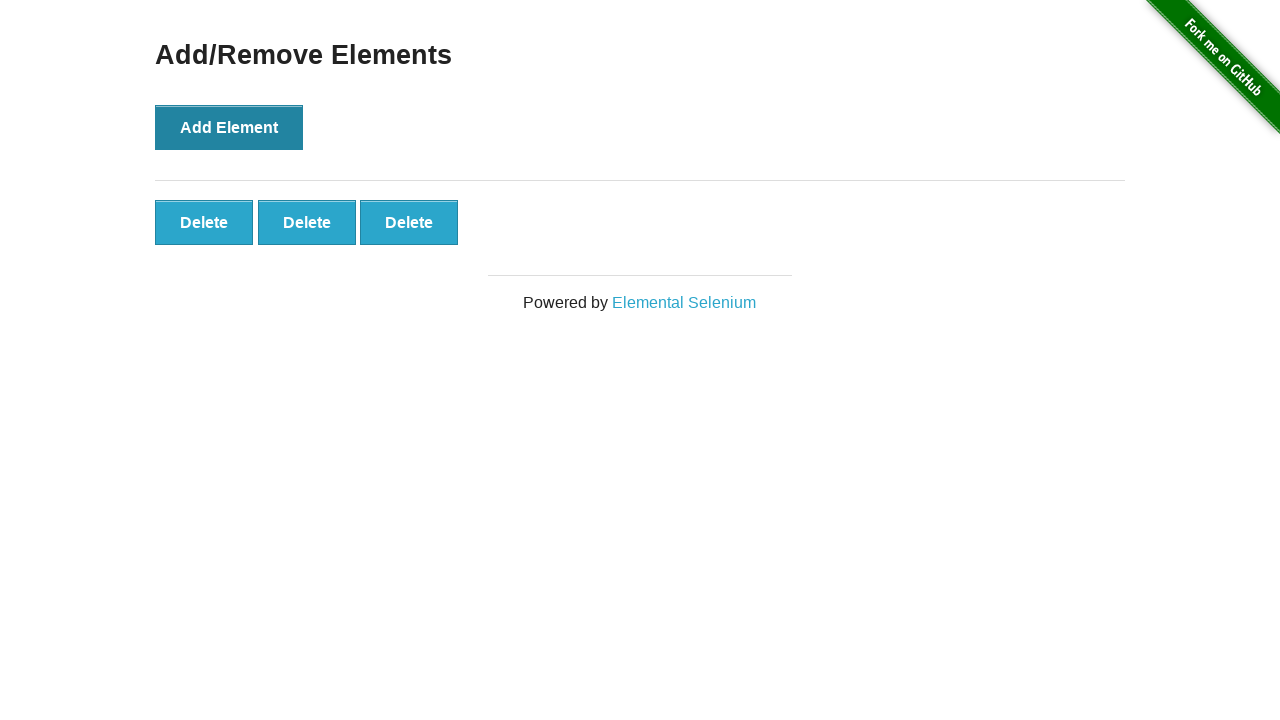

Clicked 'Add Element' button (iteration 4 of 100) at (229, 127) on xpath=//*[@onclick='addElement()']
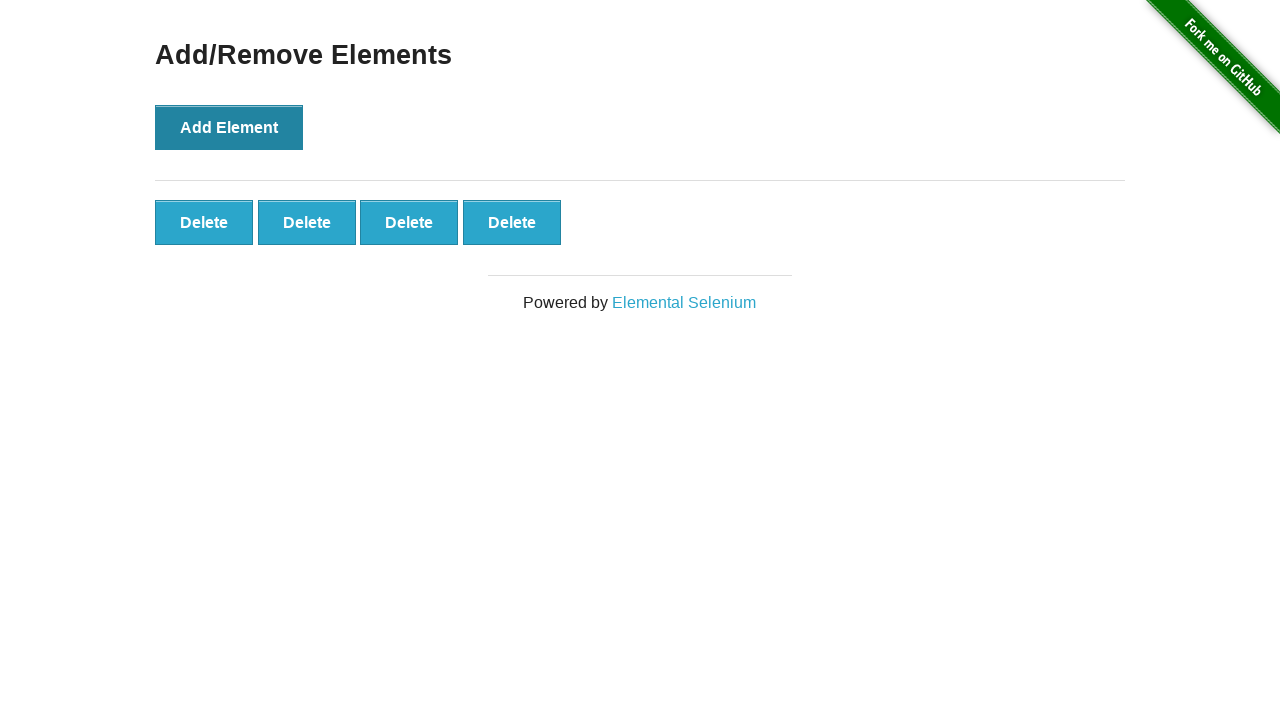

Clicked 'Add Element' button (iteration 5 of 100) at (229, 127) on xpath=//*[@onclick='addElement()']
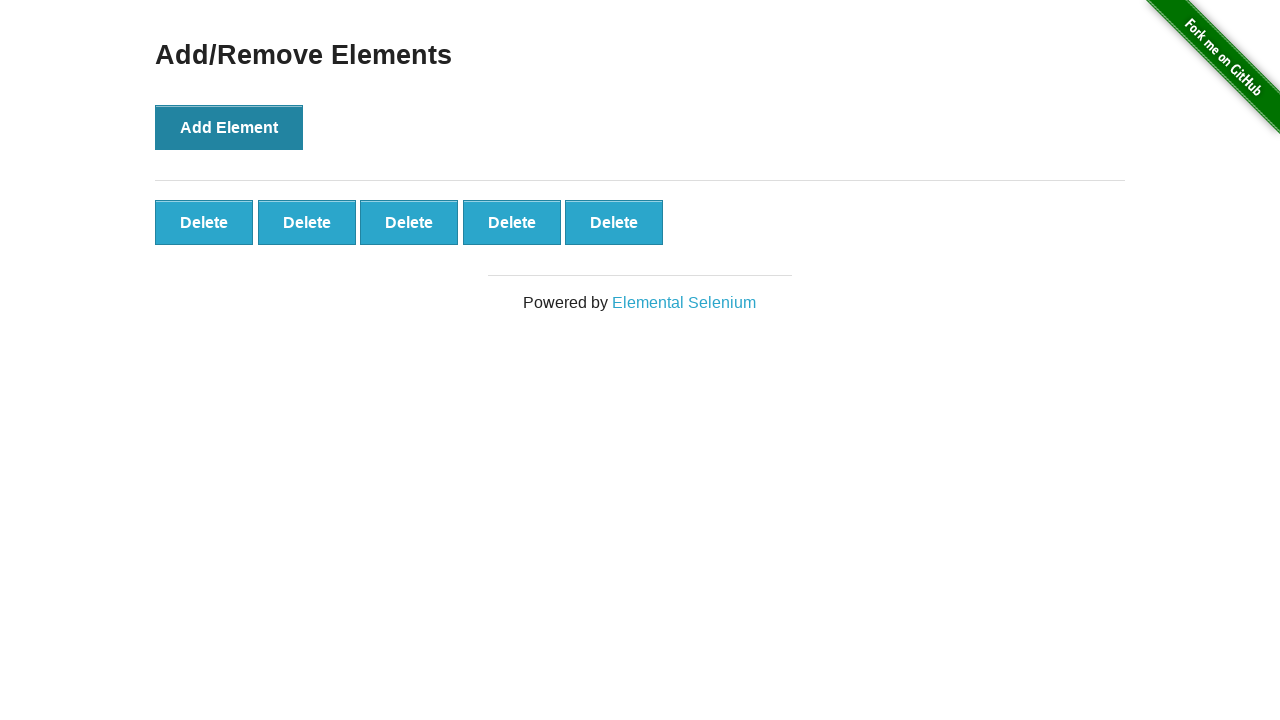

Clicked 'Add Element' button (iteration 6 of 100) at (229, 127) on xpath=//*[@onclick='addElement()']
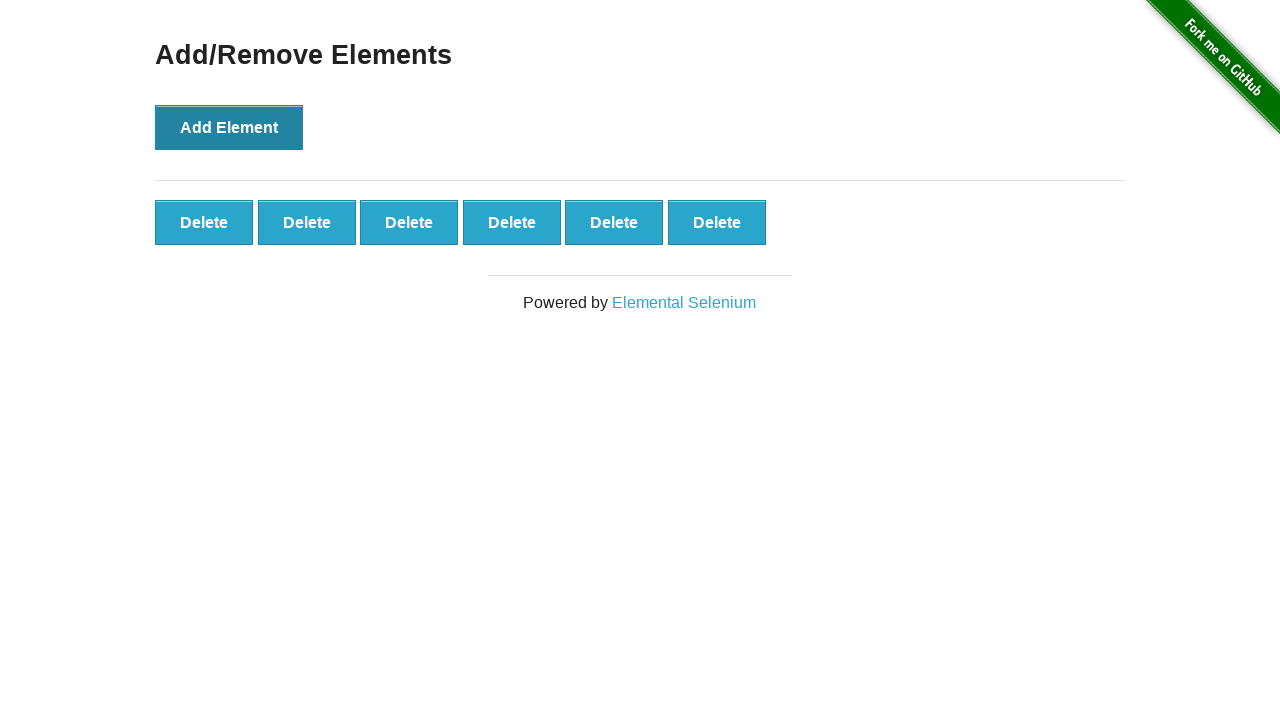

Clicked 'Add Element' button (iteration 7 of 100) at (229, 127) on xpath=//*[@onclick='addElement()']
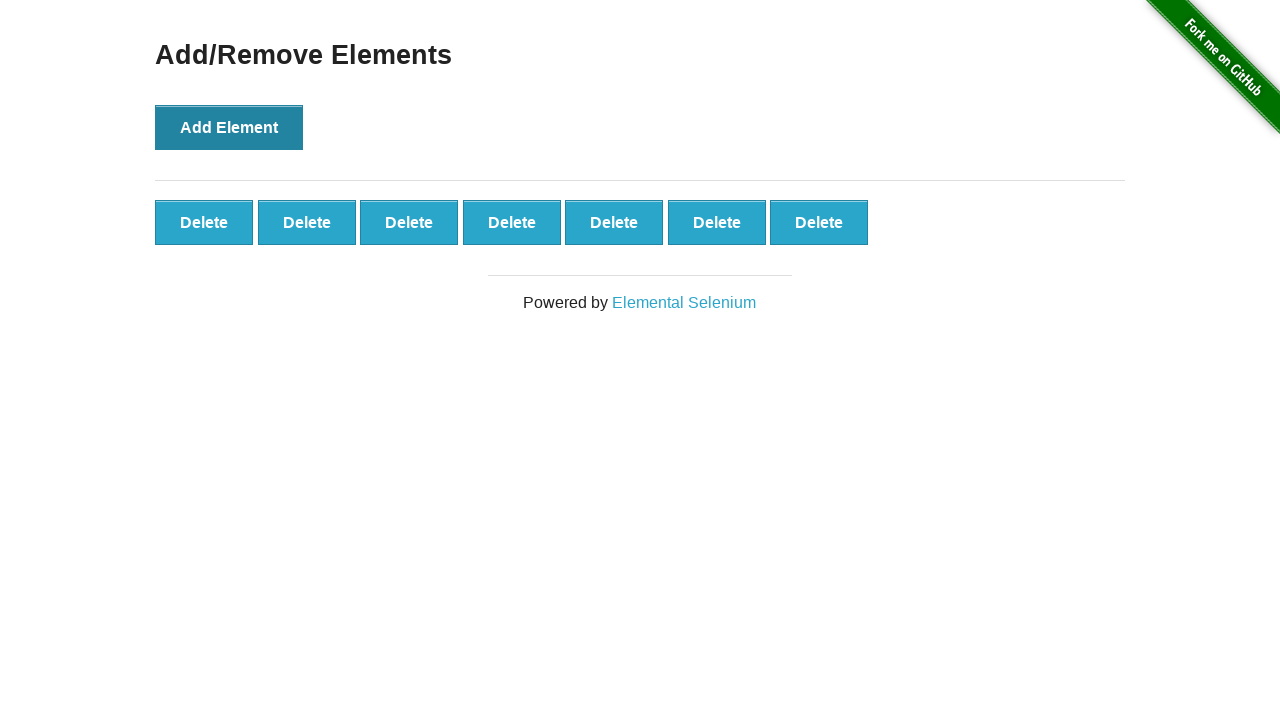

Clicked 'Add Element' button (iteration 8 of 100) at (229, 127) on xpath=//*[@onclick='addElement()']
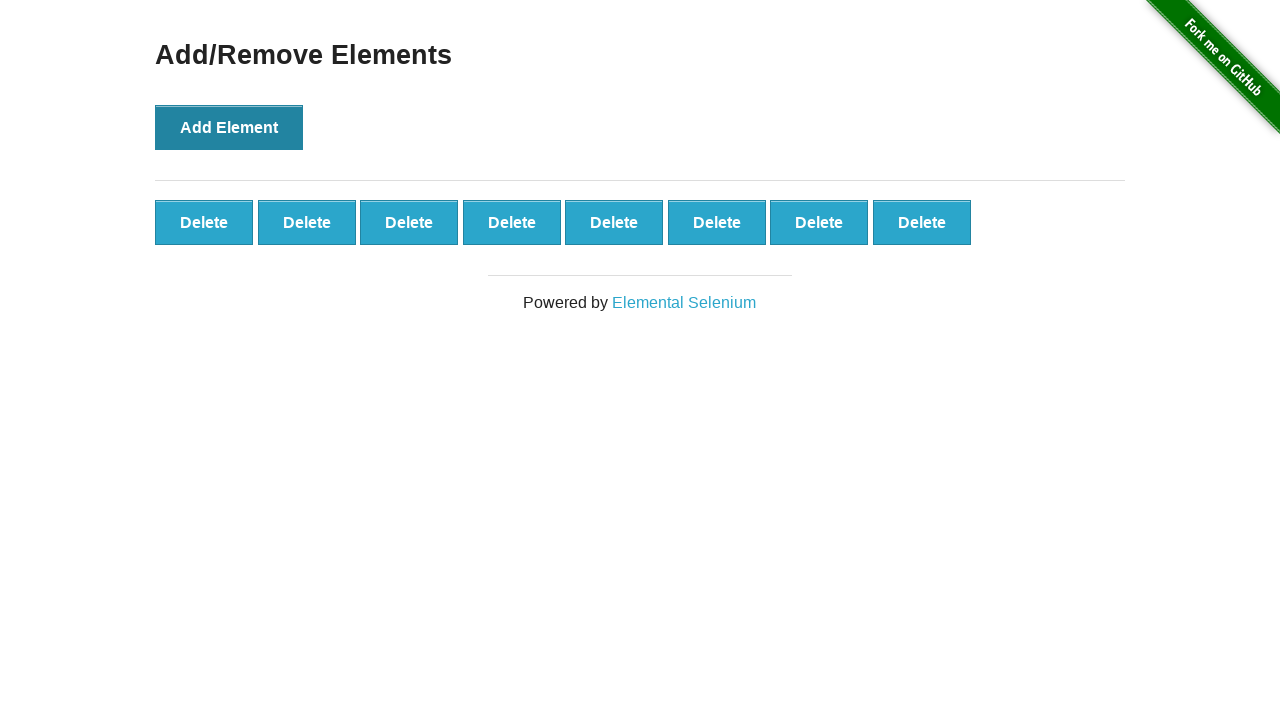

Clicked 'Add Element' button (iteration 9 of 100) at (229, 127) on xpath=//*[@onclick='addElement()']
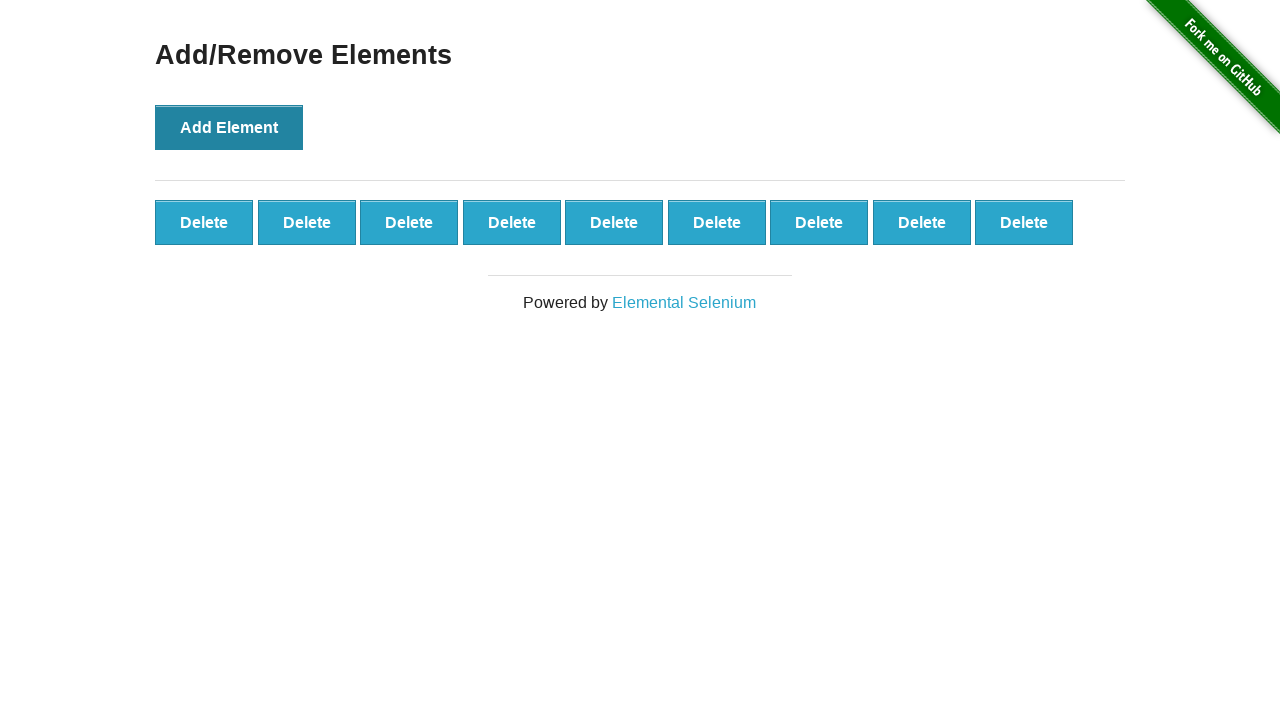

Clicked 'Add Element' button (iteration 10 of 100) at (229, 127) on xpath=//*[@onclick='addElement()']
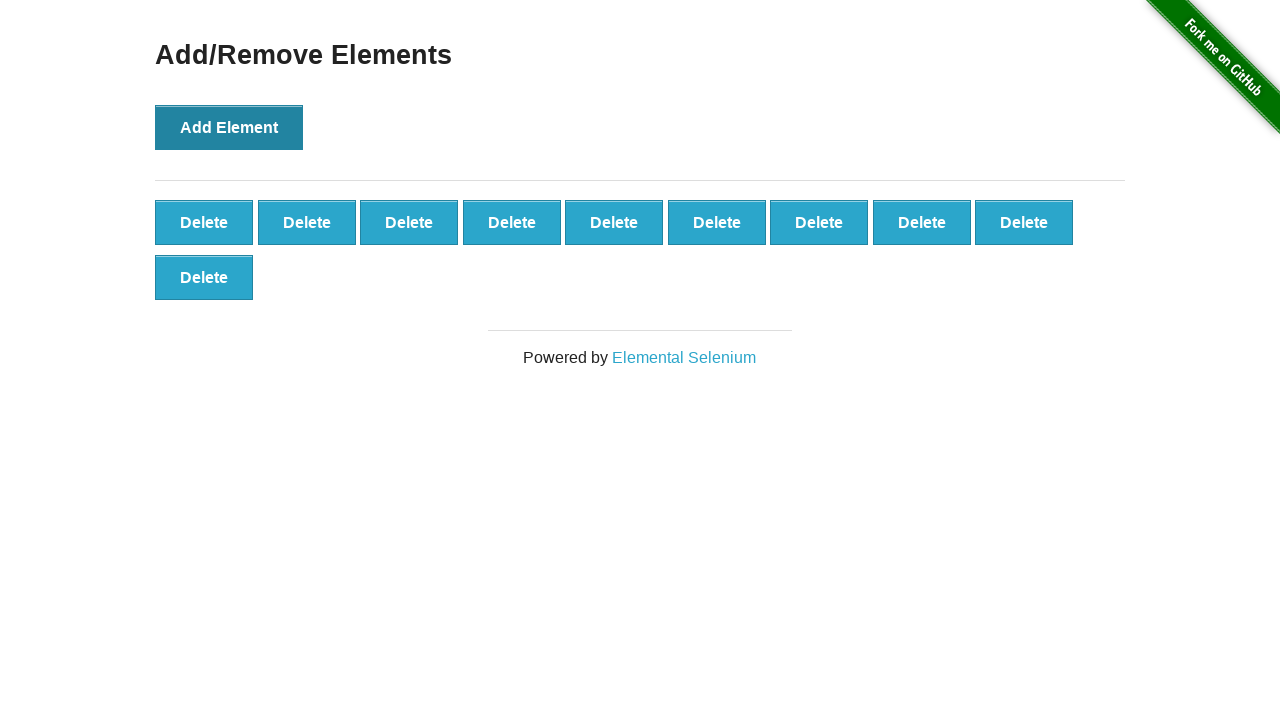

Clicked 'Add Element' button (iteration 11 of 100) at (229, 127) on xpath=//*[@onclick='addElement()']
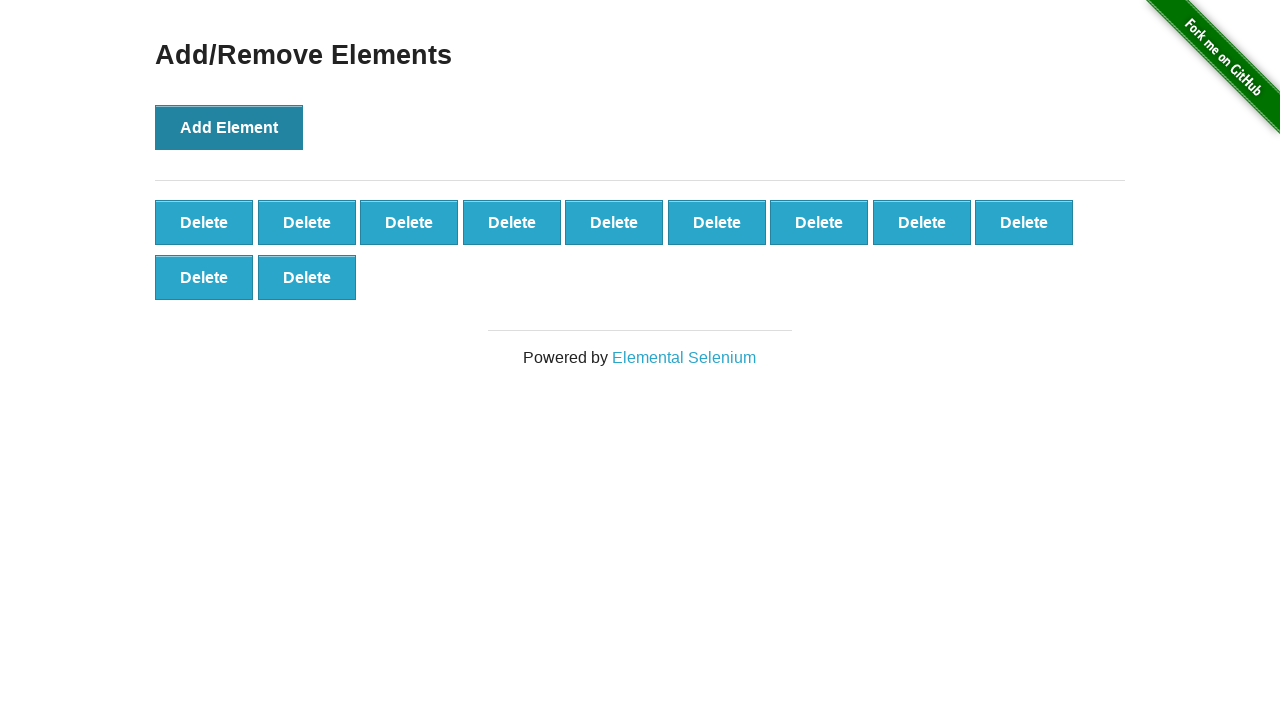

Clicked 'Add Element' button (iteration 12 of 100) at (229, 127) on xpath=//*[@onclick='addElement()']
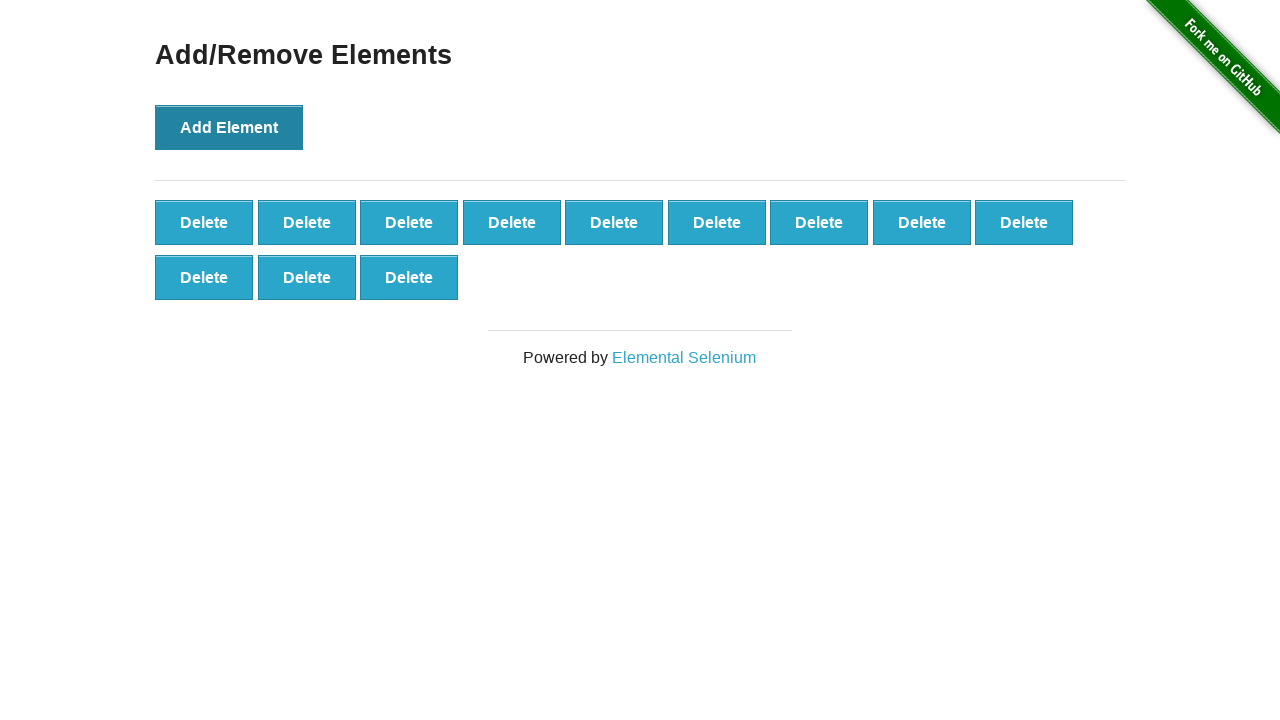

Clicked 'Add Element' button (iteration 13 of 100) at (229, 127) on xpath=//*[@onclick='addElement()']
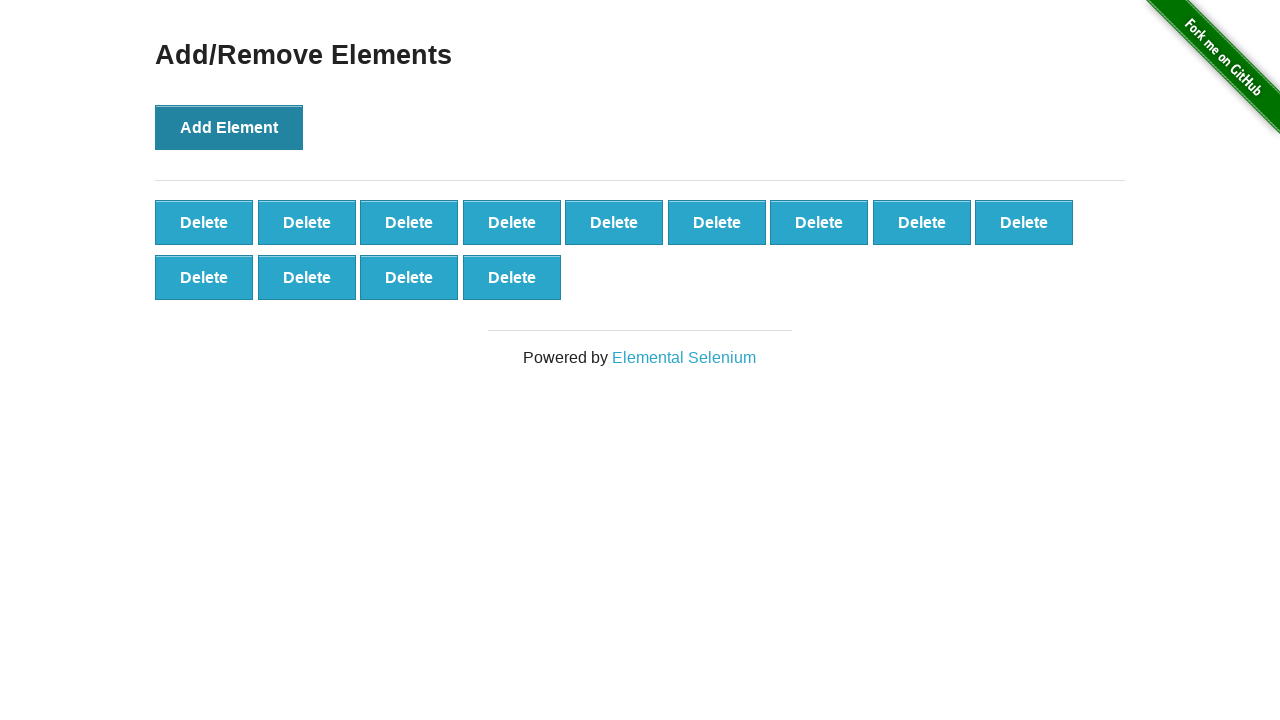

Clicked 'Add Element' button (iteration 14 of 100) at (229, 127) on xpath=//*[@onclick='addElement()']
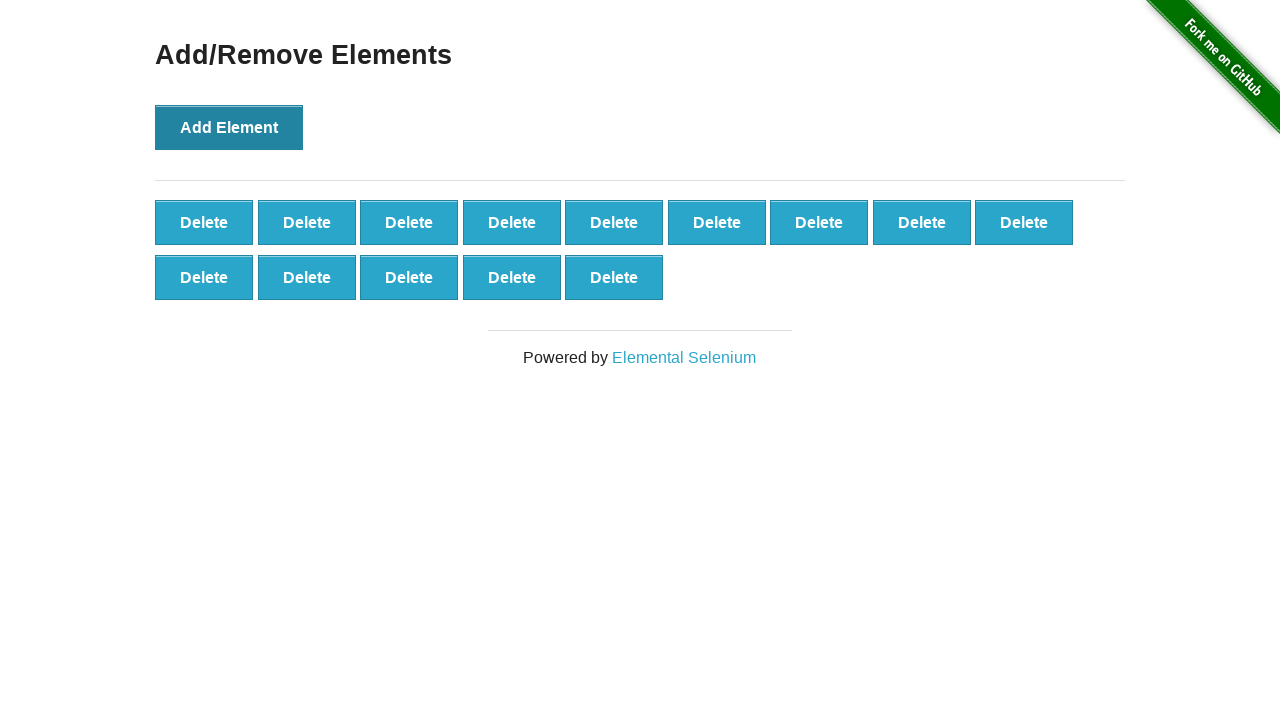

Clicked 'Add Element' button (iteration 15 of 100) at (229, 127) on xpath=//*[@onclick='addElement()']
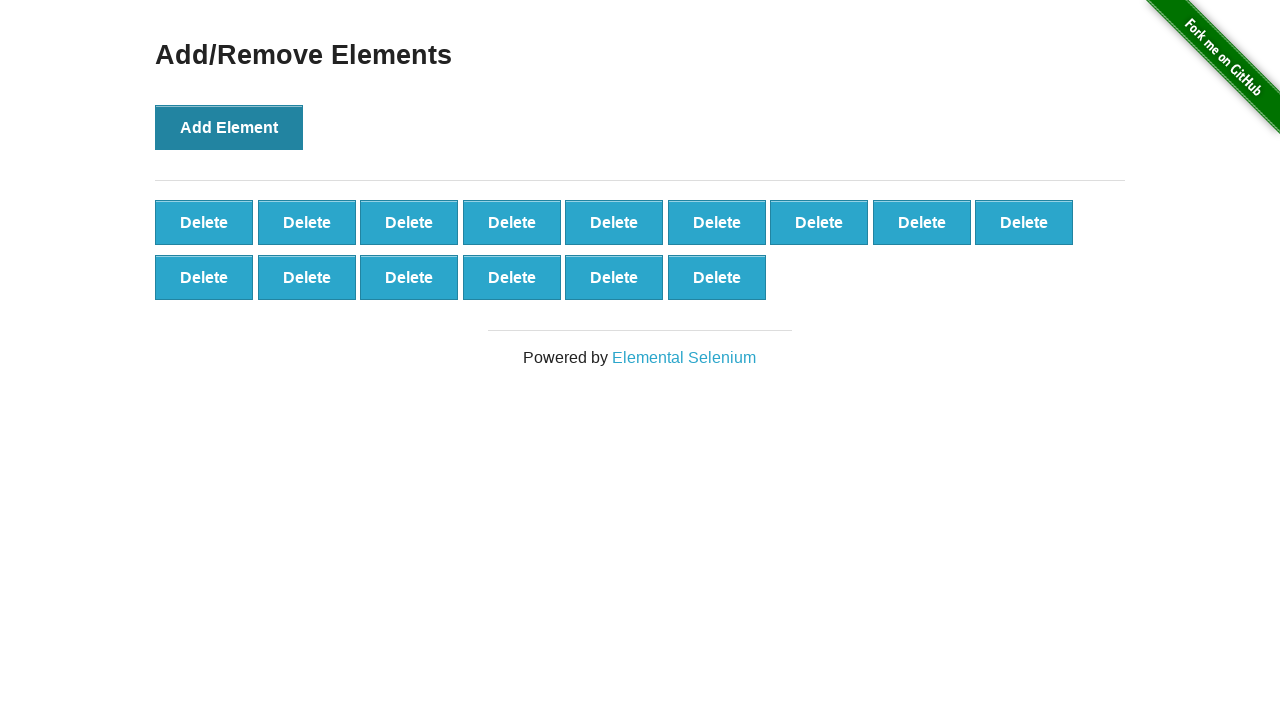

Clicked 'Add Element' button (iteration 16 of 100) at (229, 127) on xpath=//*[@onclick='addElement()']
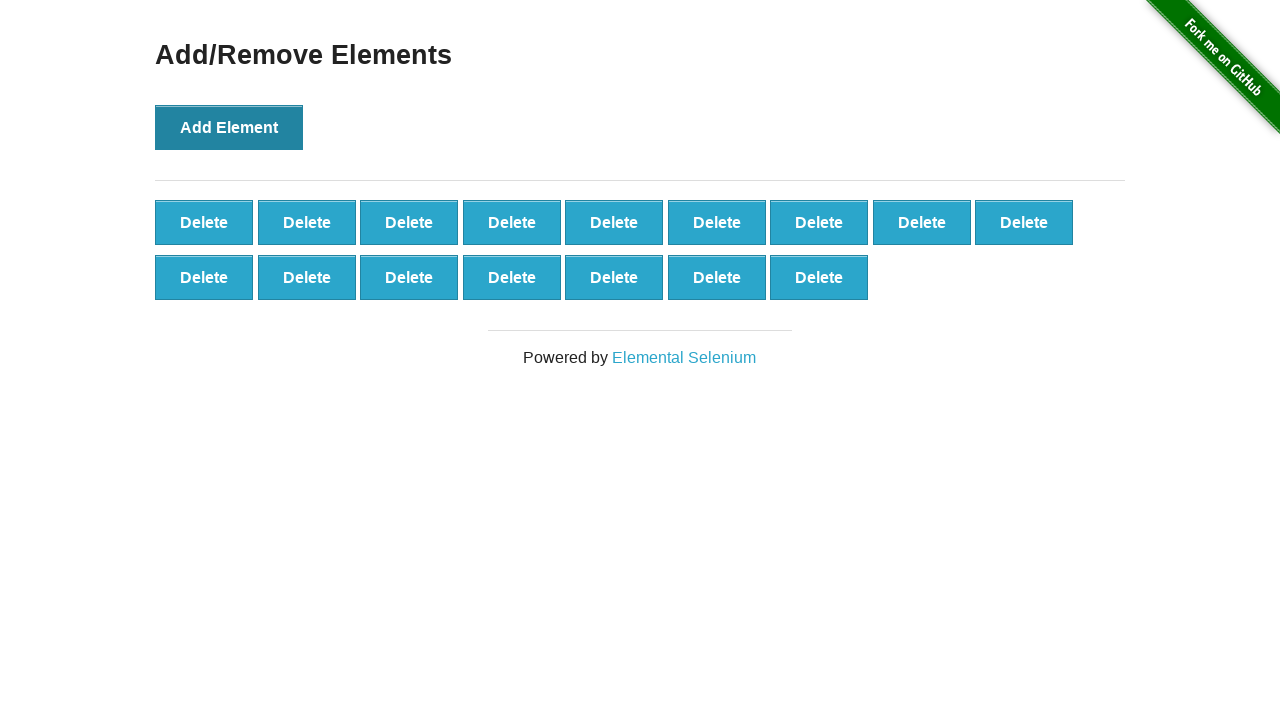

Clicked 'Add Element' button (iteration 17 of 100) at (229, 127) on xpath=//*[@onclick='addElement()']
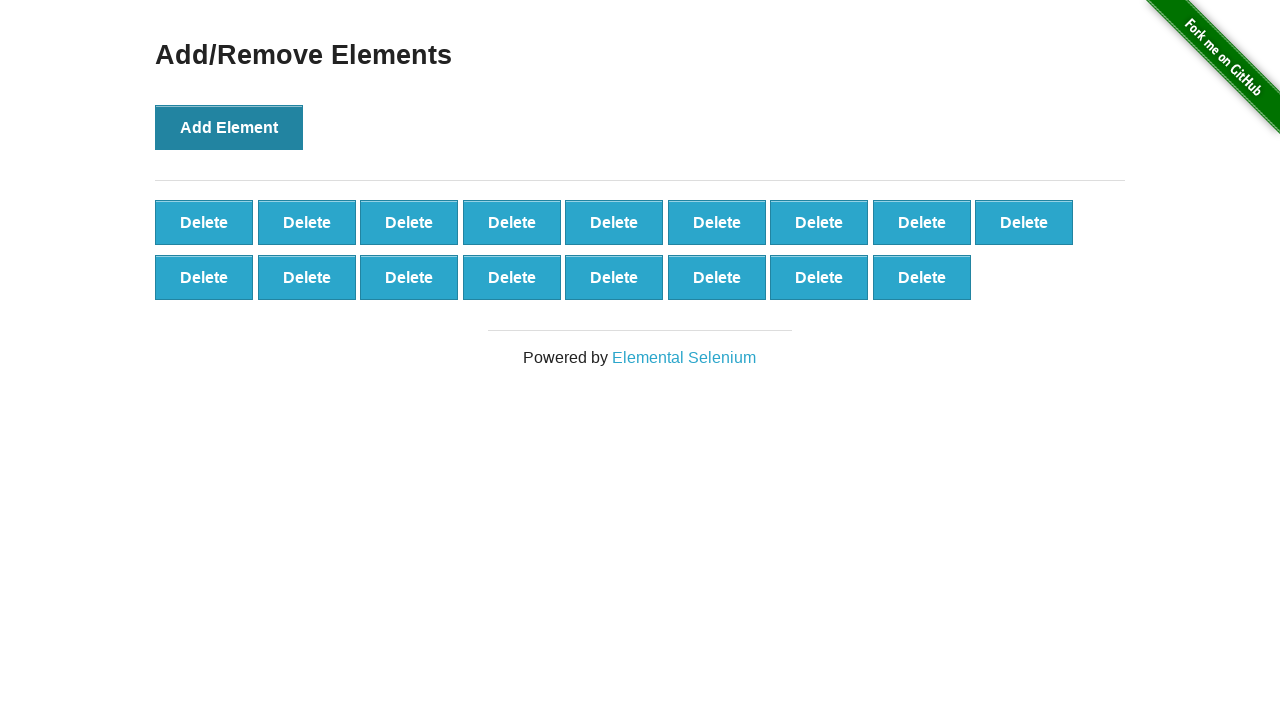

Clicked 'Add Element' button (iteration 18 of 100) at (229, 127) on xpath=//*[@onclick='addElement()']
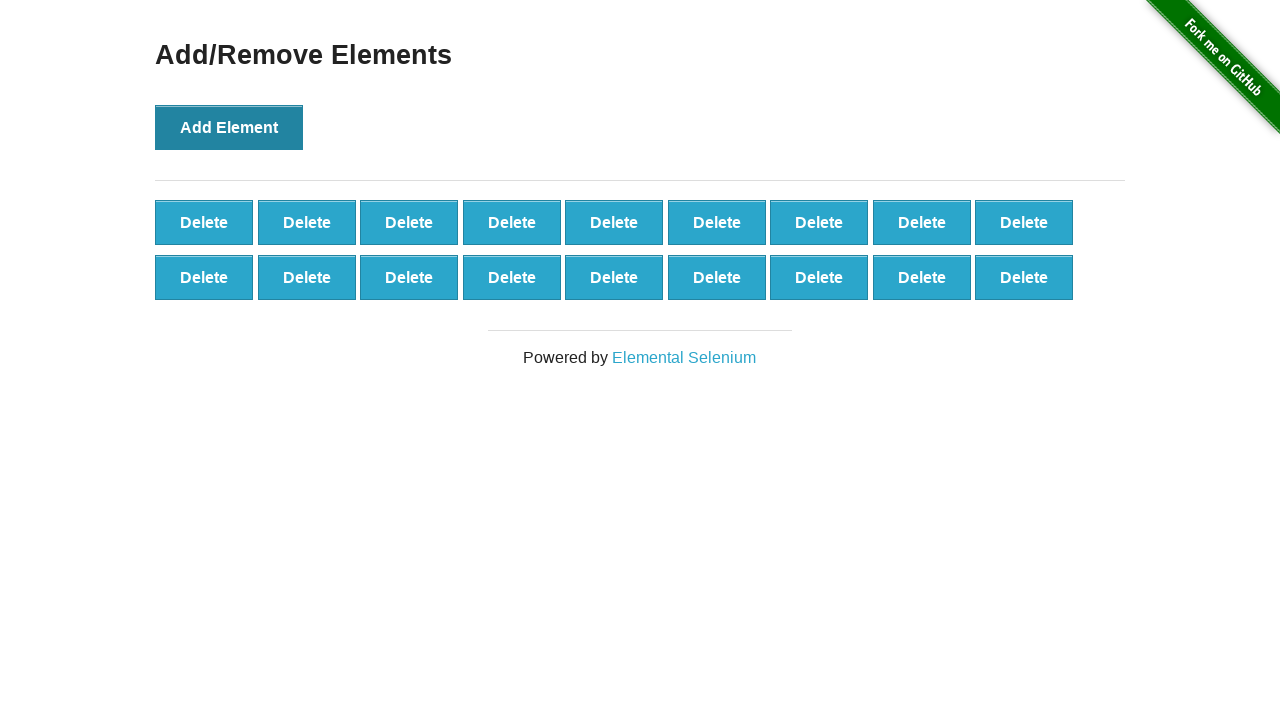

Clicked 'Add Element' button (iteration 19 of 100) at (229, 127) on xpath=//*[@onclick='addElement()']
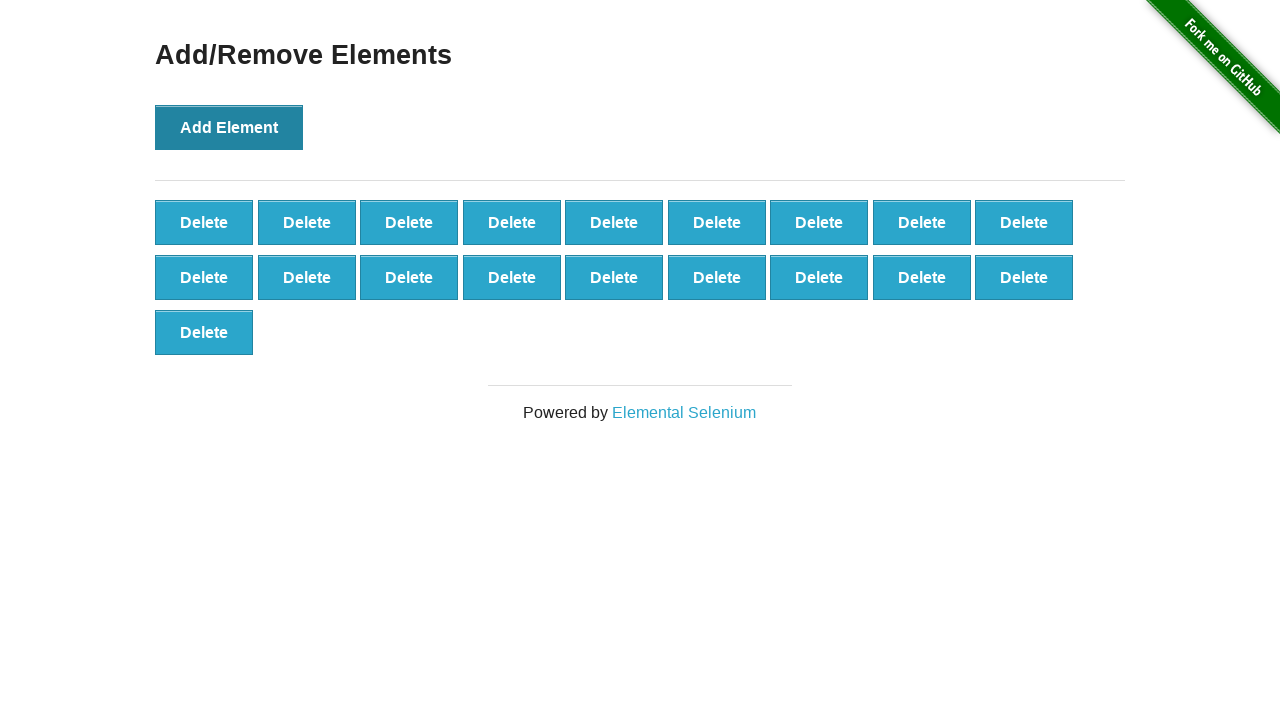

Clicked 'Add Element' button (iteration 20 of 100) at (229, 127) on xpath=//*[@onclick='addElement()']
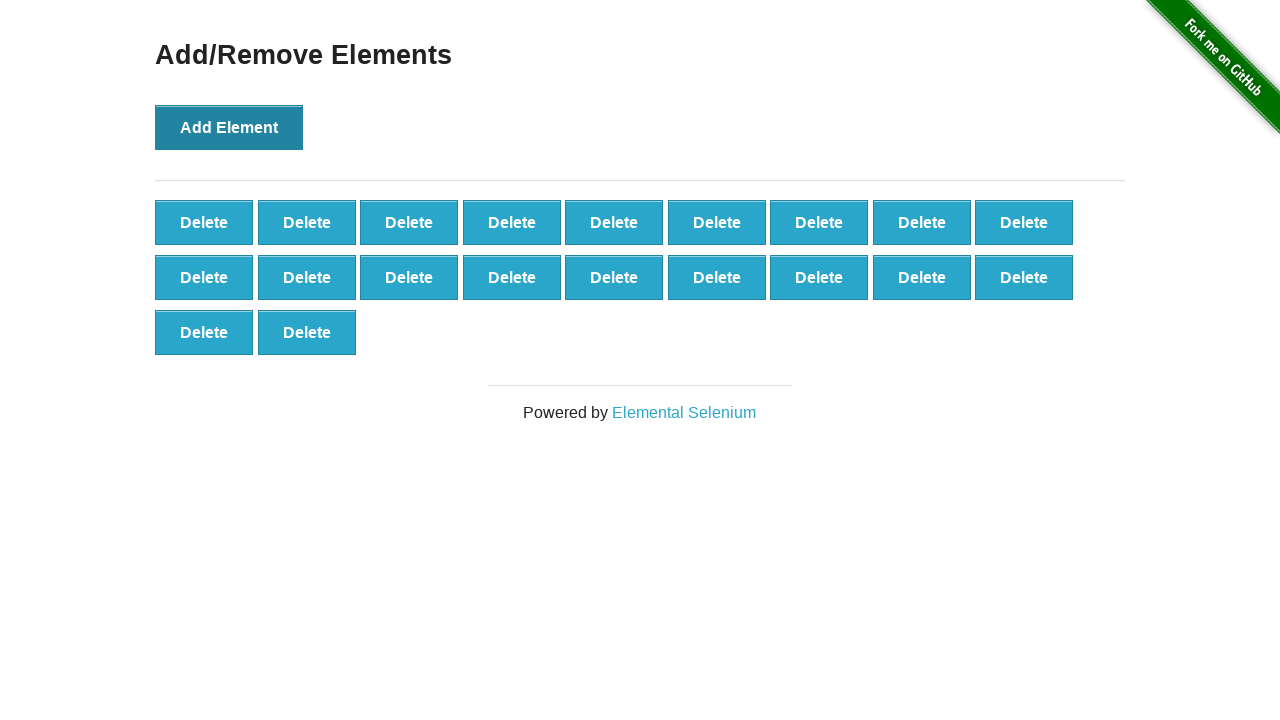

Clicked 'Add Element' button (iteration 21 of 100) at (229, 127) on xpath=//*[@onclick='addElement()']
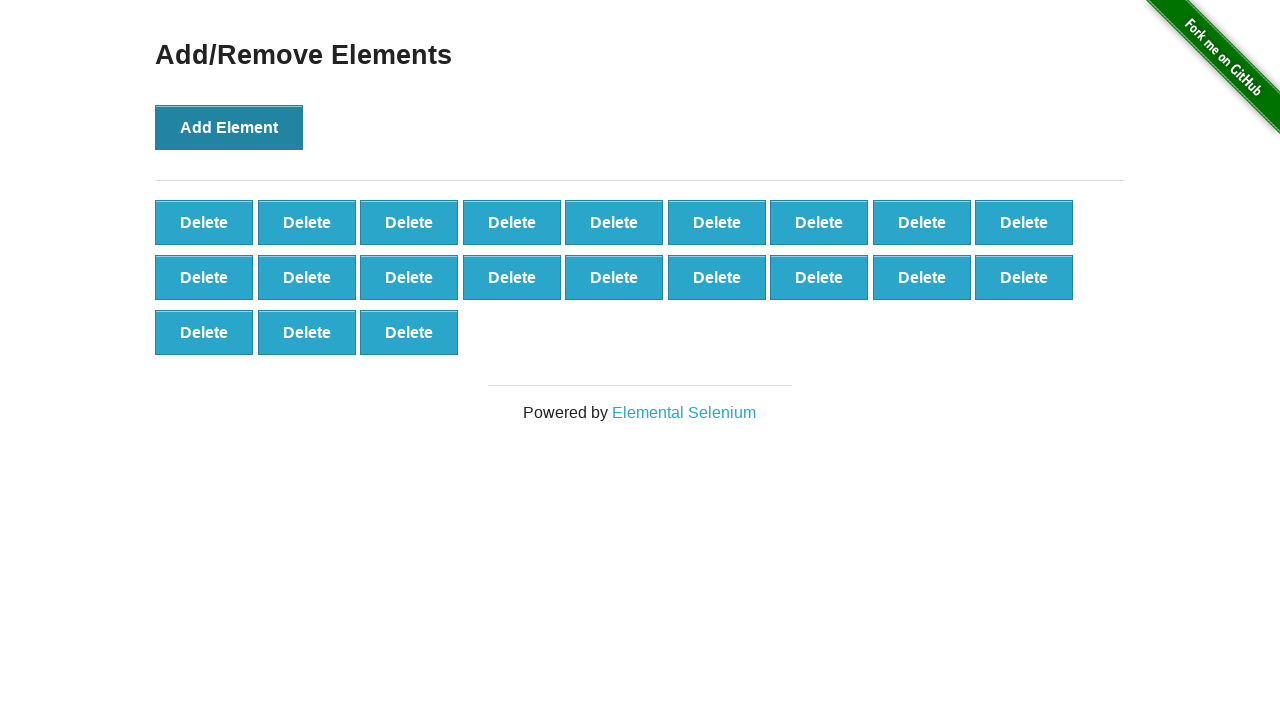

Clicked 'Add Element' button (iteration 22 of 100) at (229, 127) on xpath=//*[@onclick='addElement()']
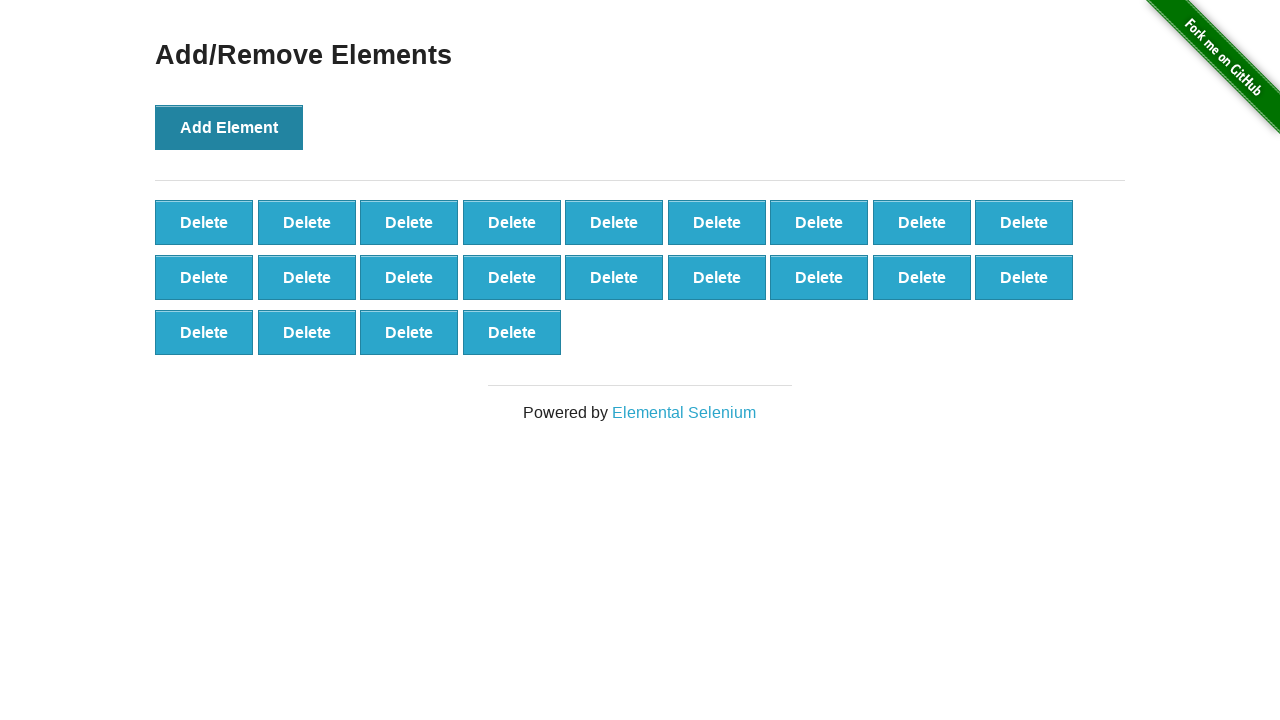

Clicked 'Add Element' button (iteration 23 of 100) at (229, 127) on xpath=//*[@onclick='addElement()']
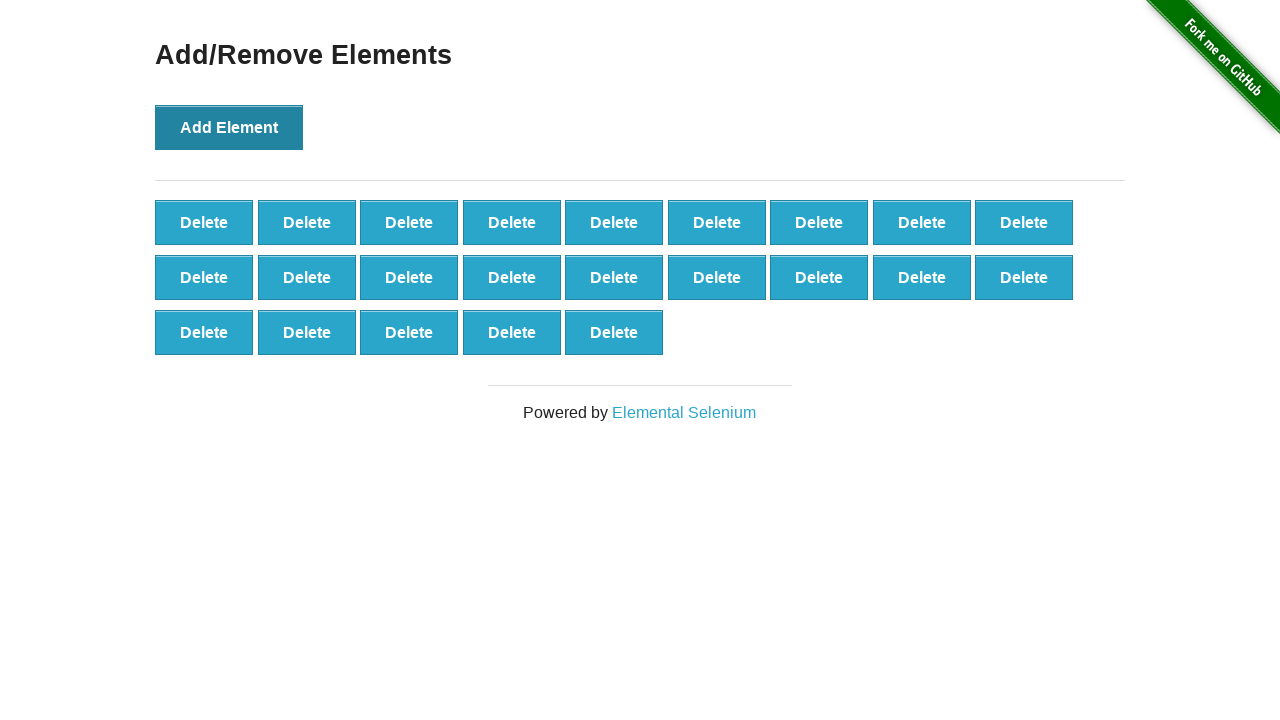

Clicked 'Add Element' button (iteration 24 of 100) at (229, 127) on xpath=//*[@onclick='addElement()']
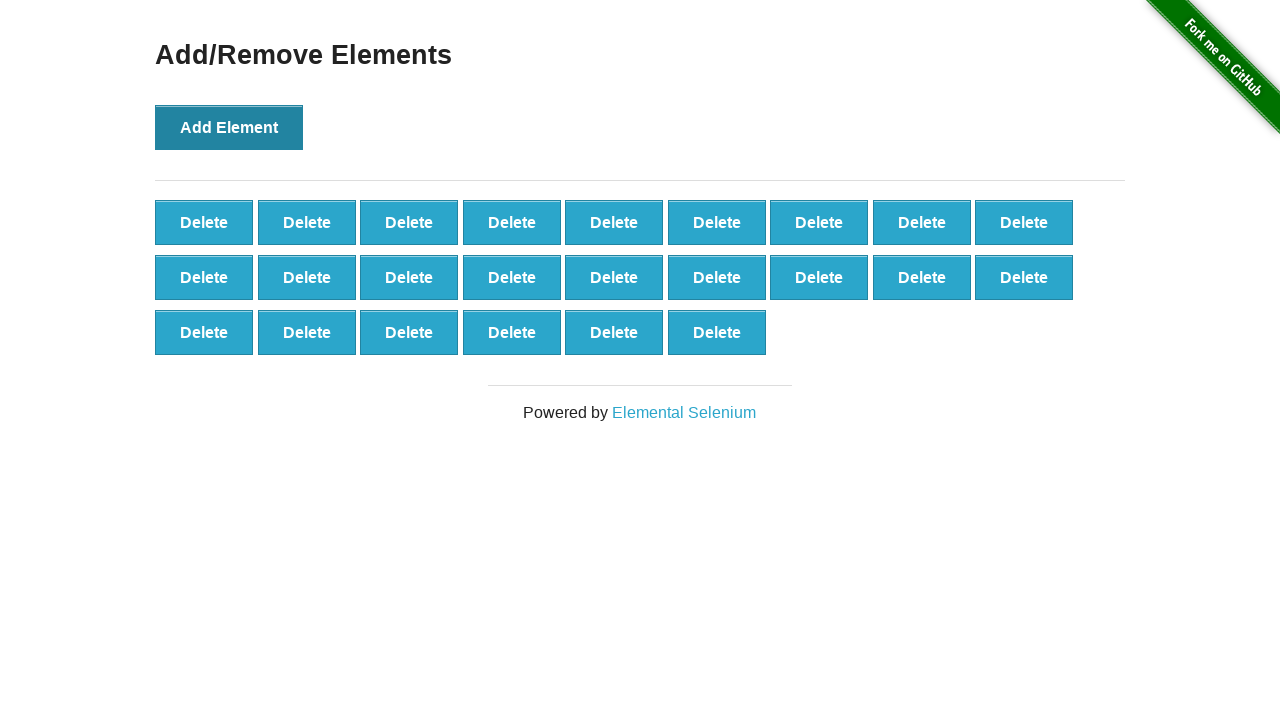

Clicked 'Add Element' button (iteration 25 of 100) at (229, 127) on xpath=//*[@onclick='addElement()']
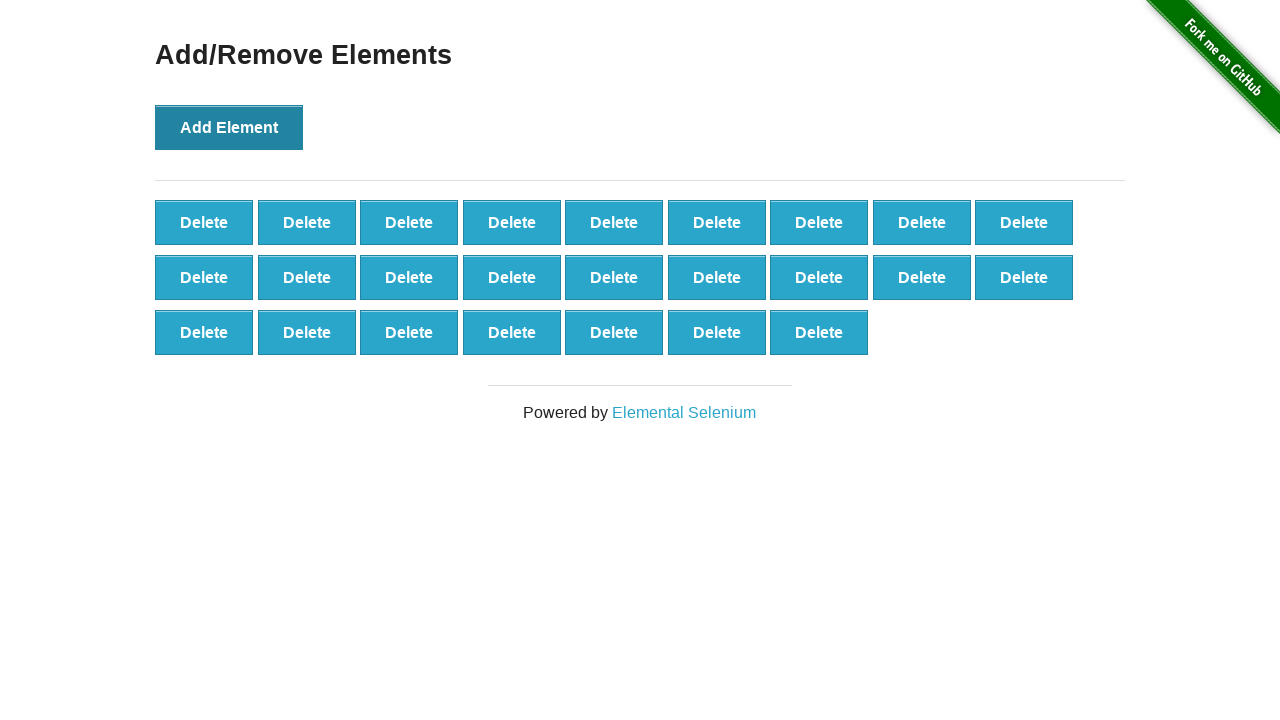

Clicked 'Add Element' button (iteration 26 of 100) at (229, 127) on xpath=//*[@onclick='addElement()']
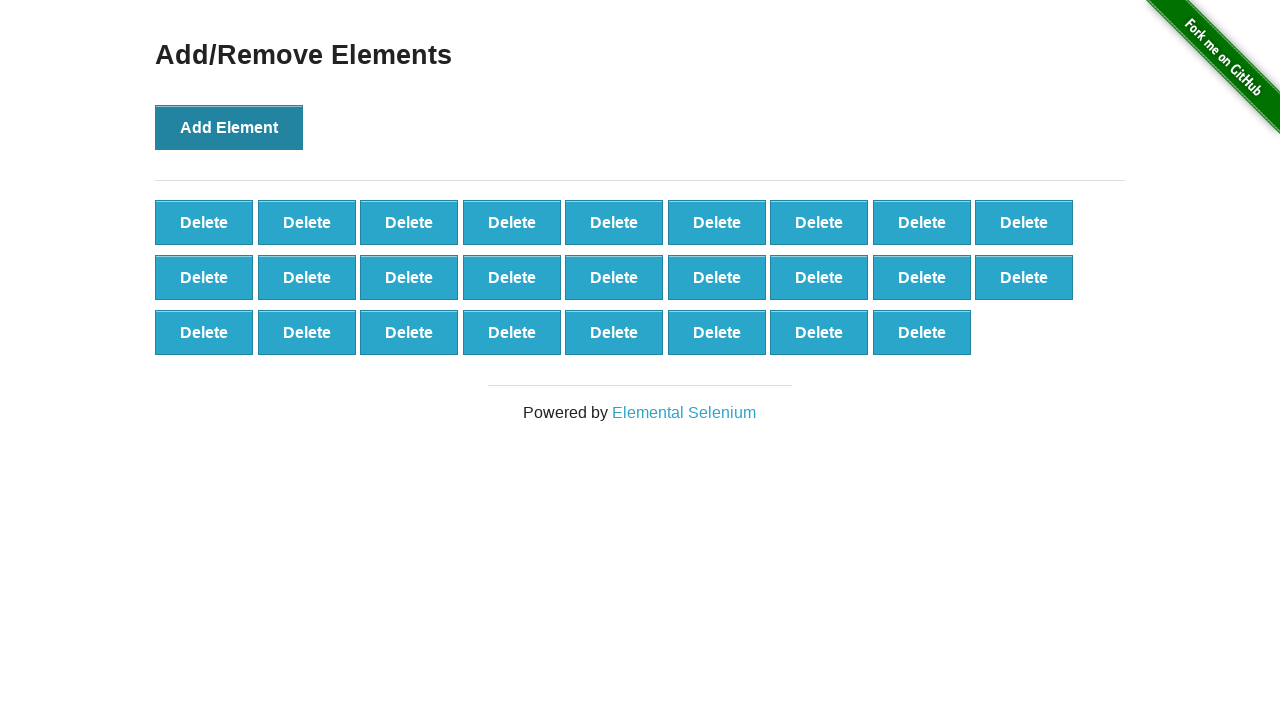

Clicked 'Add Element' button (iteration 27 of 100) at (229, 127) on xpath=//*[@onclick='addElement()']
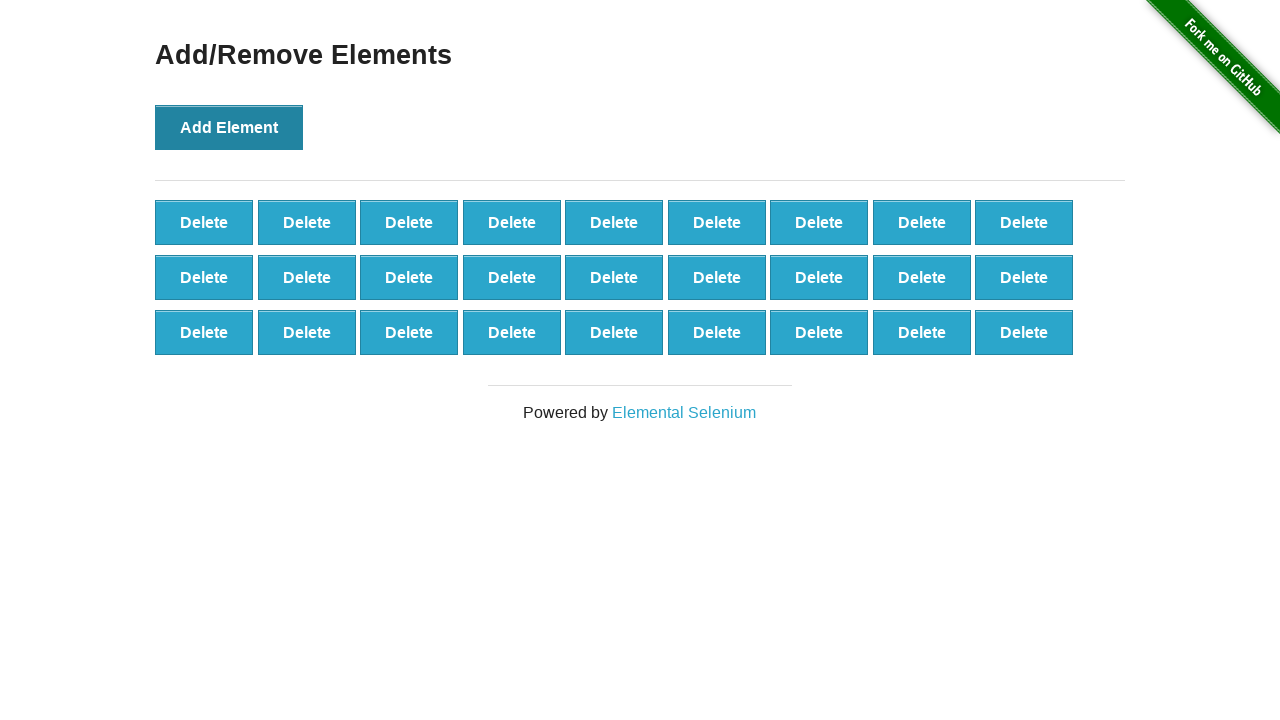

Clicked 'Add Element' button (iteration 28 of 100) at (229, 127) on xpath=//*[@onclick='addElement()']
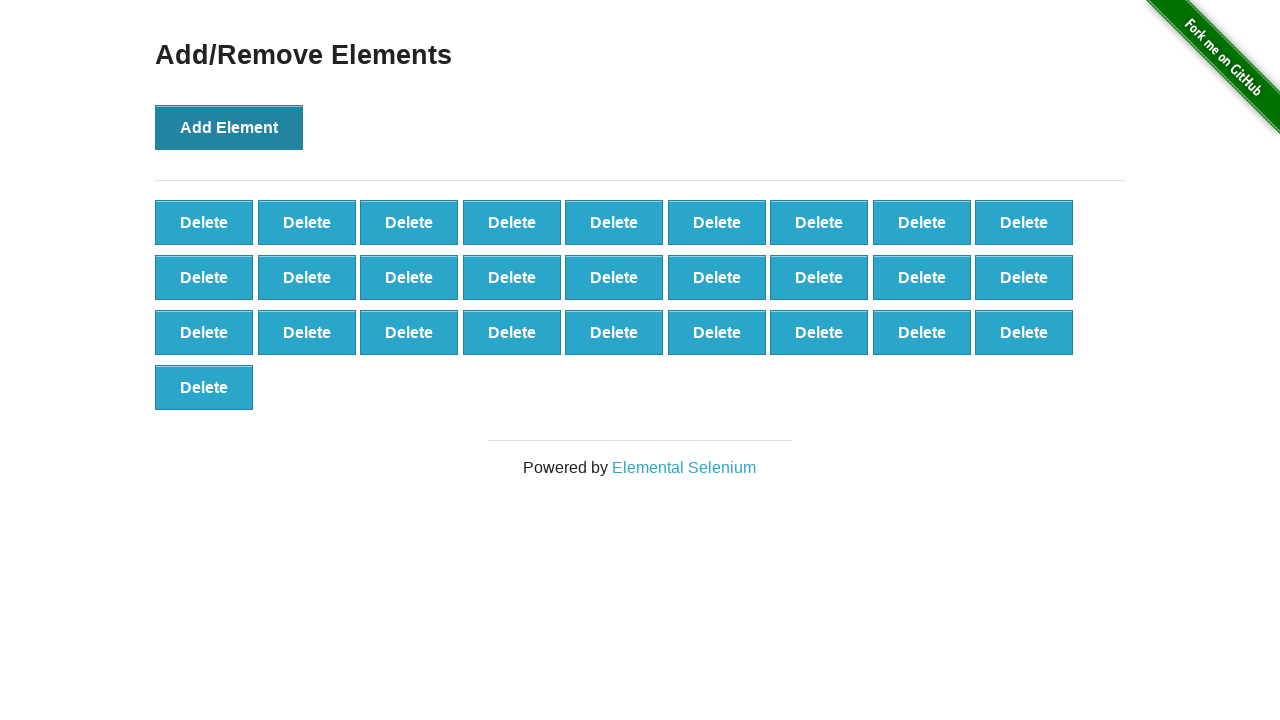

Clicked 'Add Element' button (iteration 29 of 100) at (229, 127) on xpath=//*[@onclick='addElement()']
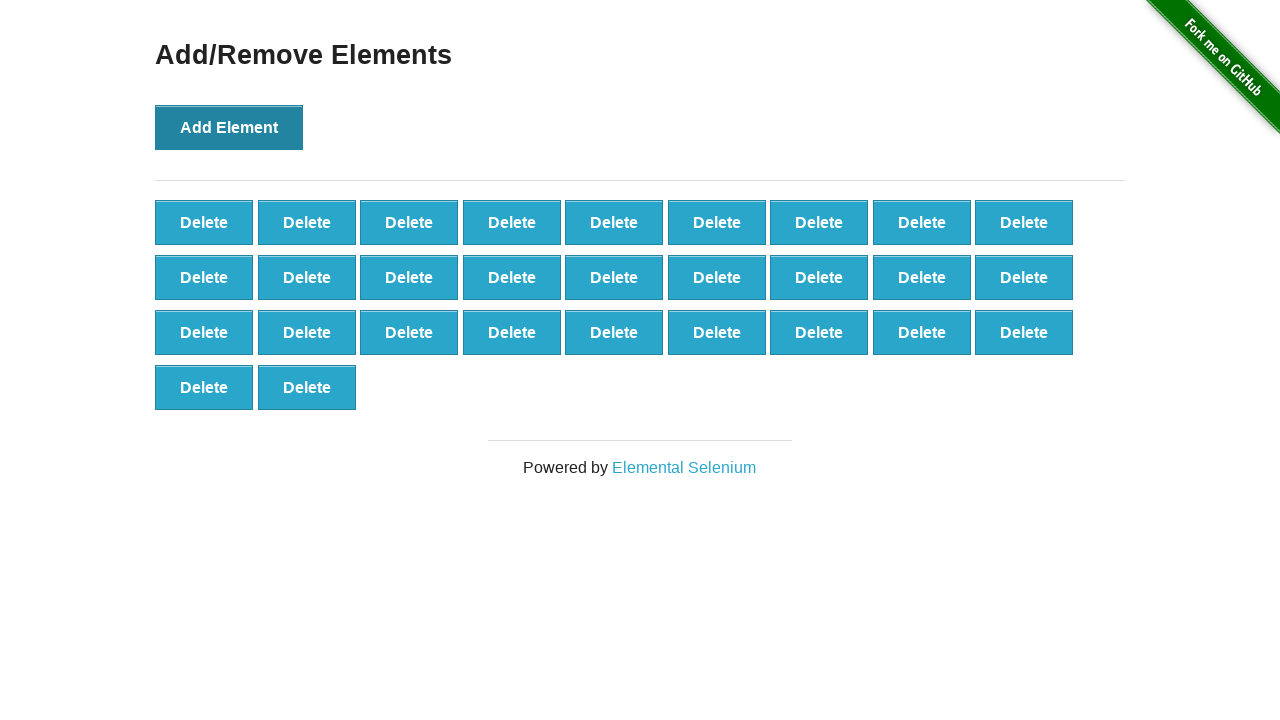

Clicked 'Add Element' button (iteration 30 of 100) at (229, 127) on xpath=//*[@onclick='addElement()']
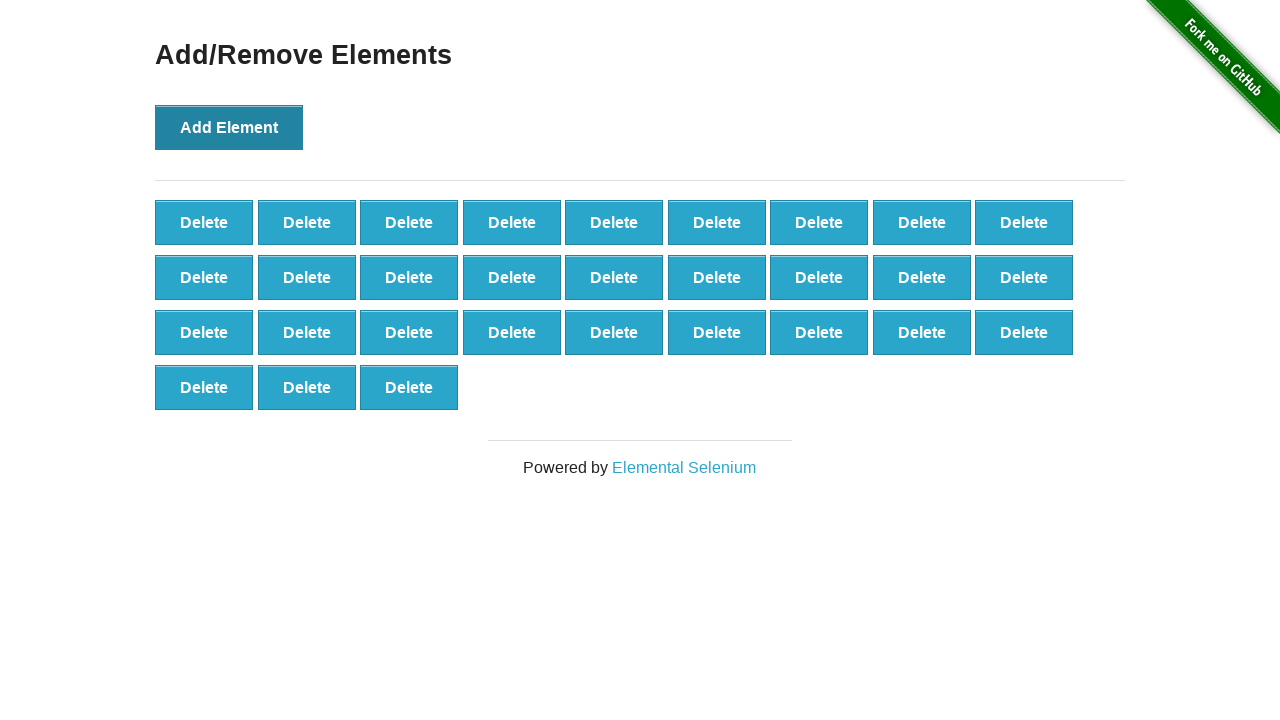

Clicked 'Add Element' button (iteration 31 of 100) at (229, 127) on xpath=//*[@onclick='addElement()']
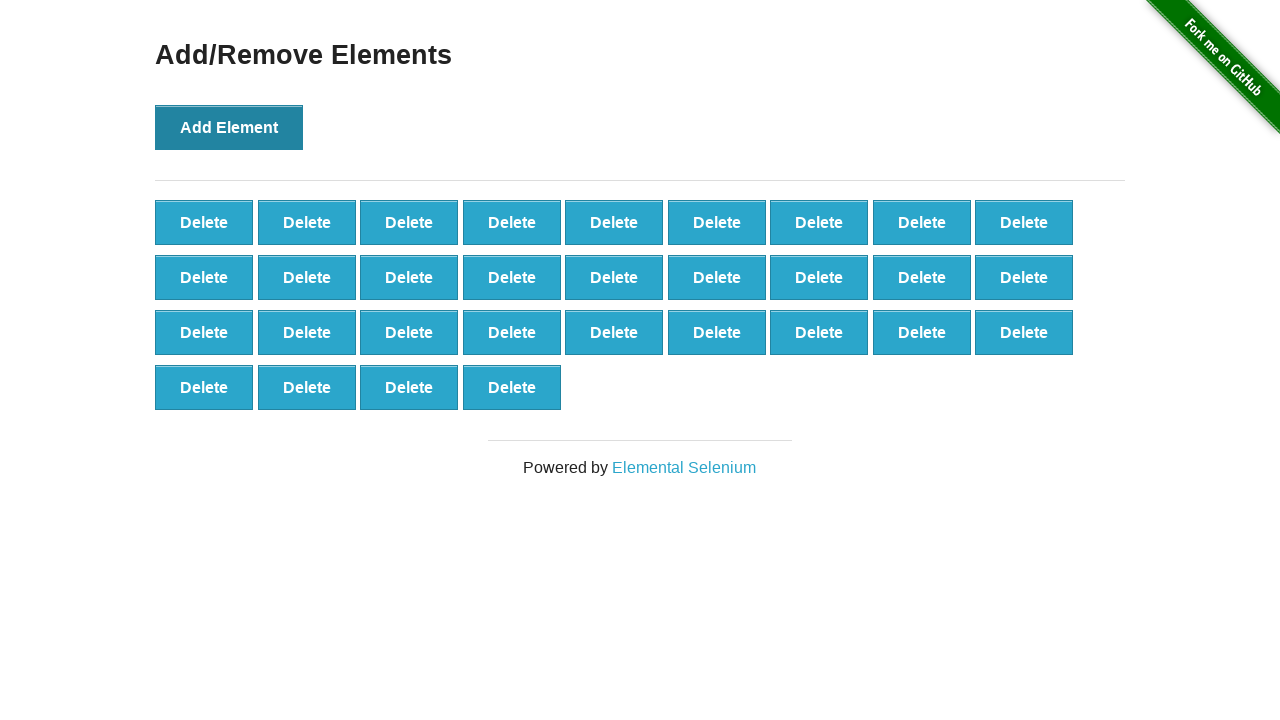

Clicked 'Add Element' button (iteration 32 of 100) at (229, 127) on xpath=//*[@onclick='addElement()']
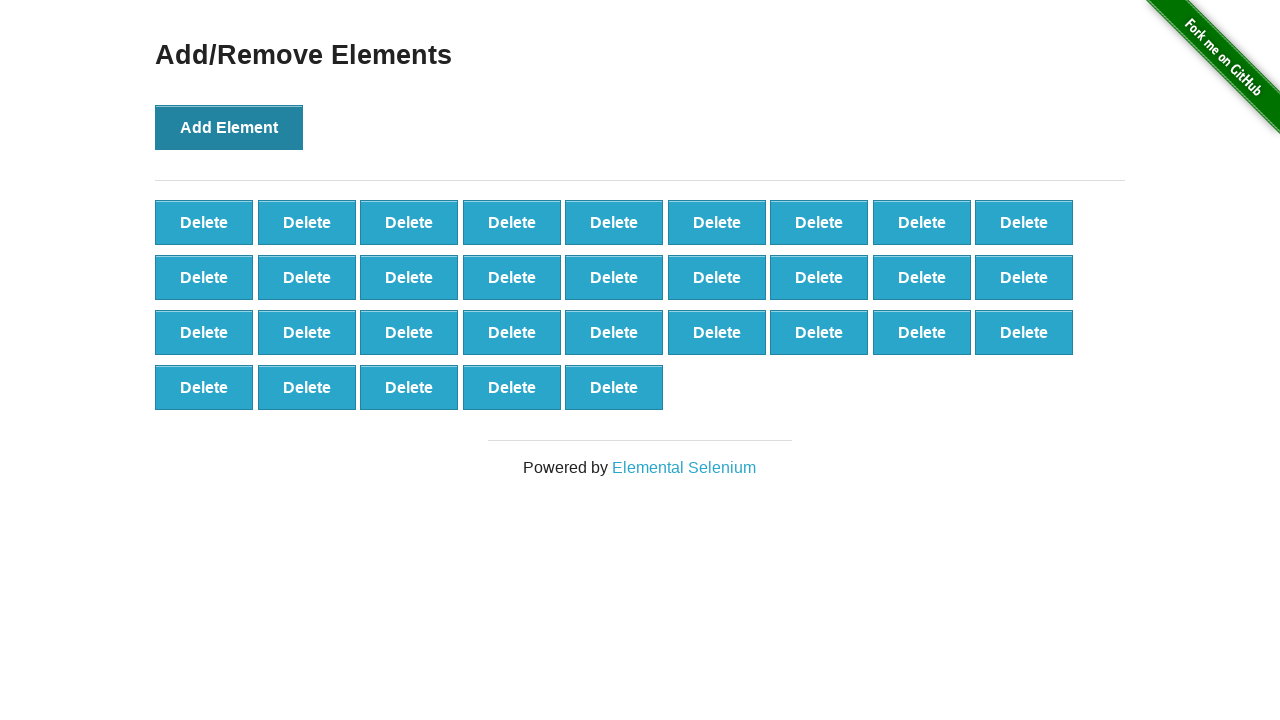

Clicked 'Add Element' button (iteration 33 of 100) at (229, 127) on xpath=//*[@onclick='addElement()']
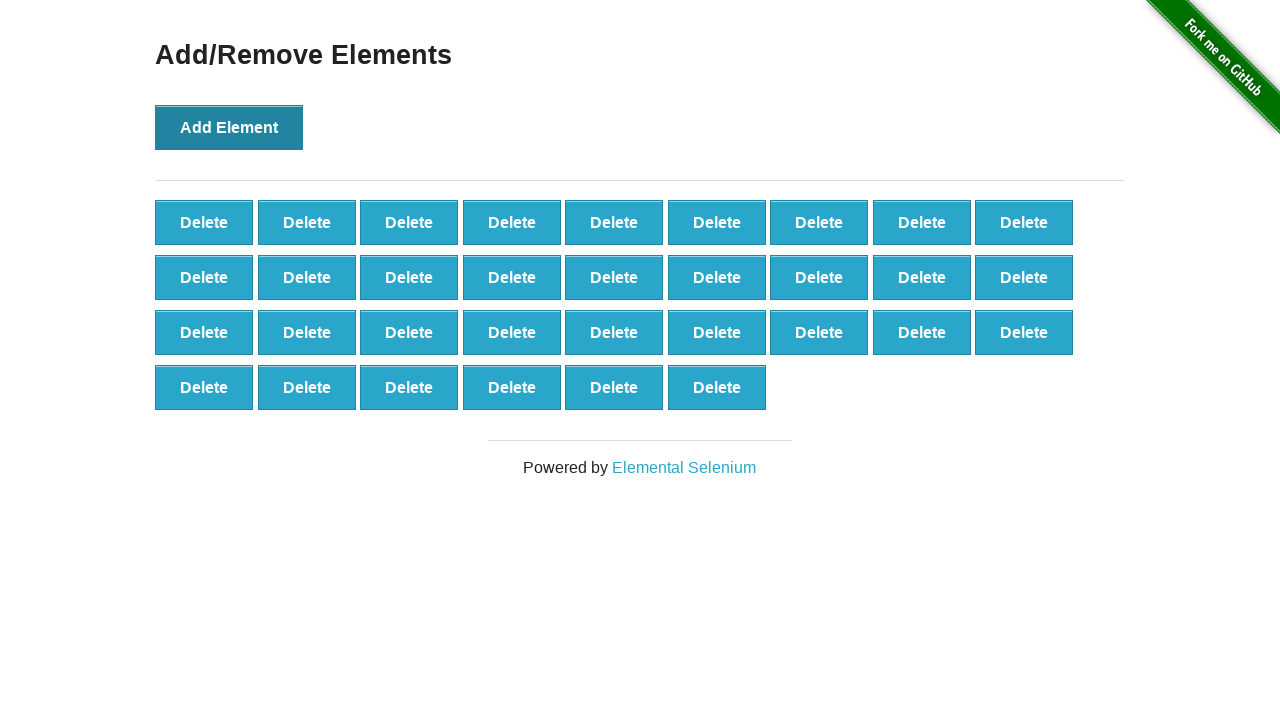

Clicked 'Add Element' button (iteration 34 of 100) at (229, 127) on xpath=//*[@onclick='addElement()']
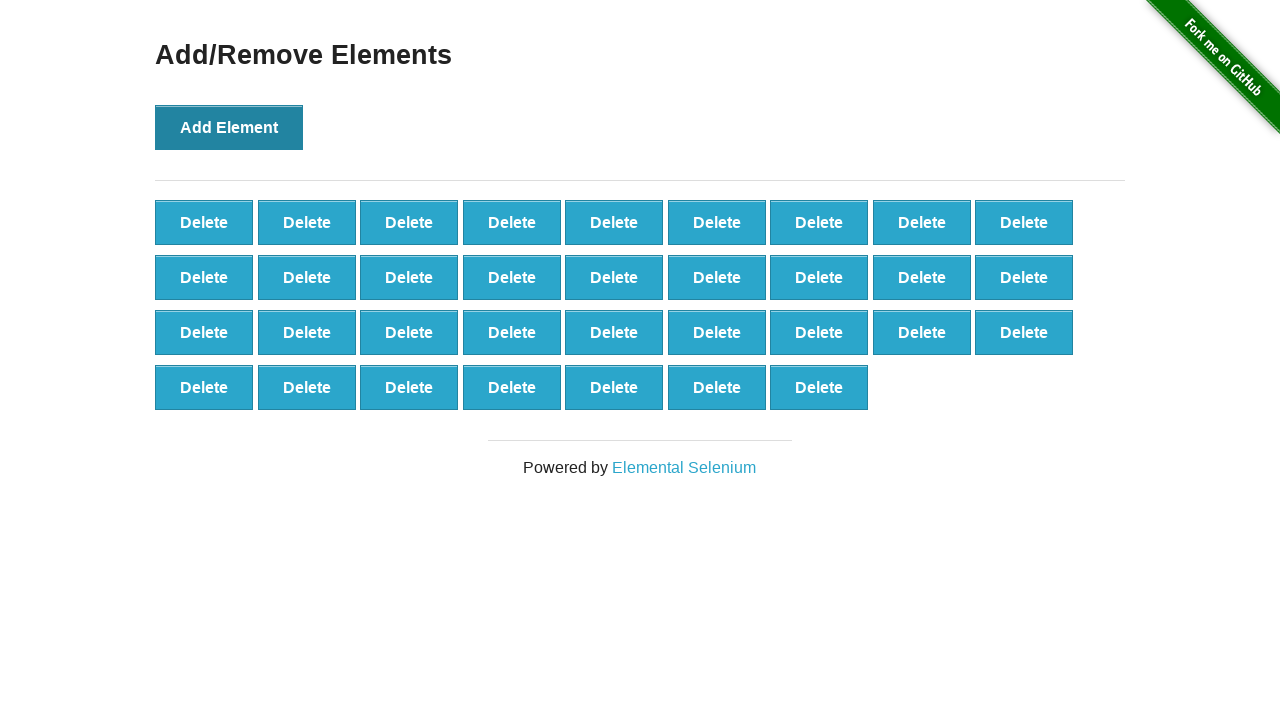

Clicked 'Add Element' button (iteration 35 of 100) at (229, 127) on xpath=//*[@onclick='addElement()']
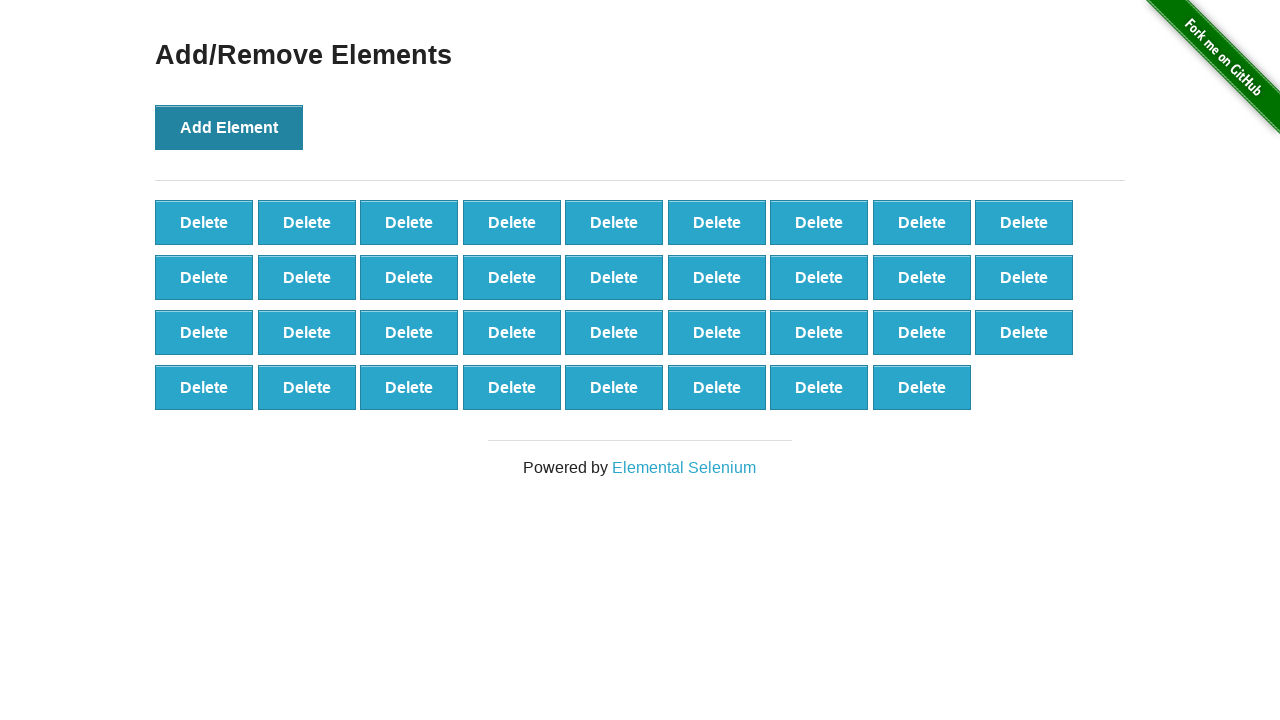

Clicked 'Add Element' button (iteration 36 of 100) at (229, 127) on xpath=//*[@onclick='addElement()']
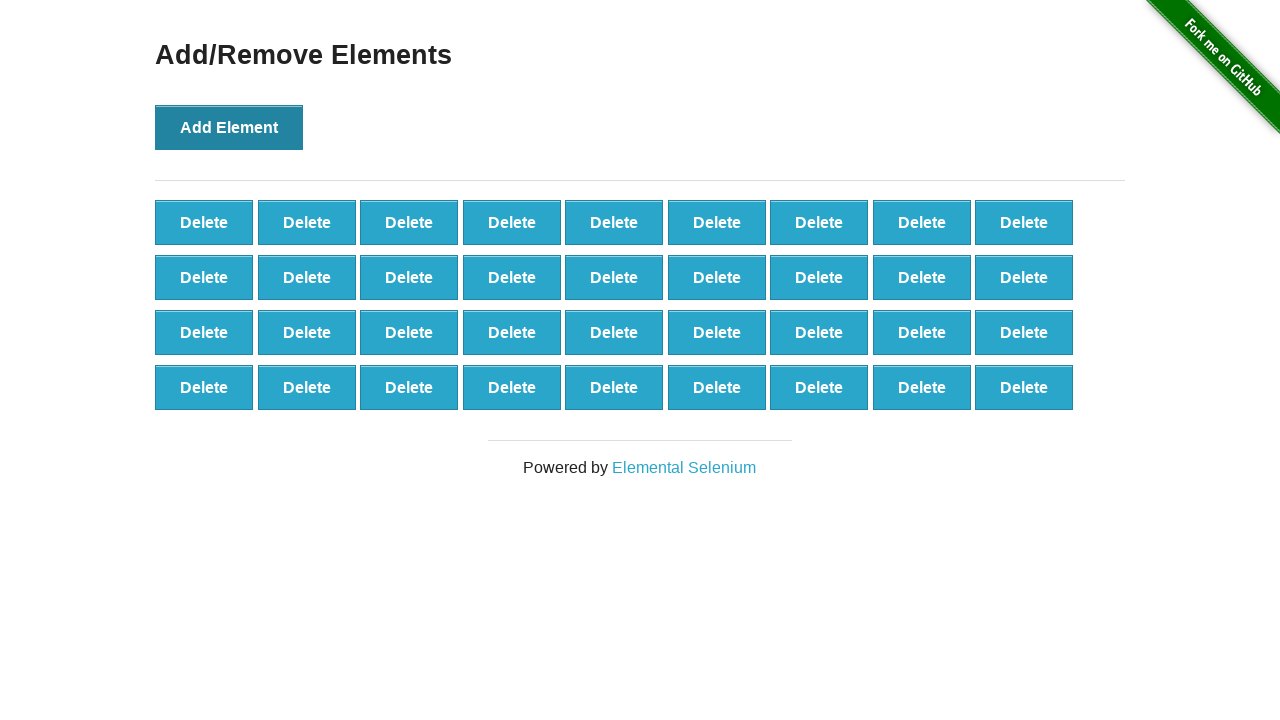

Clicked 'Add Element' button (iteration 37 of 100) at (229, 127) on xpath=//*[@onclick='addElement()']
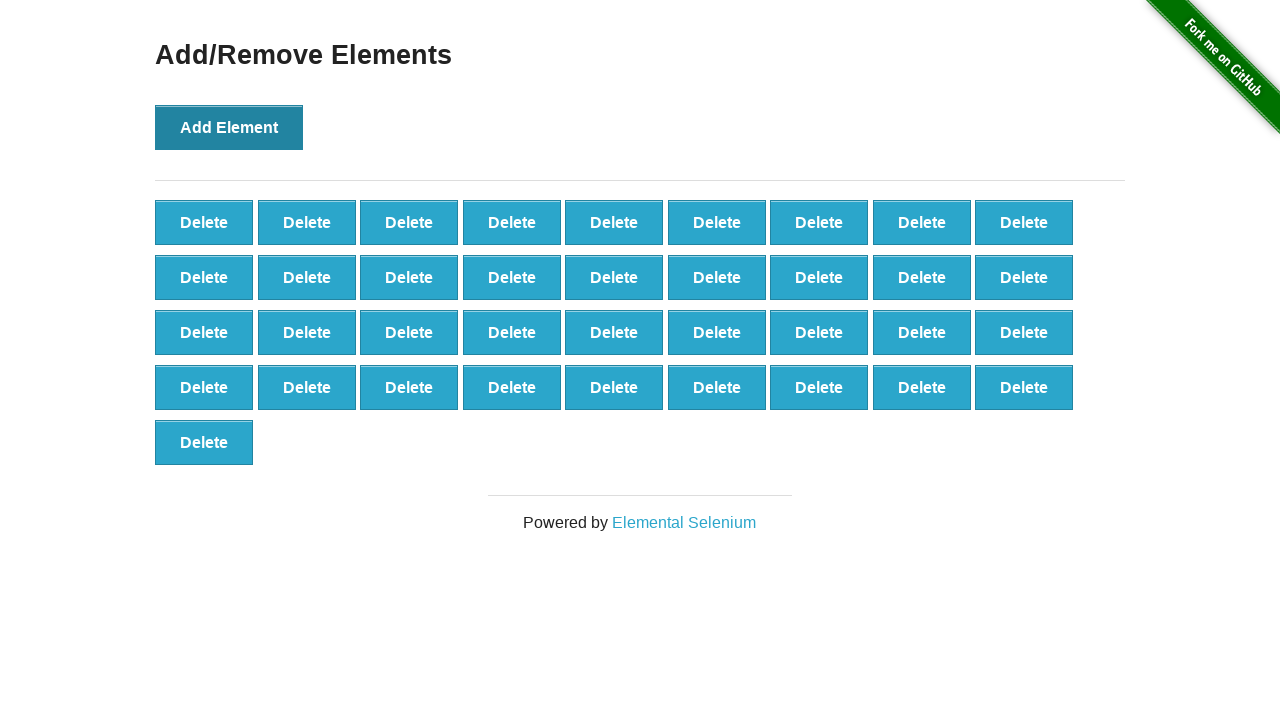

Clicked 'Add Element' button (iteration 38 of 100) at (229, 127) on xpath=//*[@onclick='addElement()']
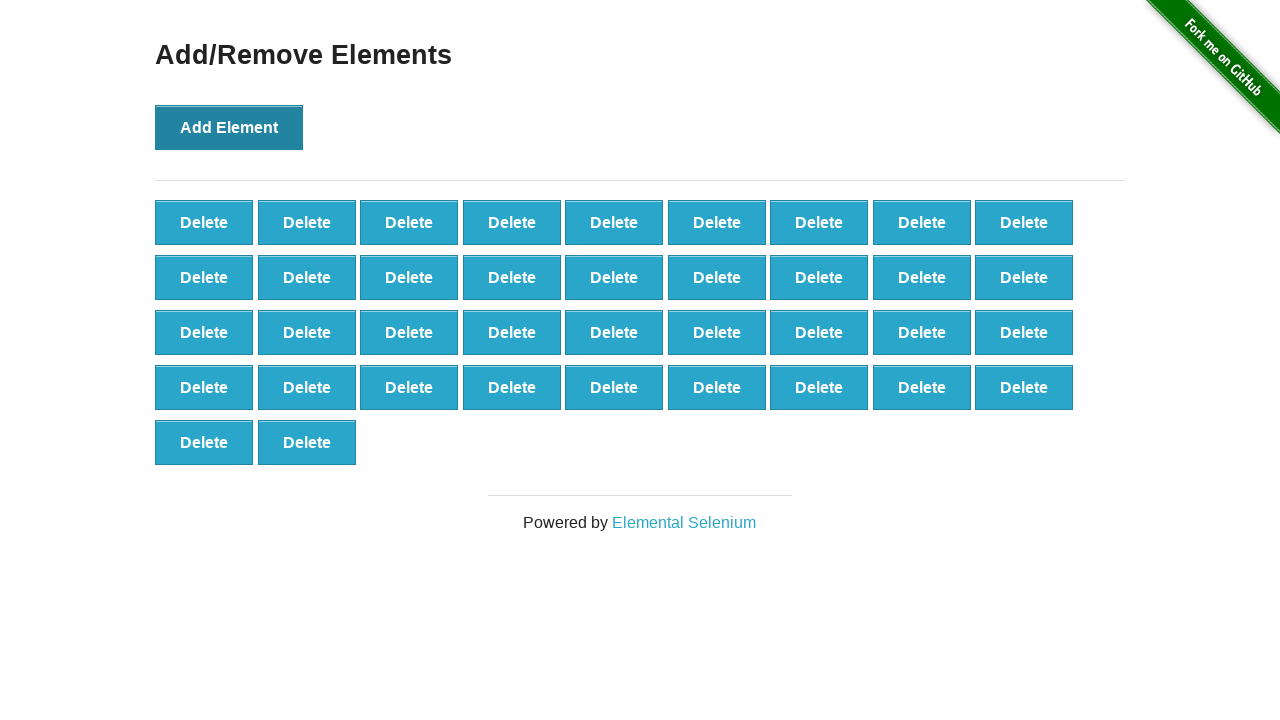

Clicked 'Add Element' button (iteration 39 of 100) at (229, 127) on xpath=//*[@onclick='addElement()']
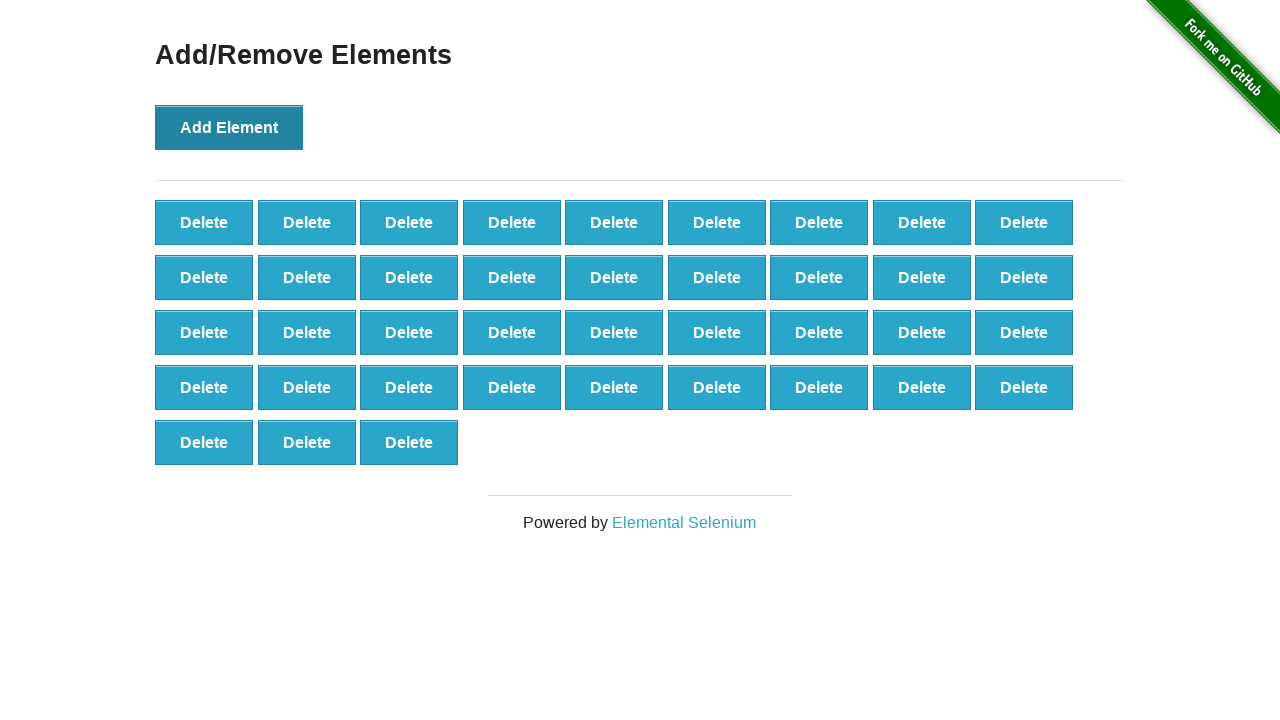

Clicked 'Add Element' button (iteration 40 of 100) at (229, 127) on xpath=//*[@onclick='addElement()']
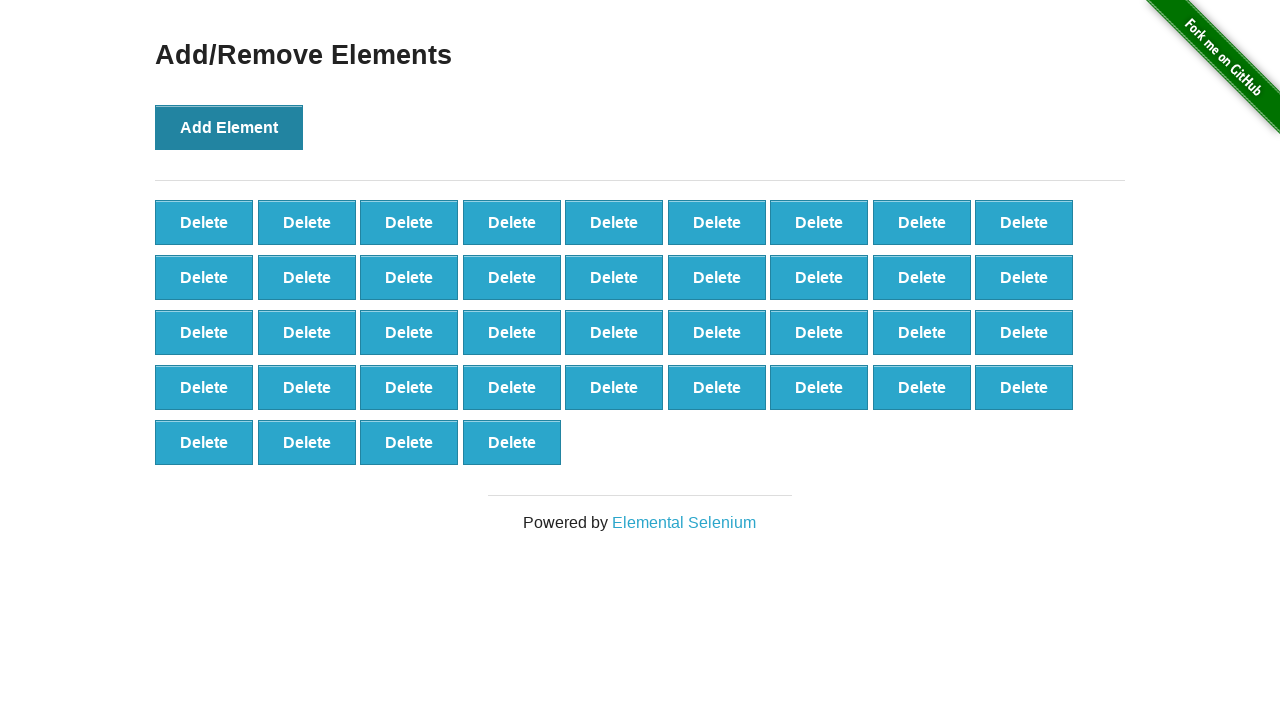

Clicked 'Add Element' button (iteration 41 of 100) at (229, 127) on xpath=//*[@onclick='addElement()']
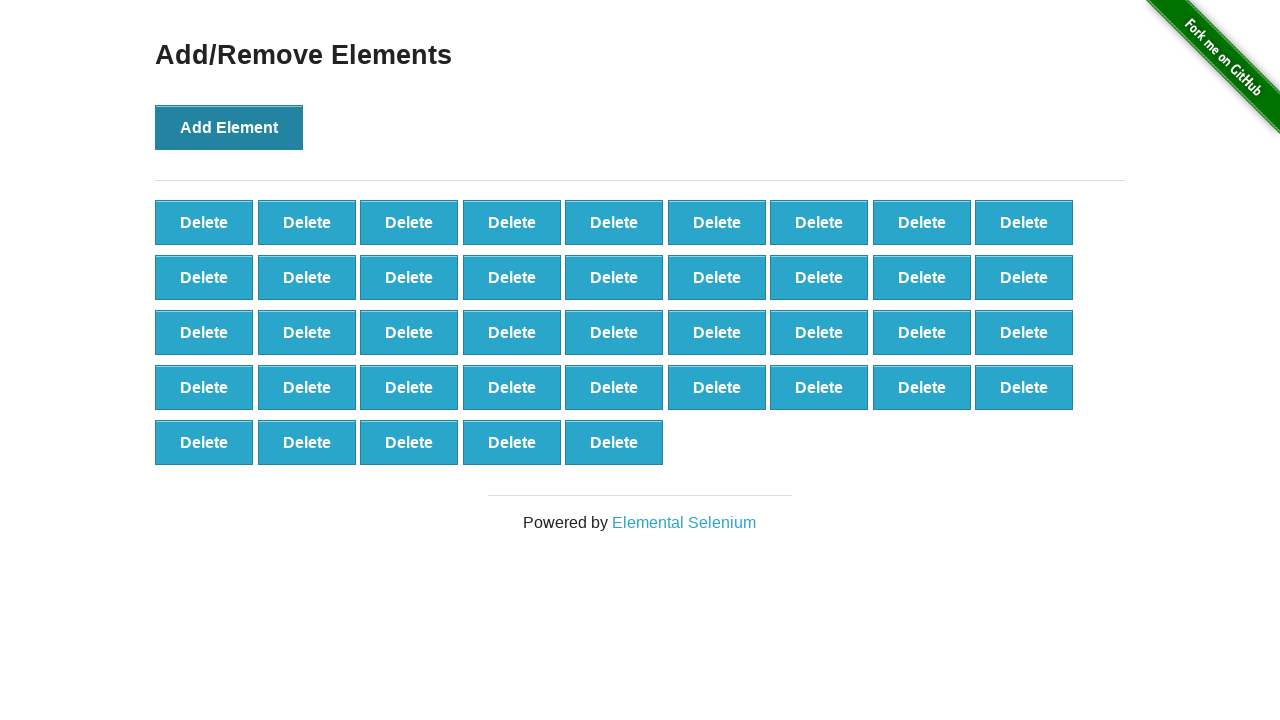

Clicked 'Add Element' button (iteration 42 of 100) at (229, 127) on xpath=//*[@onclick='addElement()']
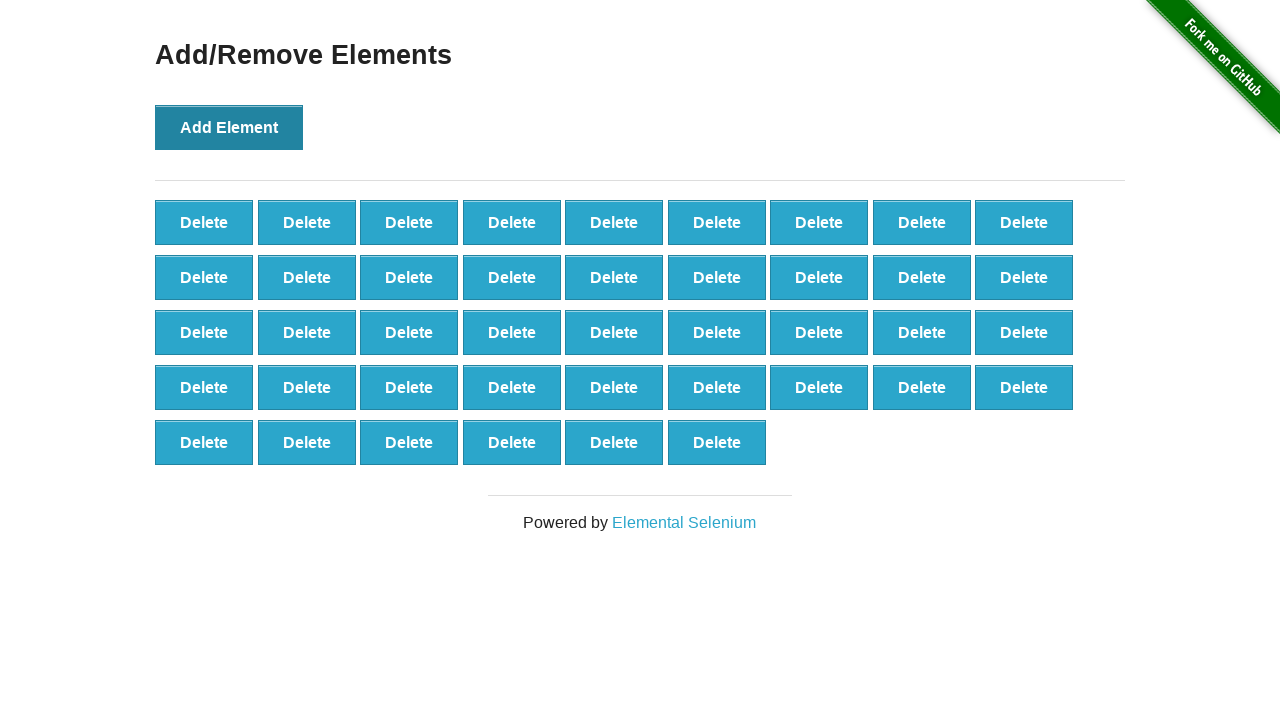

Clicked 'Add Element' button (iteration 43 of 100) at (229, 127) on xpath=//*[@onclick='addElement()']
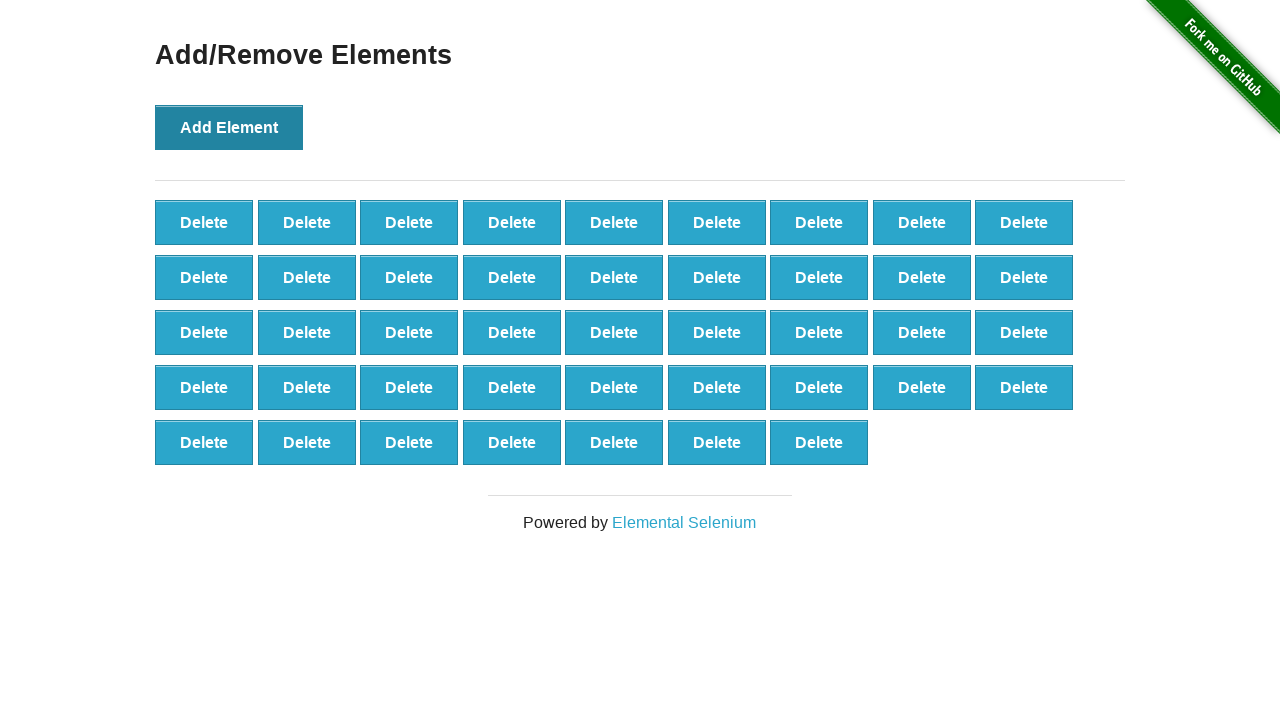

Clicked 'Add Element' button (iteration 44 of 100) at (229, 127) on xpath=//*[@onclick='addElement()']
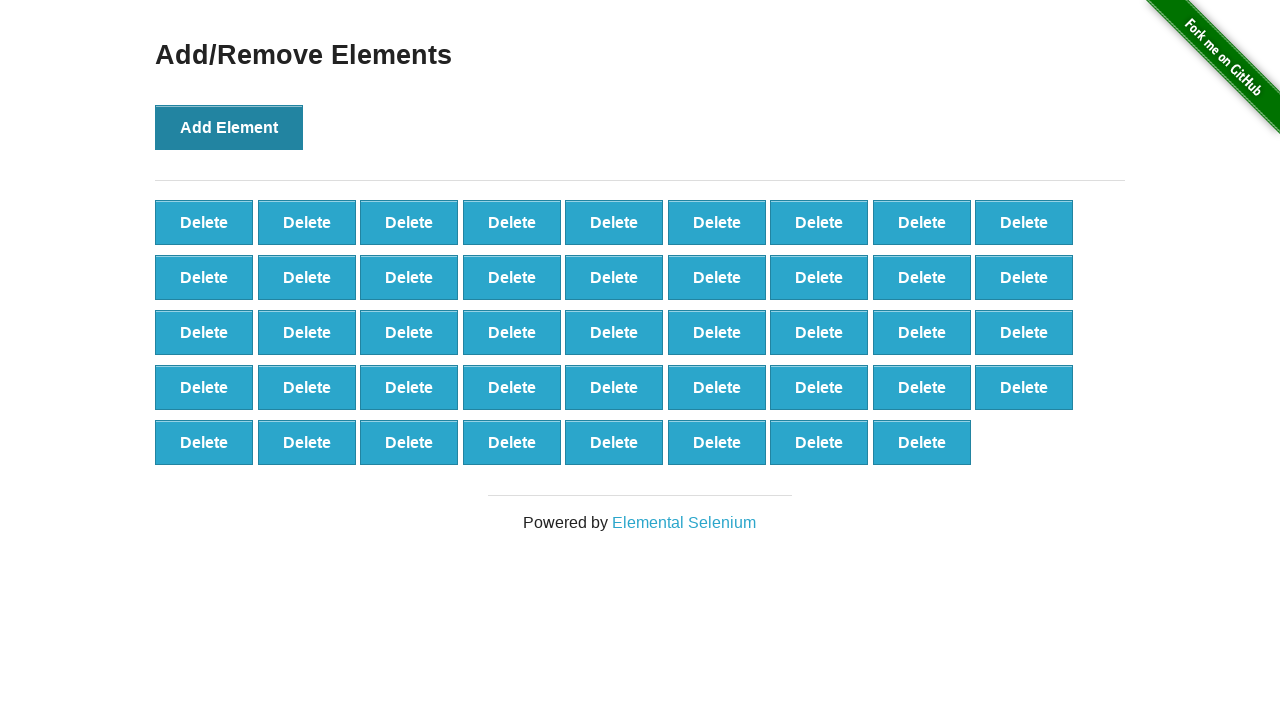

Clicked 'Add Element' button (iteration 45 of 100) at (229, 127) on xpath=//*[@onclick='addElement()']
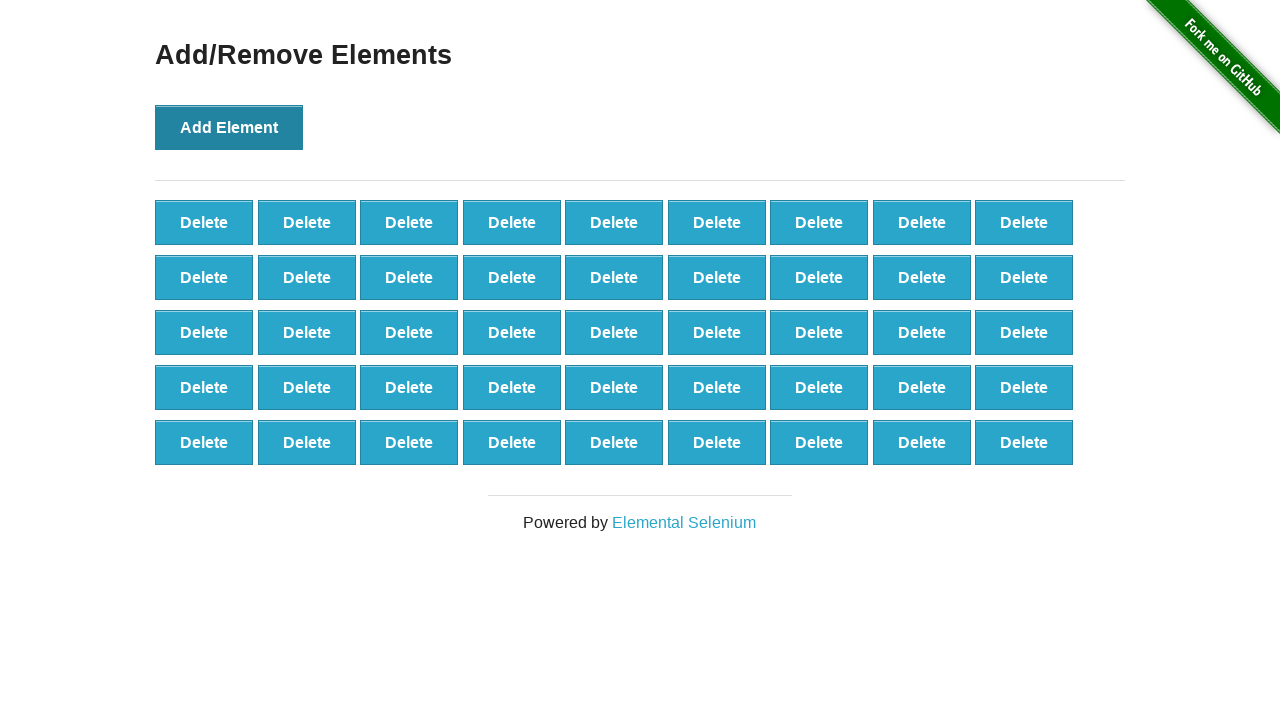

Clicked 'Add Element' button (iteration 46 of 100) at (229, 127) on xpath=//*[@onclick='addElement()']
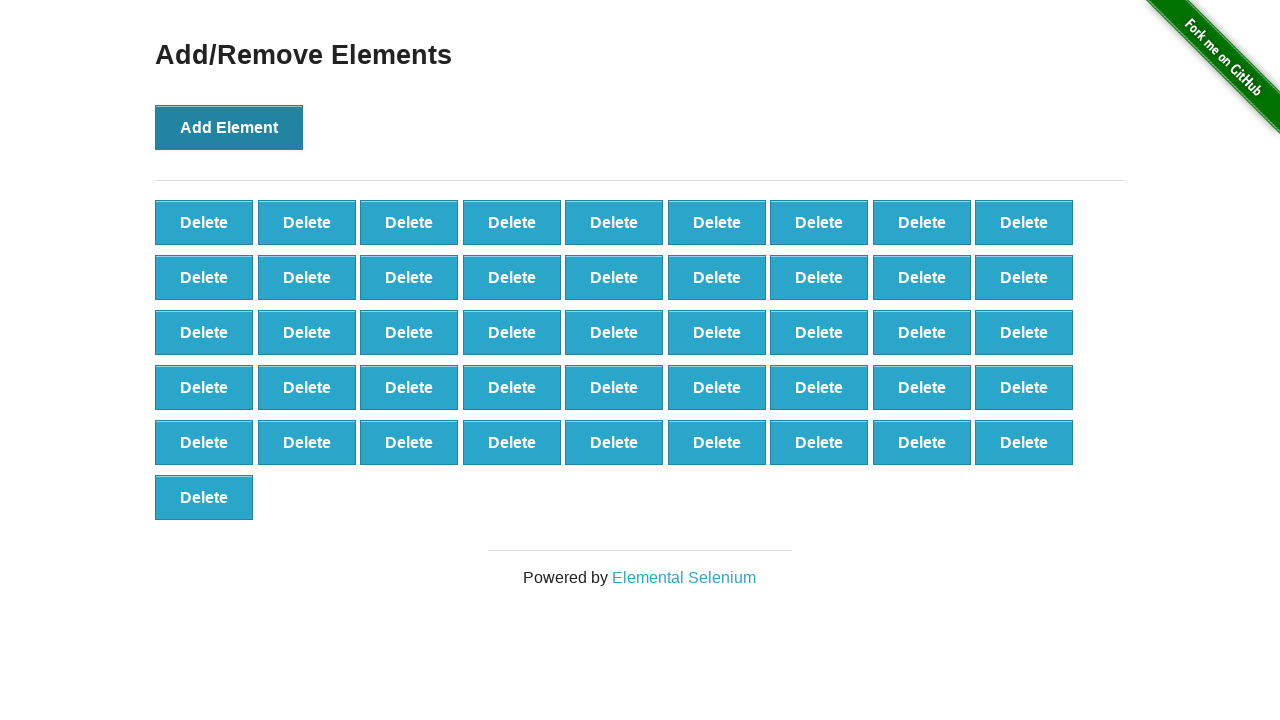

Clicked 'Add Element' button (iteration 47 of 100) at (229, 127) on xpath=//*[@onclick='addElement()']
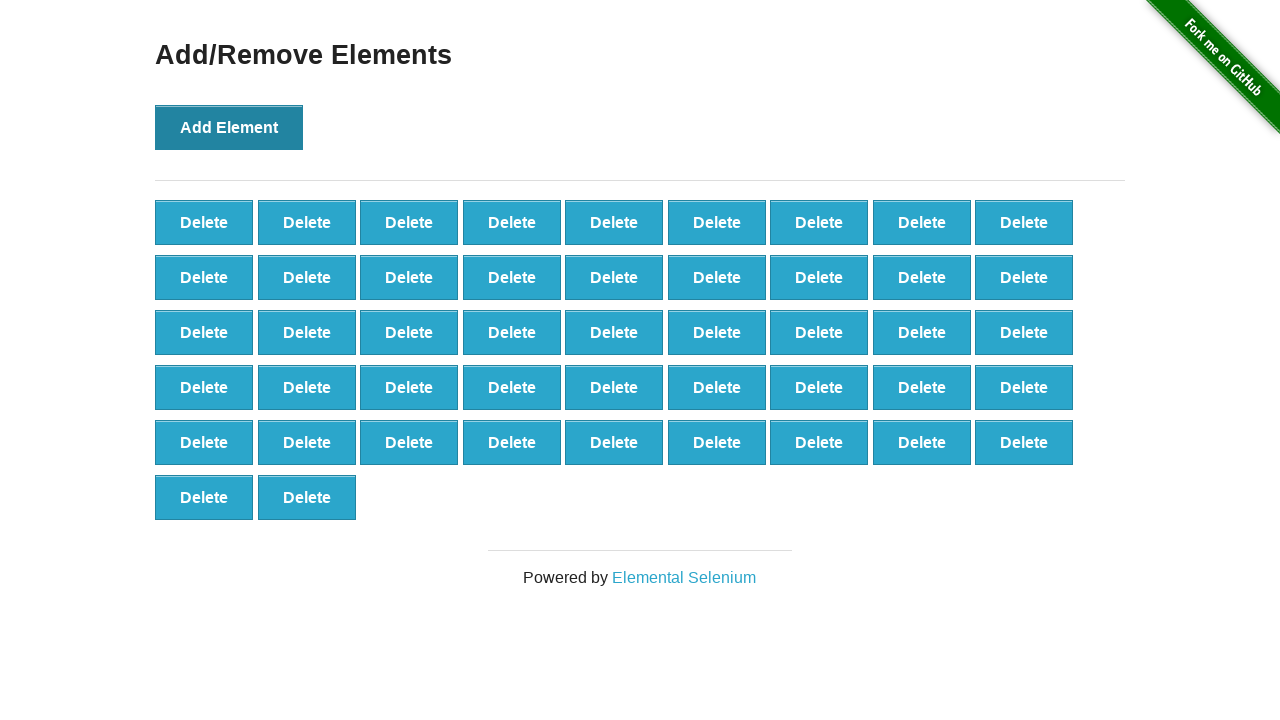

Clicked 'Add Element' button (iteration 48 of 100) at (229, 127) on xpath=//*[@onclick='addElement()']
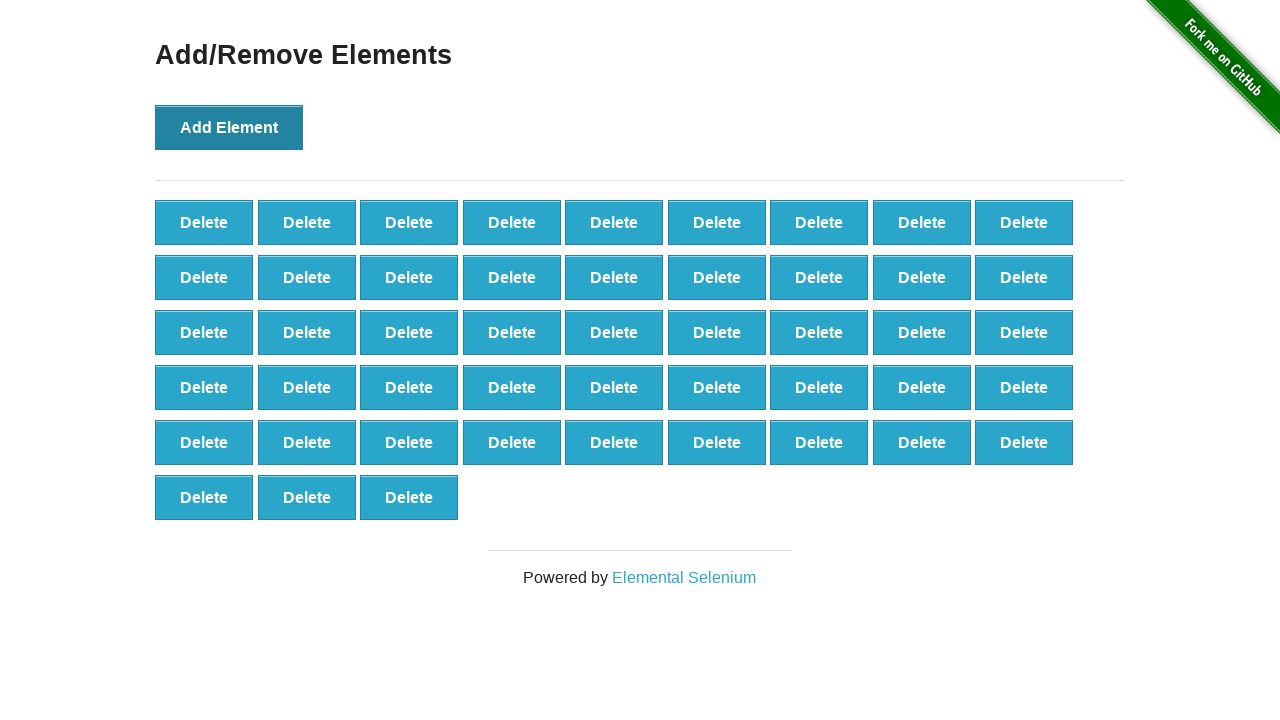

Clicked 'Add Element' button (iteration 49 of 100) at (229, 127) on xpath=//*[@onclick='addElement()']
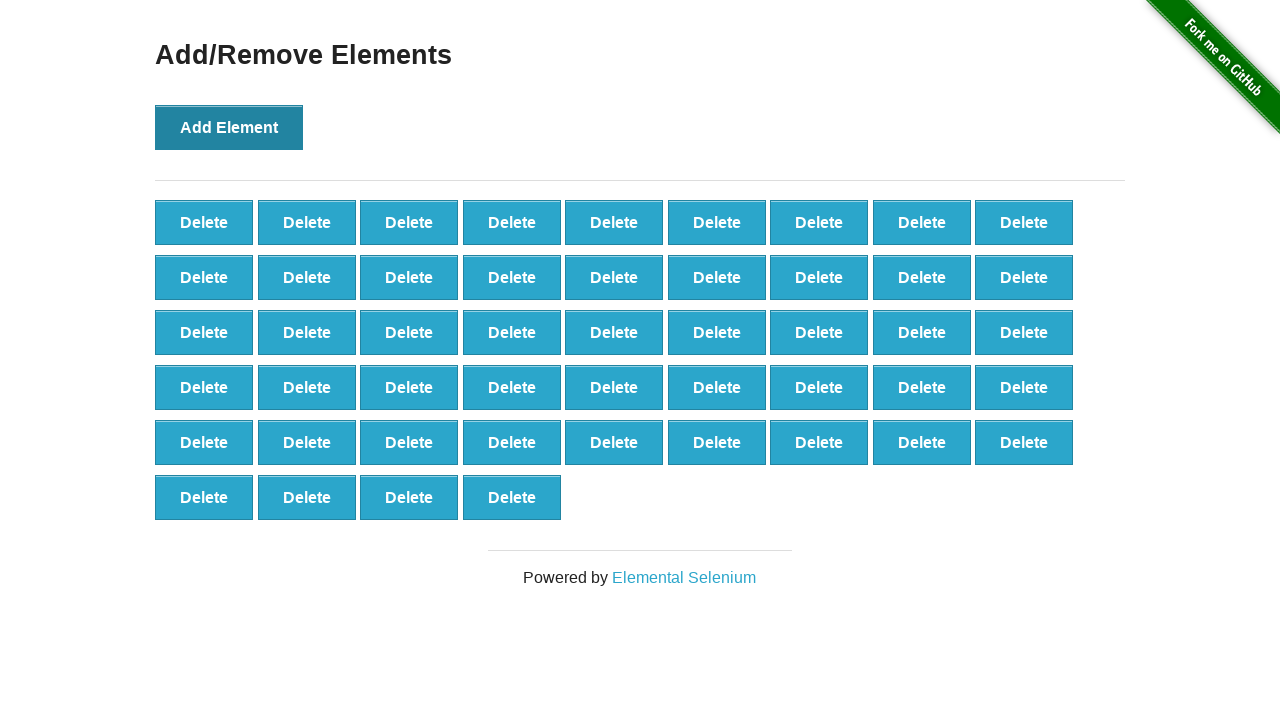

Clicked 'Add Element' button (iteration 50 of 100) at (229, 127) on xpath=//*[@onclick='addElement()']
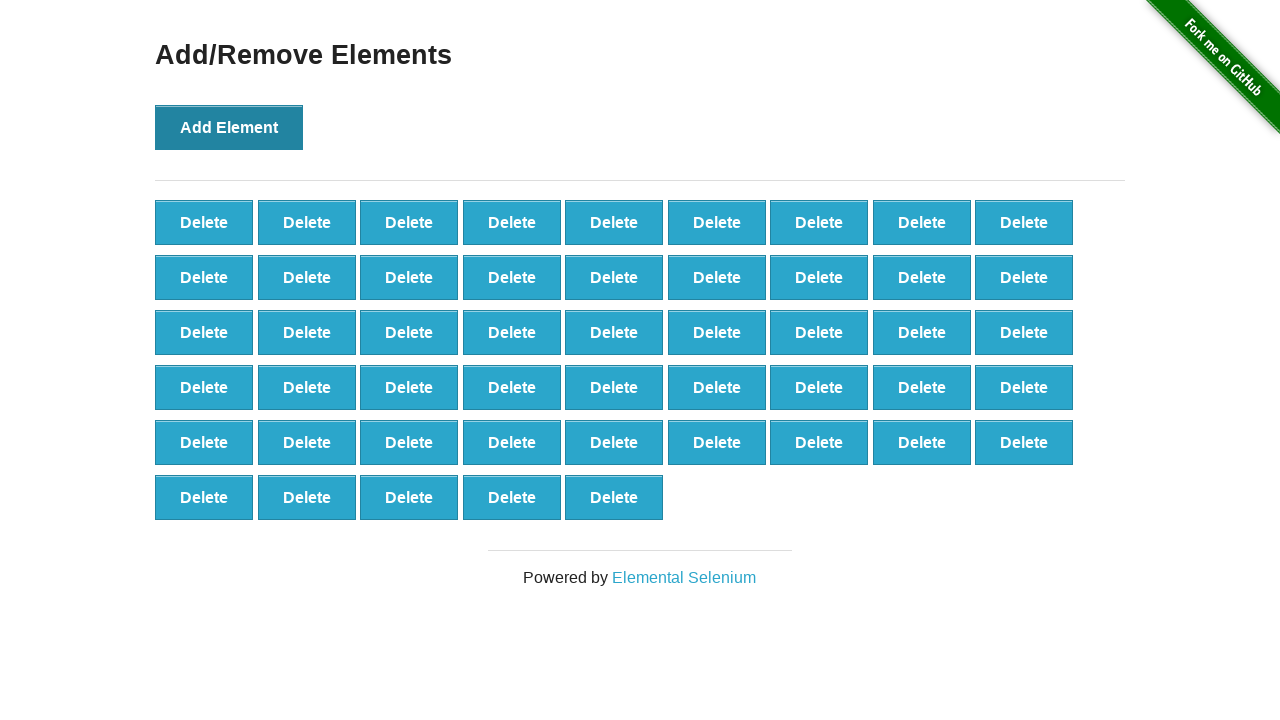

Clicked 'Add Element' button (iteration 51 of 100) at (229, 127) on xpath=//*[@onclick='addElement()']
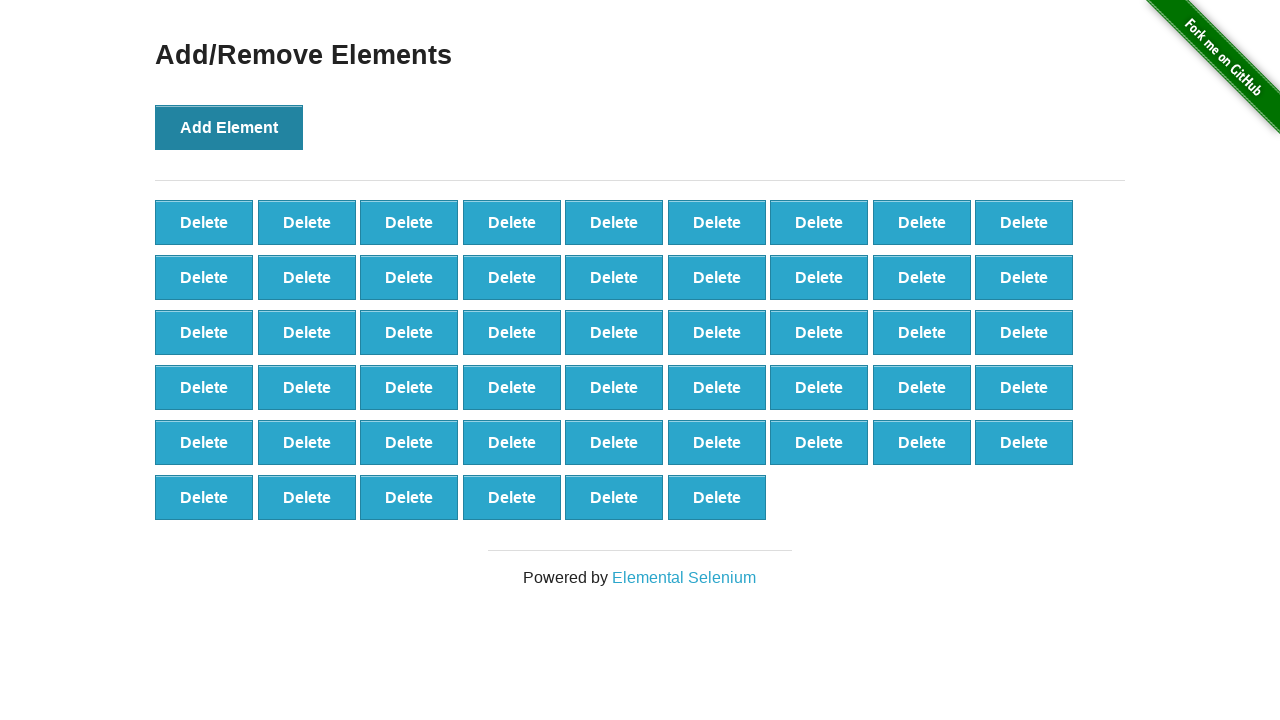

Clicked 'Add Element' button (iteration 52 of 100) at (229, 127) on xpath=//*[@onclick='addElement()']
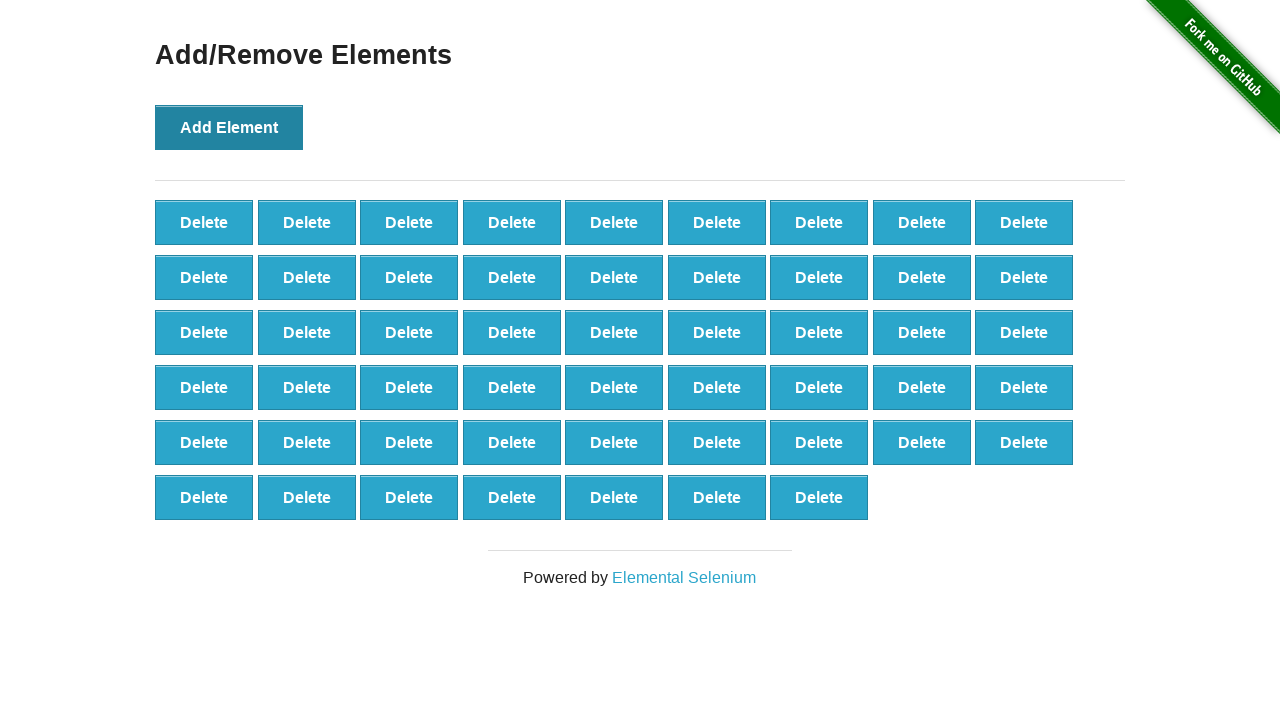

Clicked 'Add Element' button (iteration 53 of 100) at (229, 127) on xpath=//*[@onclick='addElement()']
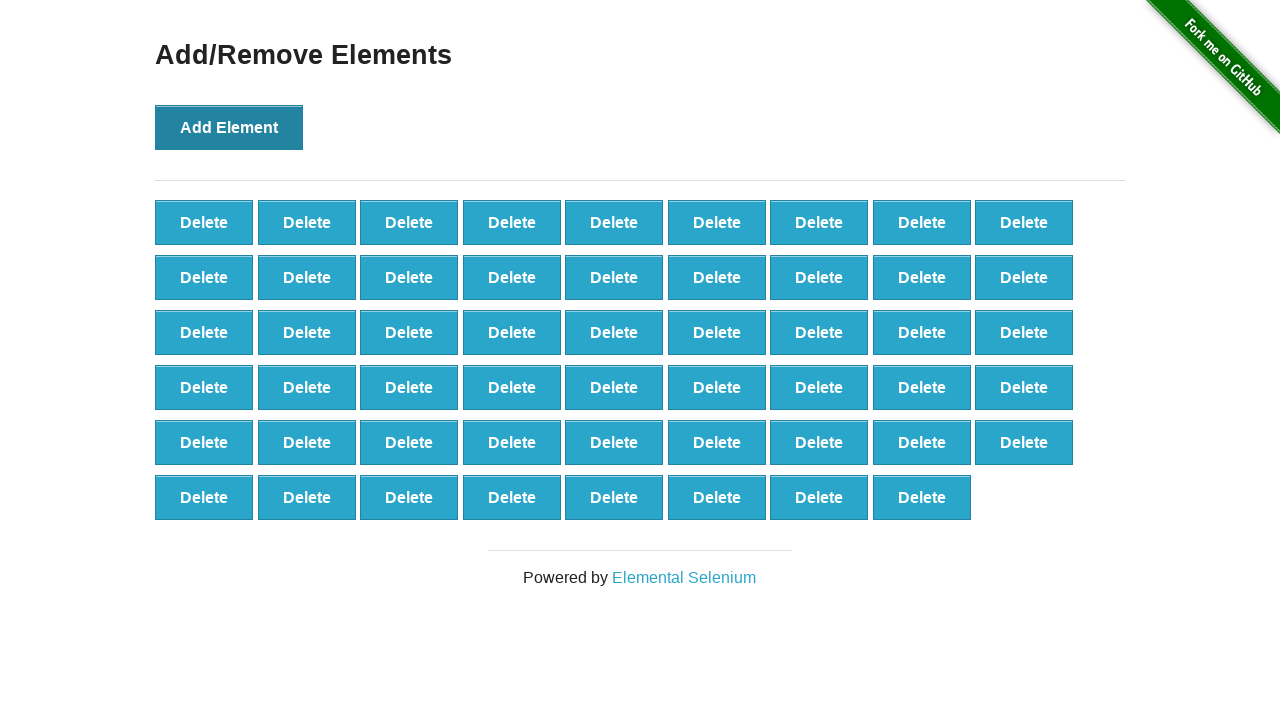

Clicked 'Add Element' button (iteration 54 of 100) at (229, 127) on xpath=//*[@onclick='addElement()']
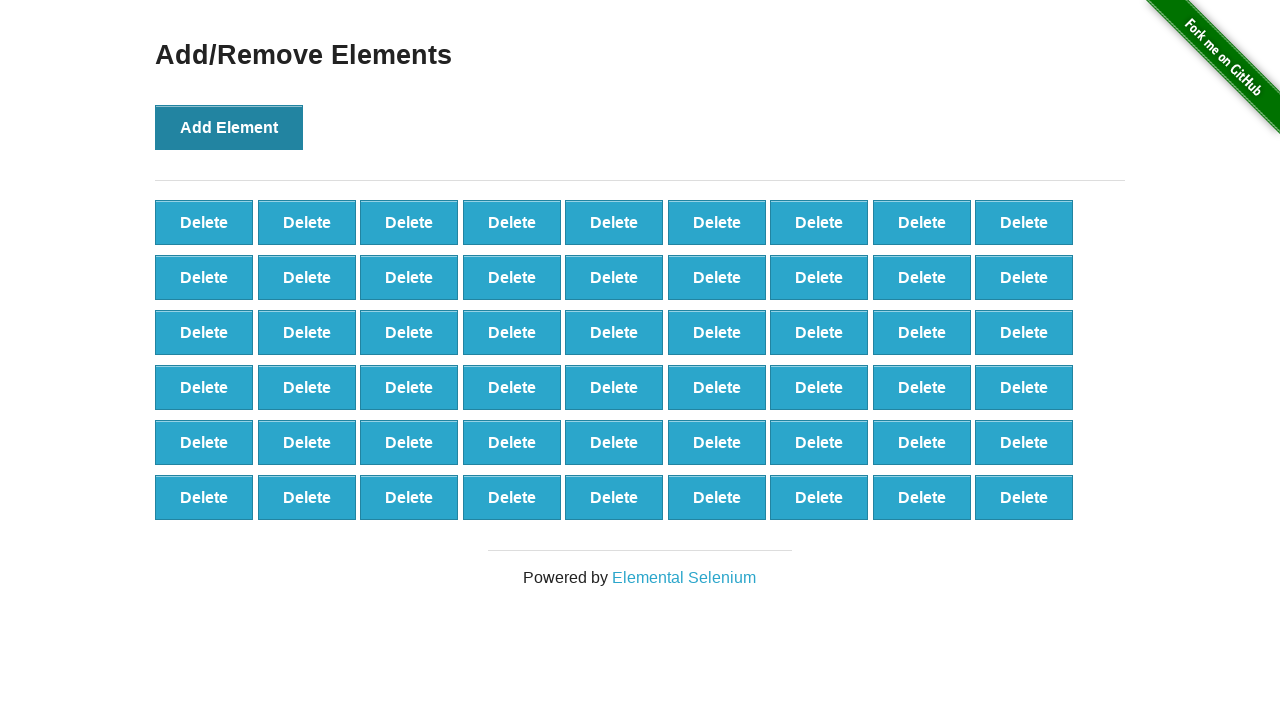

Clicked 'Add Element' button (iteration 55 of 100) at (229, 127) on xpath=//*[@onclick='addElement()']
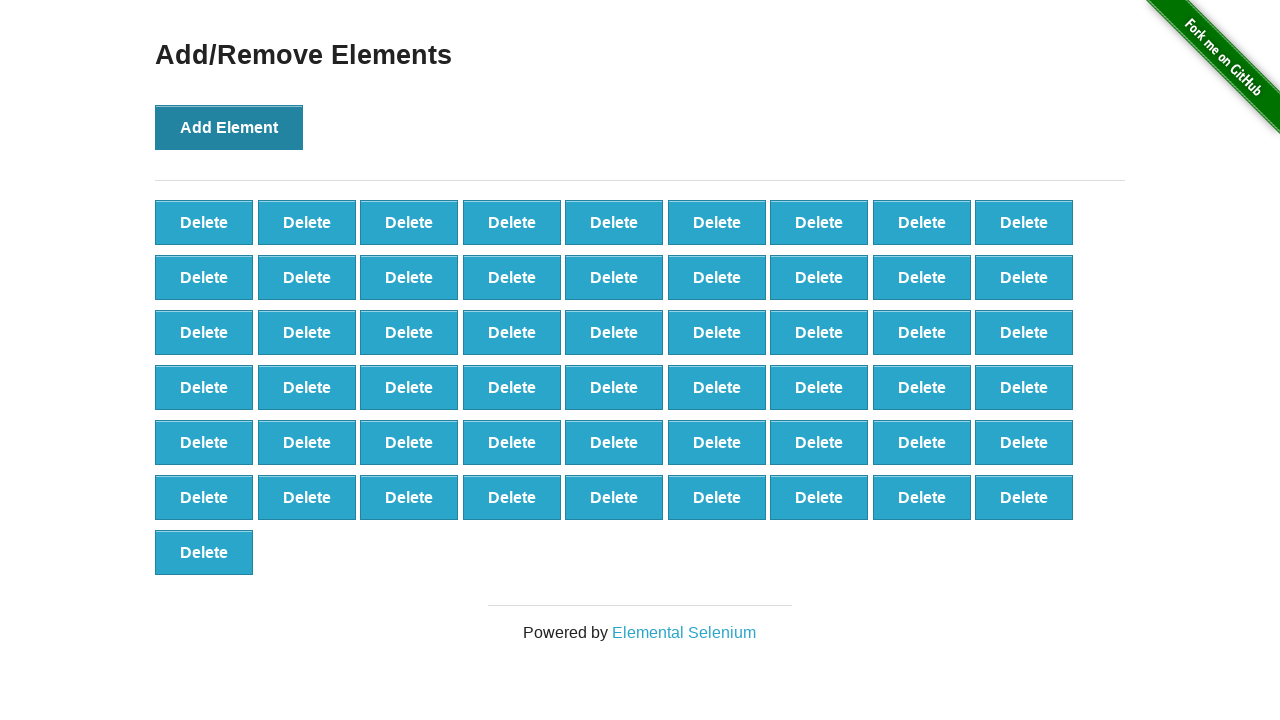

Clicked 'Add Element' button (iteration 56 of 100) at (229, 127) on xpath=//*[@onclick='addElement()']
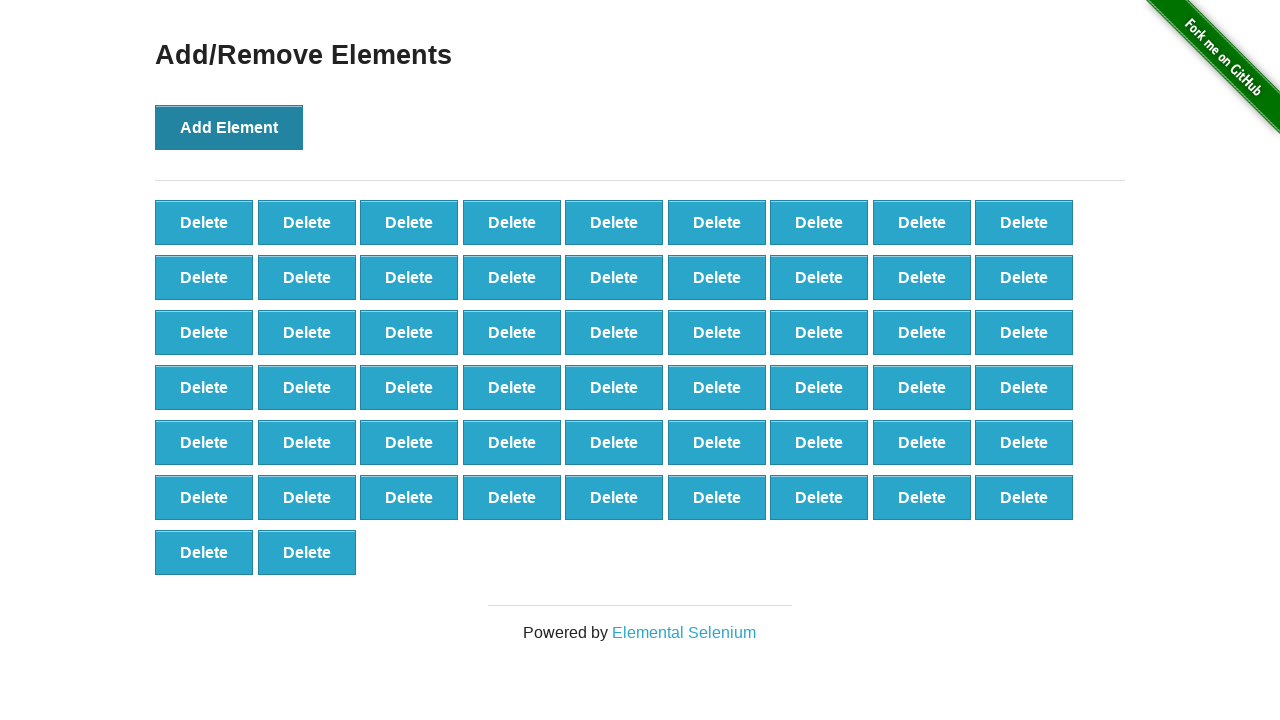

Clicked 'Add Element' button (iteration 57 of 100) at (229, 127) on xpath=//*[@onclick='addElement()']
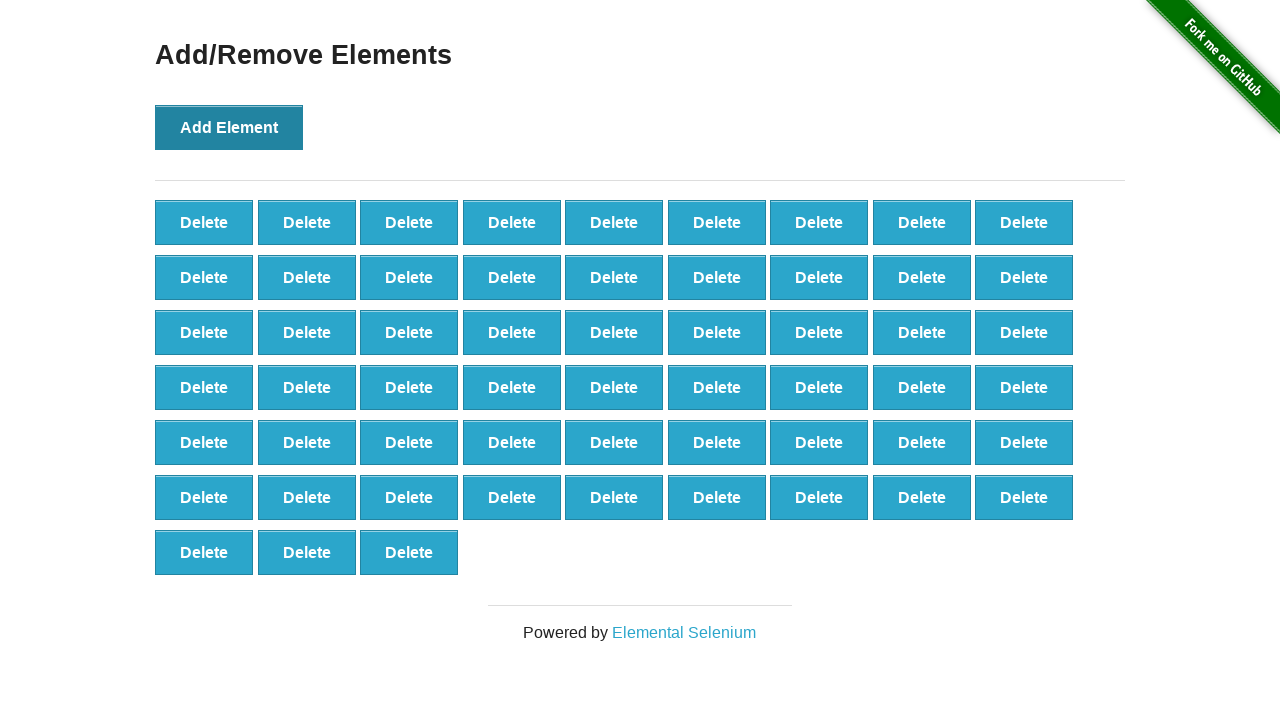

Clicked 'Add Element' button (iteration 58 of 100) at (229, 127) on xpath=//*[@onclick='addElement()']
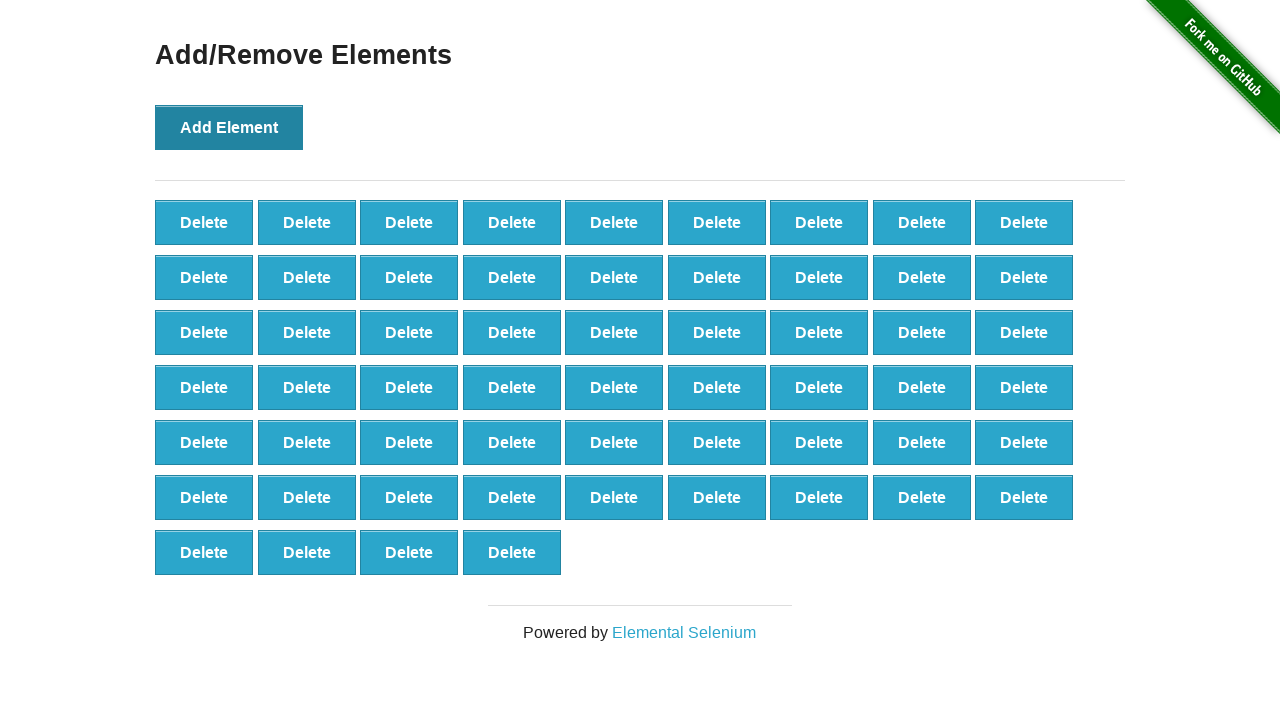

Clicked 'Add Element' button (iteration 59 of 100) at (229, 127) on xpath=//*[@onclick='addElement()']
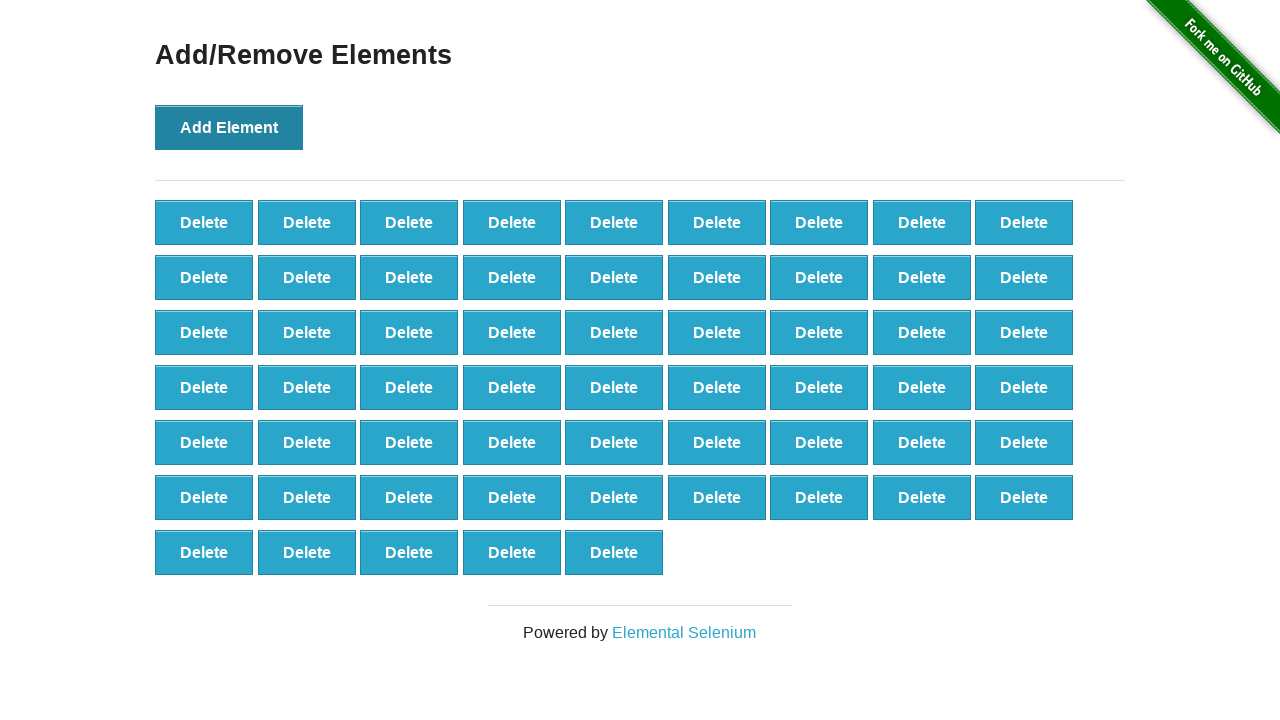

Clicked 'Add Element' button (iteration 60 of 100) at (229, 127) on xpath=//*[@onclick='addElement()']
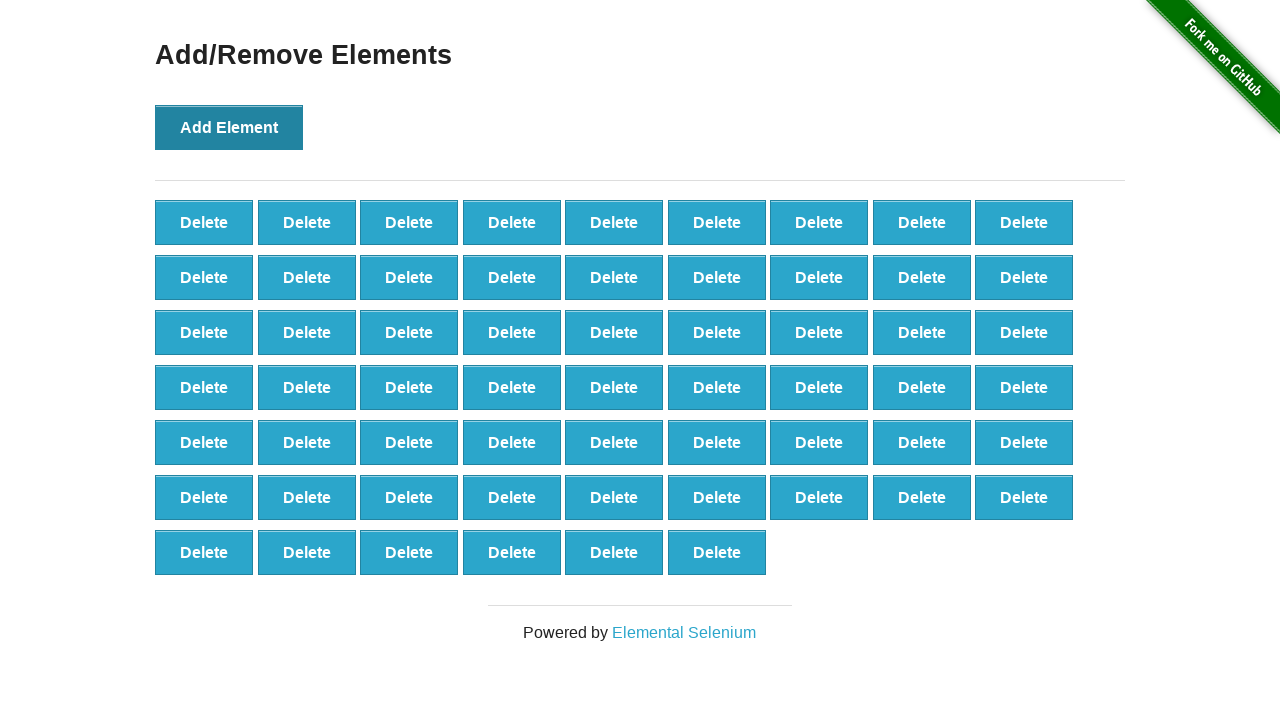

Clicked 'Add Element' button (iteration 61 of 100) at (229, 127) on xpath=//*[@onclick='addElement()']
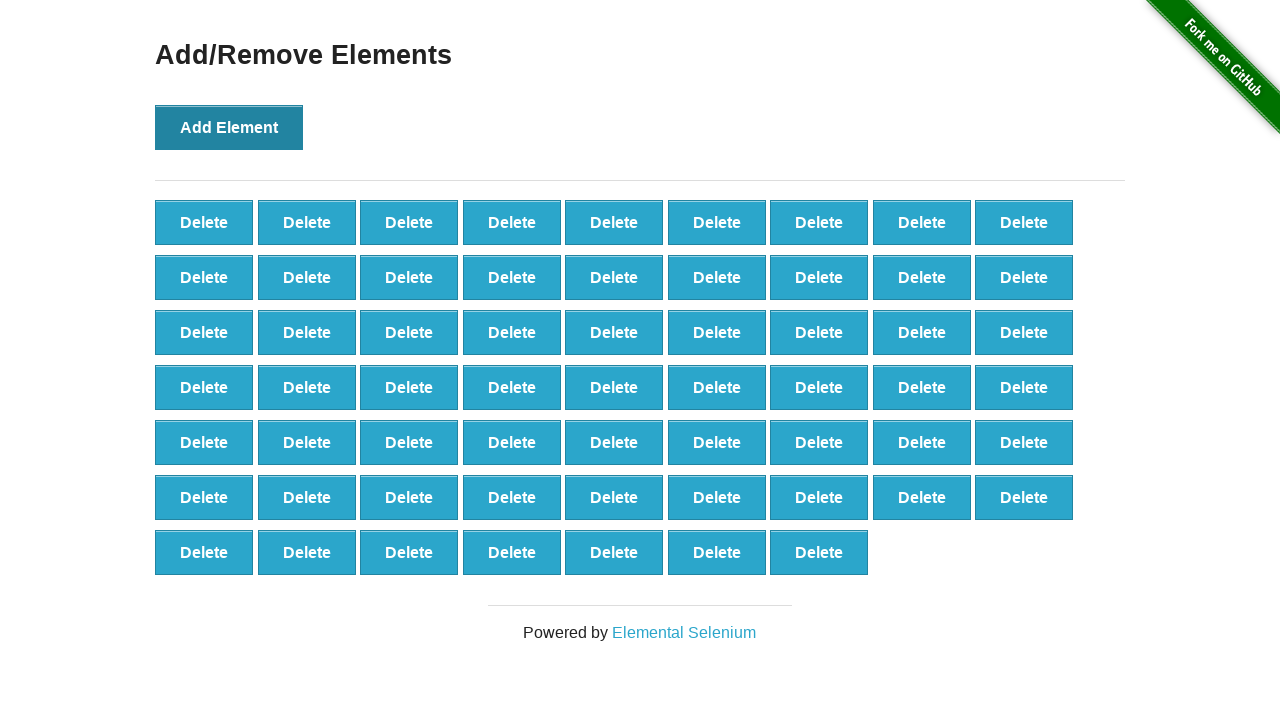

Clicked 'Add Element' button (iteration 62 of 100) at (229, 127) on xpath=//*[@onclick='addElement()']
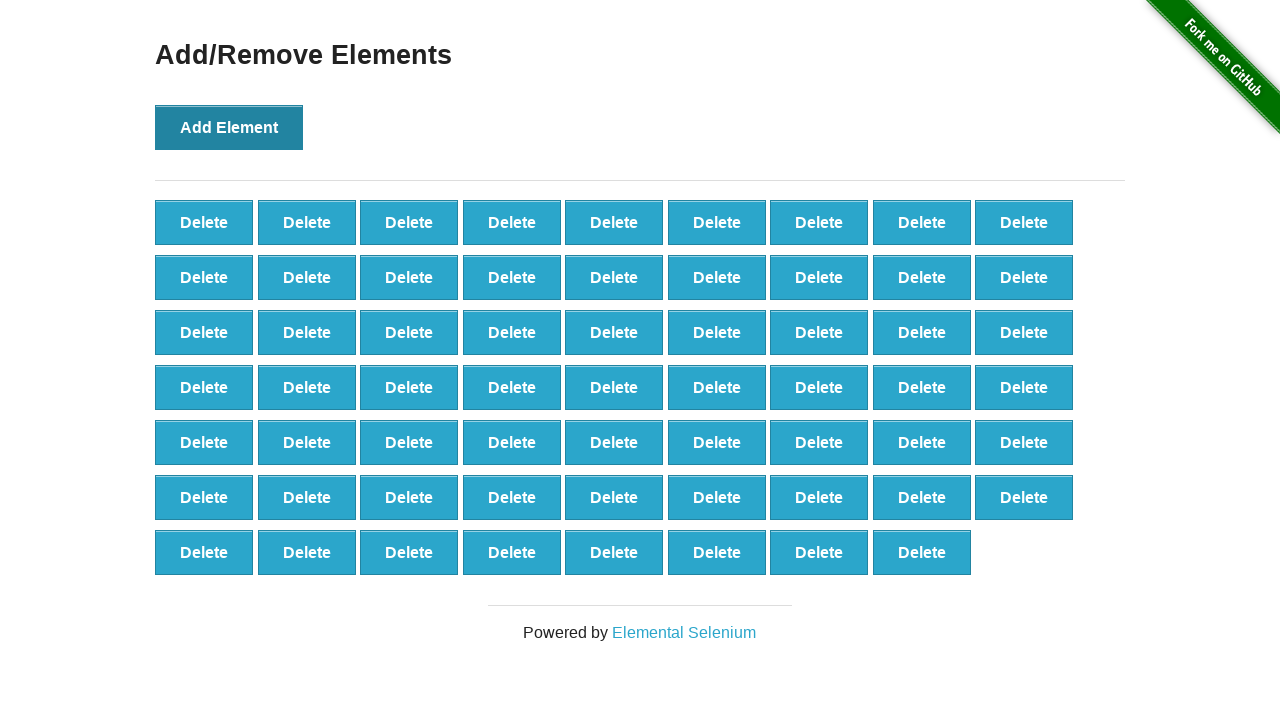

Clicked 'Add Element' button (iteration 63 of 100) at (229, 127) on xpath=//*[@onclick='addElement()']
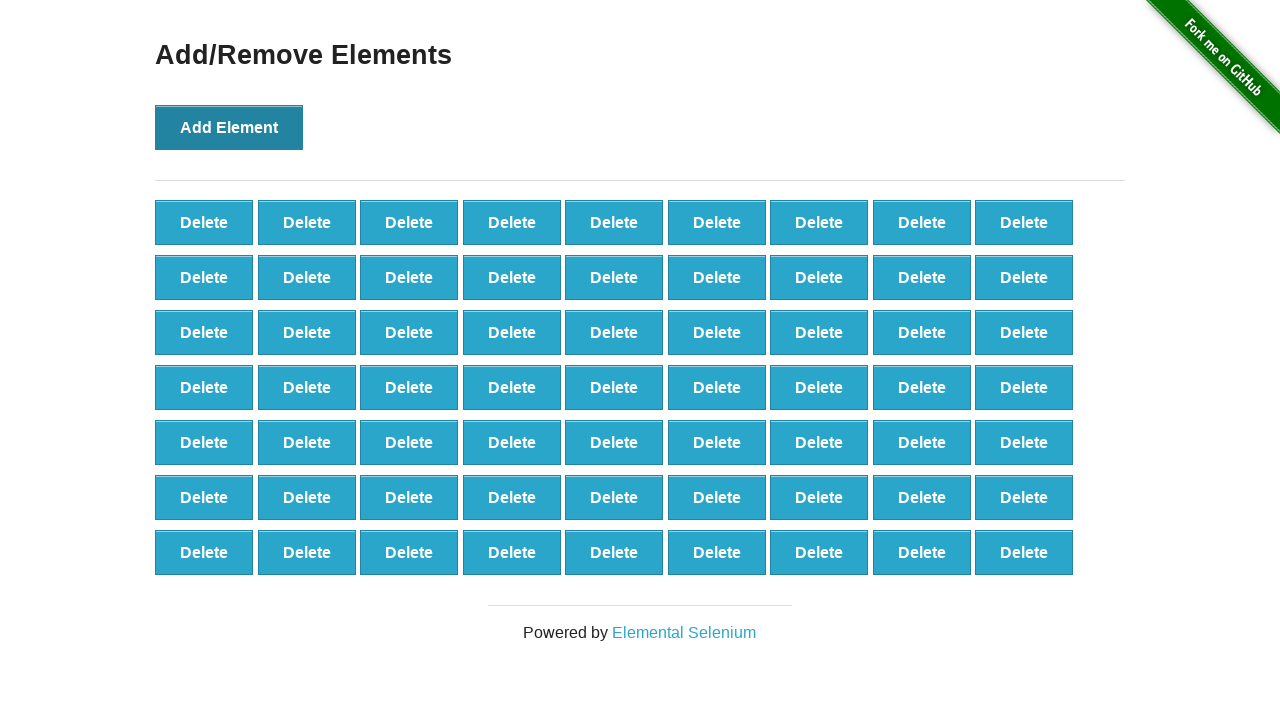

Clicked 'Add Element' button (iteration 64 of 100) at (229, 127) on xpath=//*[@onclick='addElement()']
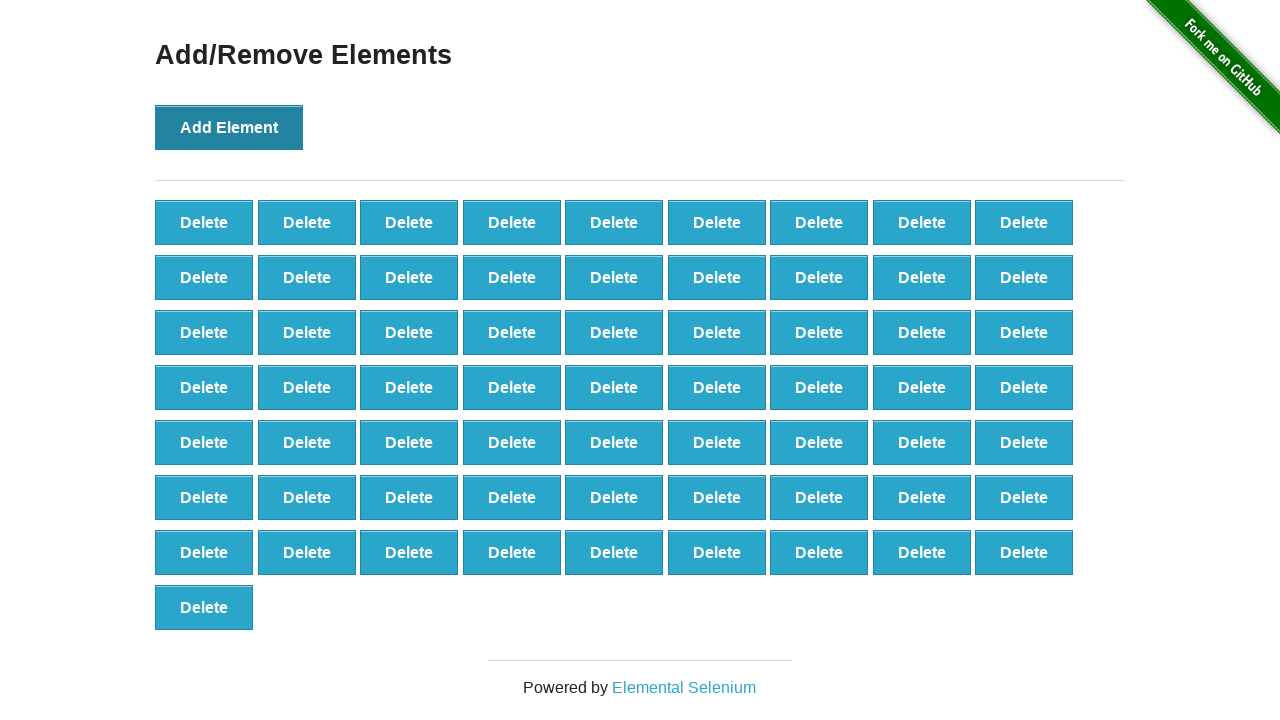

Clicked 'Add Element' button (iteration 65 of 100) at (229, 127) on xpath=//*[@onclick='addElement()']
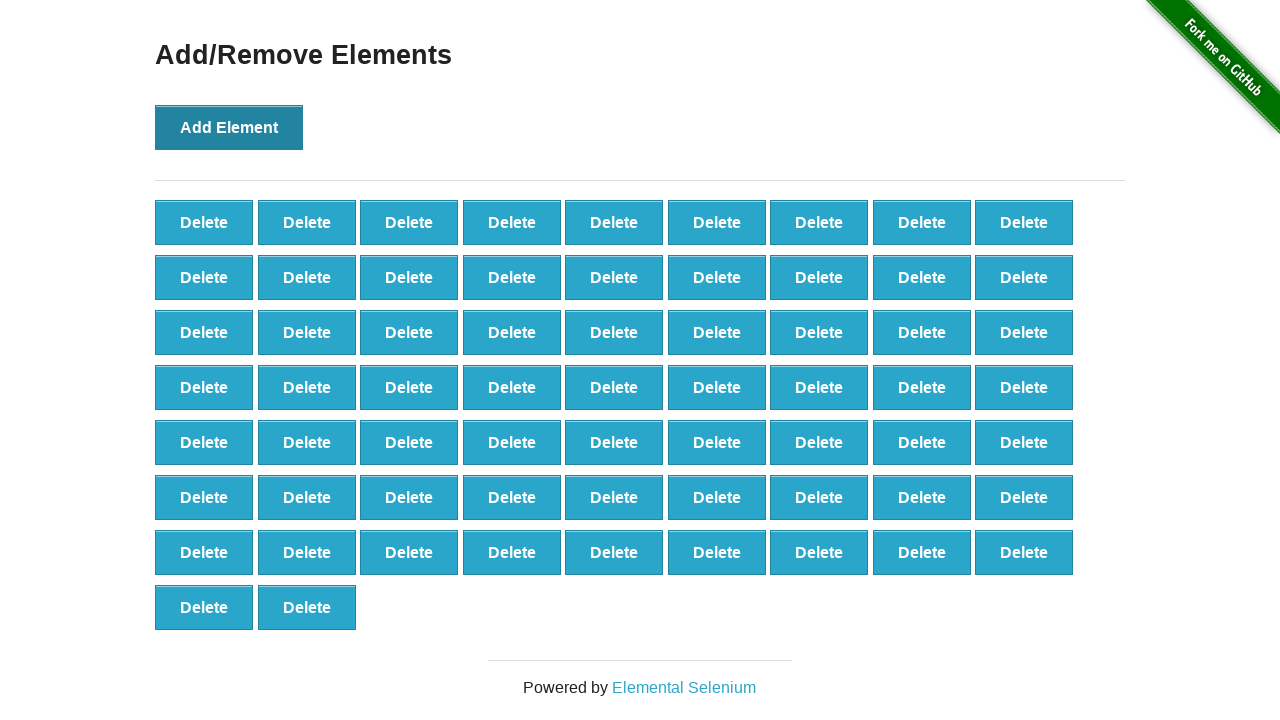

Clicked 'Add Element' button (iteration 66 of 100) at (229, 127) on xpath=//*[@onclick='addElement()']
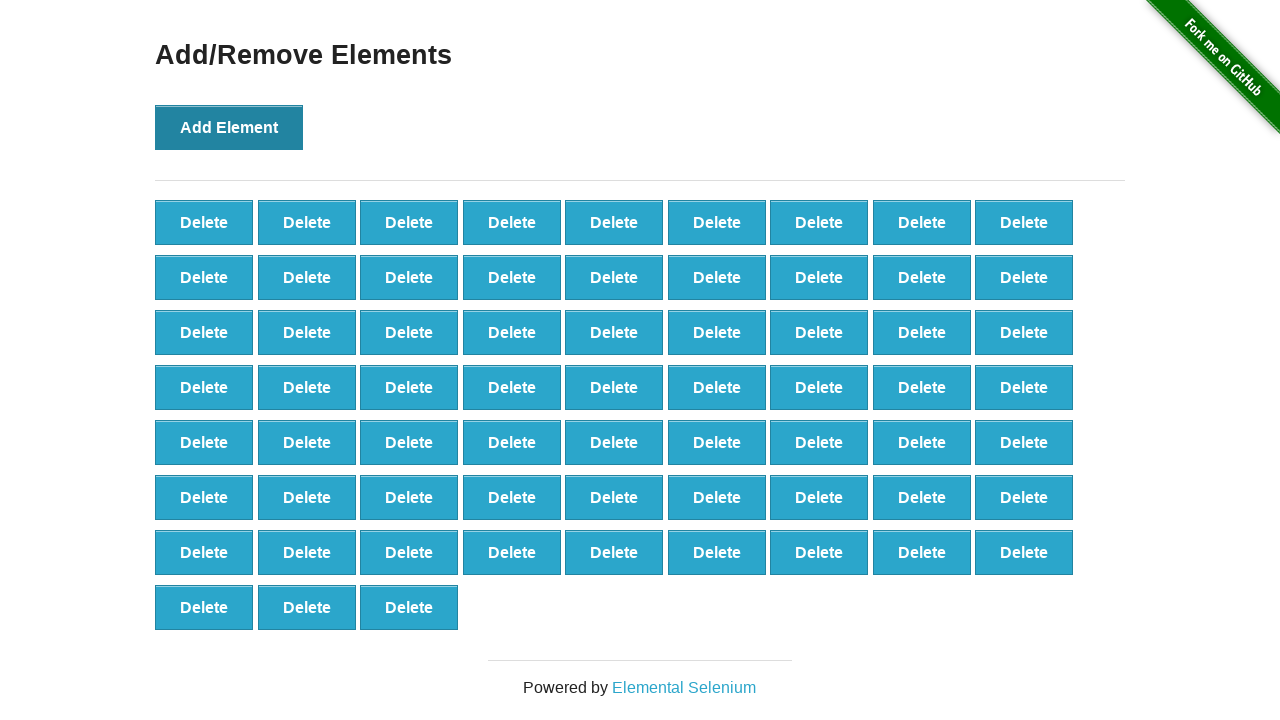

Clicked 'Add Element' button (iteration 67 of 100) at (229, 127) on xpath=//*[@onclick='addElement()']
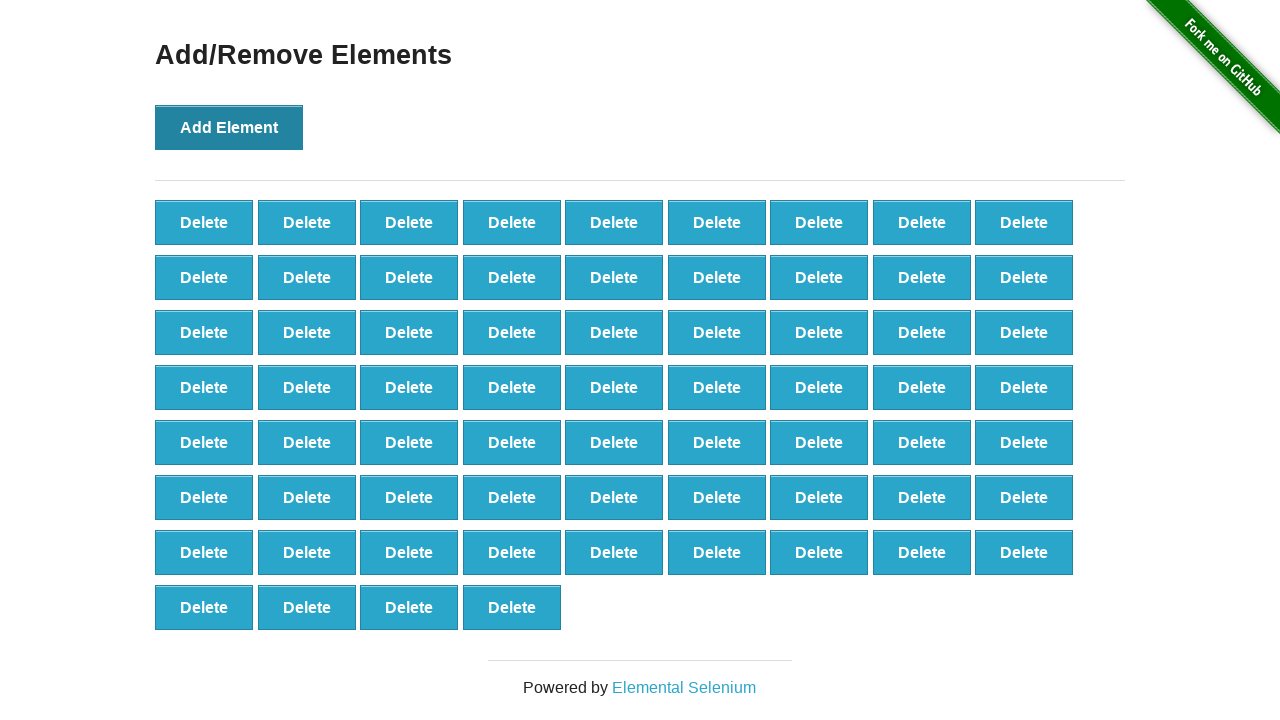

Clicked 'Add Element' button (iteration 68 of 100) at (229, 127) on xpath=//*[@onclick='addElement()']
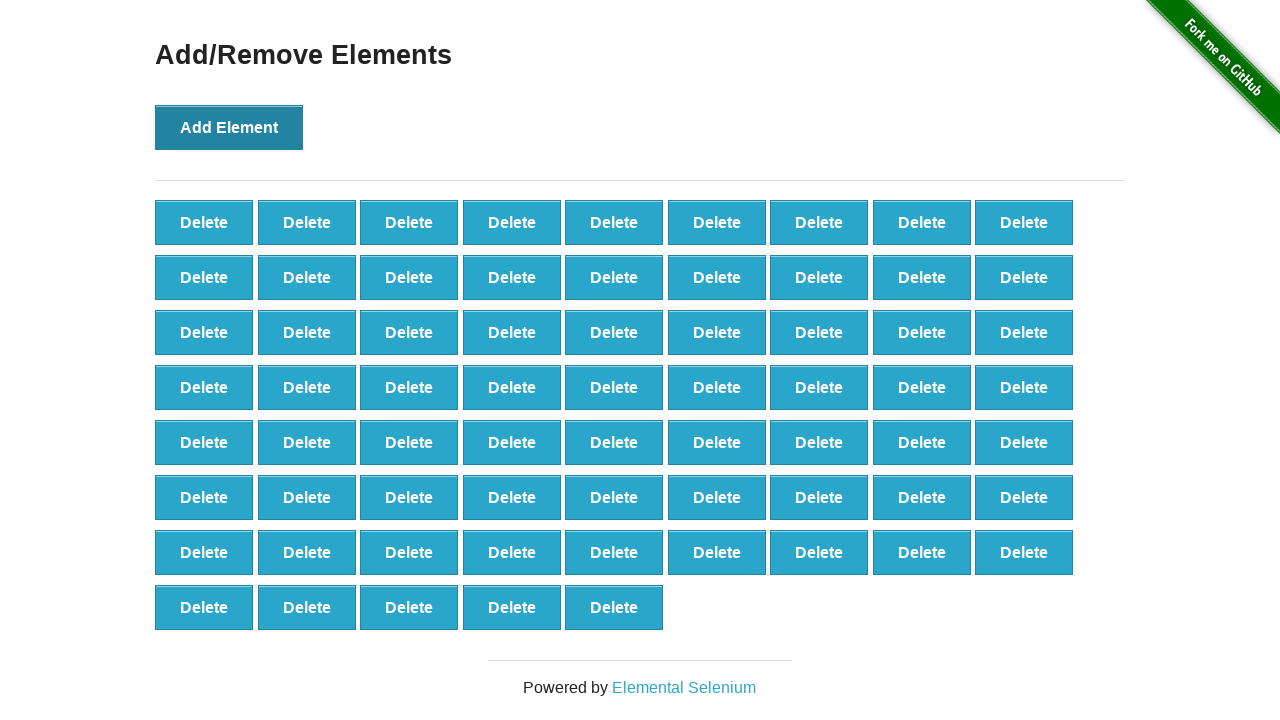

Clicked 'Add Element' button (iteration 69 of 100) at (229, 127) on xpath=//*[@onclick='addElement()']
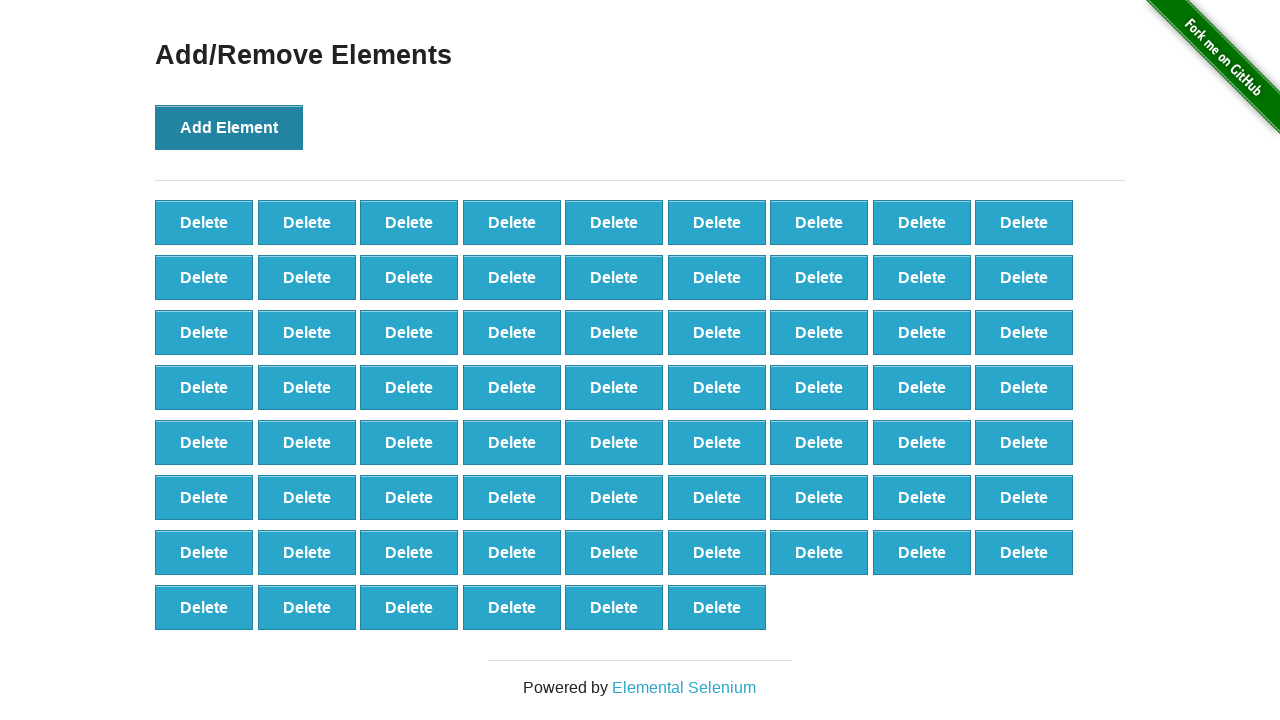

Clicked 'Add Element' button (iteration 70 of 100) at (229, 127) on xpath=//*[@onclick='addElement()']
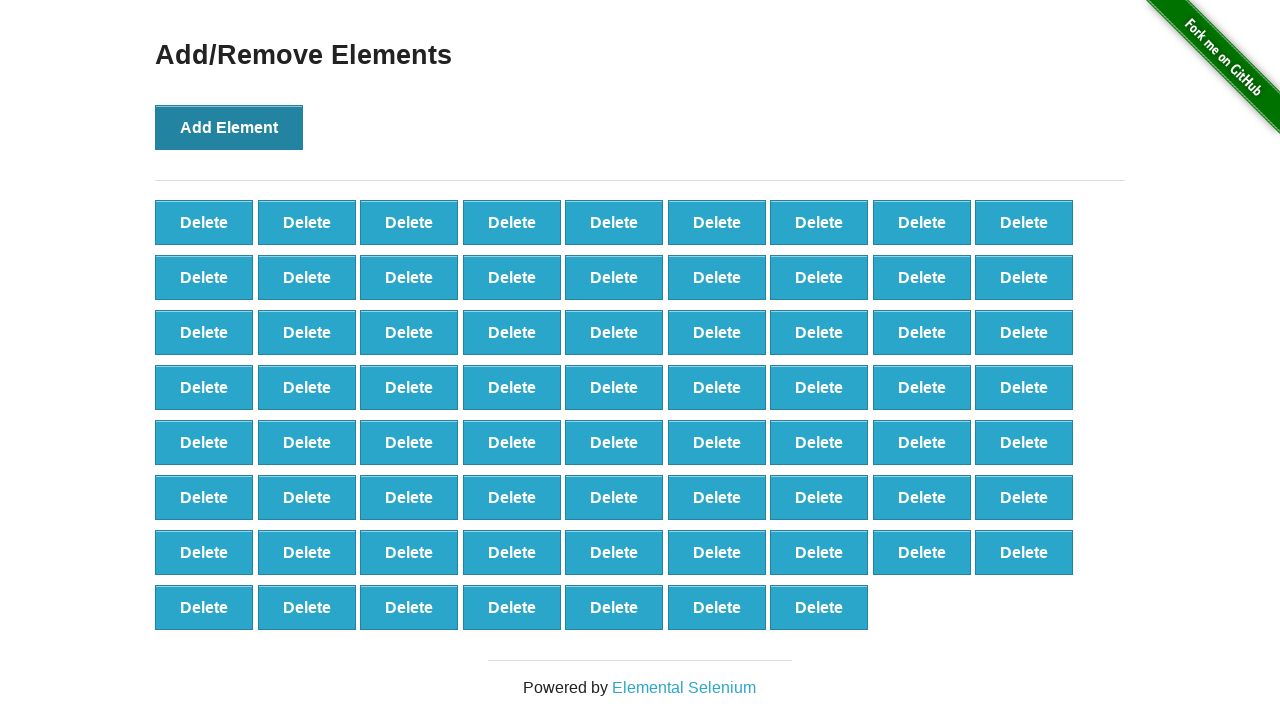

Clicked 'Add Element' button (iteration 71 of 100) at (229, 127) on xpath=//*[@onclick='addElement()']
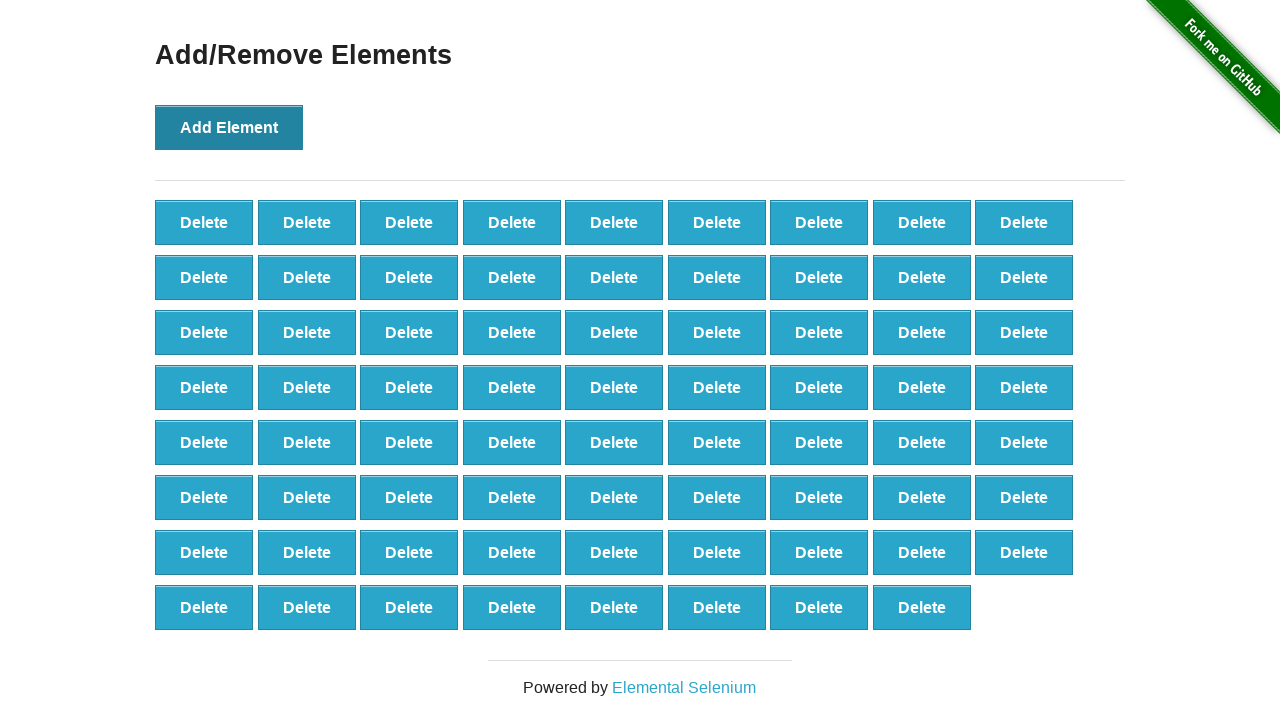

Clicked 'Add Element' button (iteration 72 of 100) at (229, 127) on xpath=//*[@onclick='addElement()']
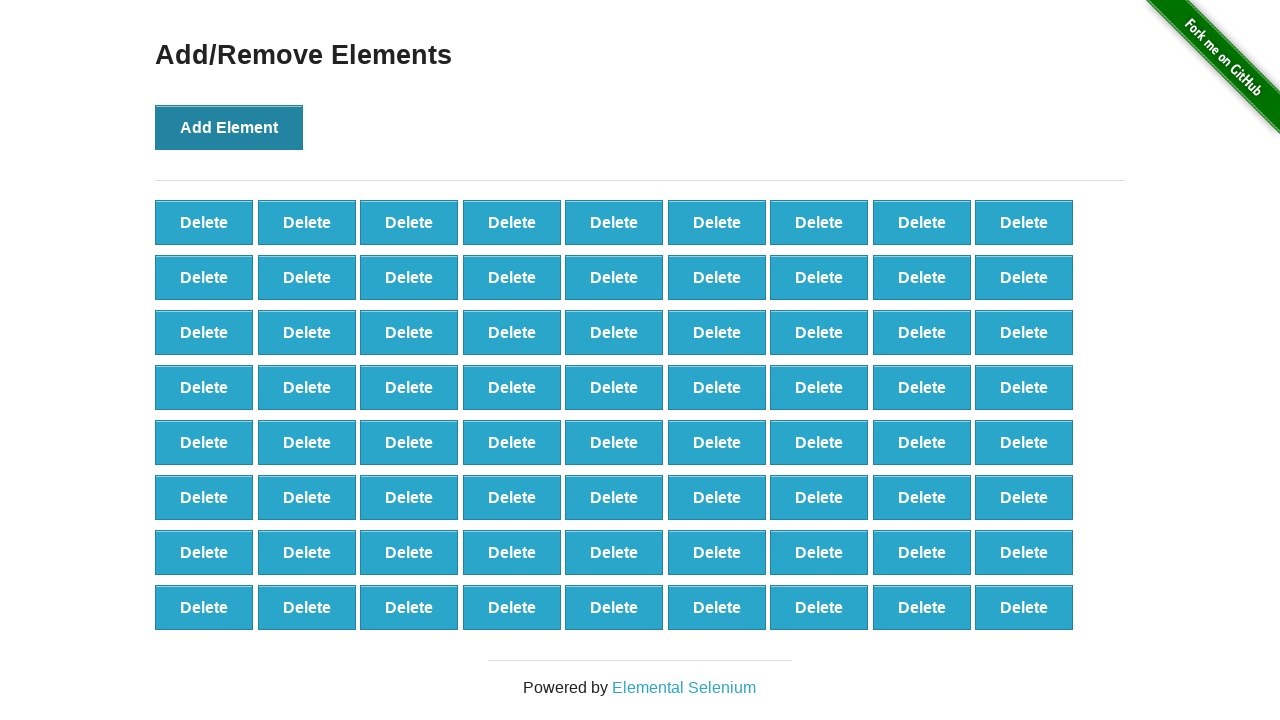

Clicked 'Add Element' button (iteration 73 of 100) at (229, 127) on xpath=//*[@onclick='addElement()']
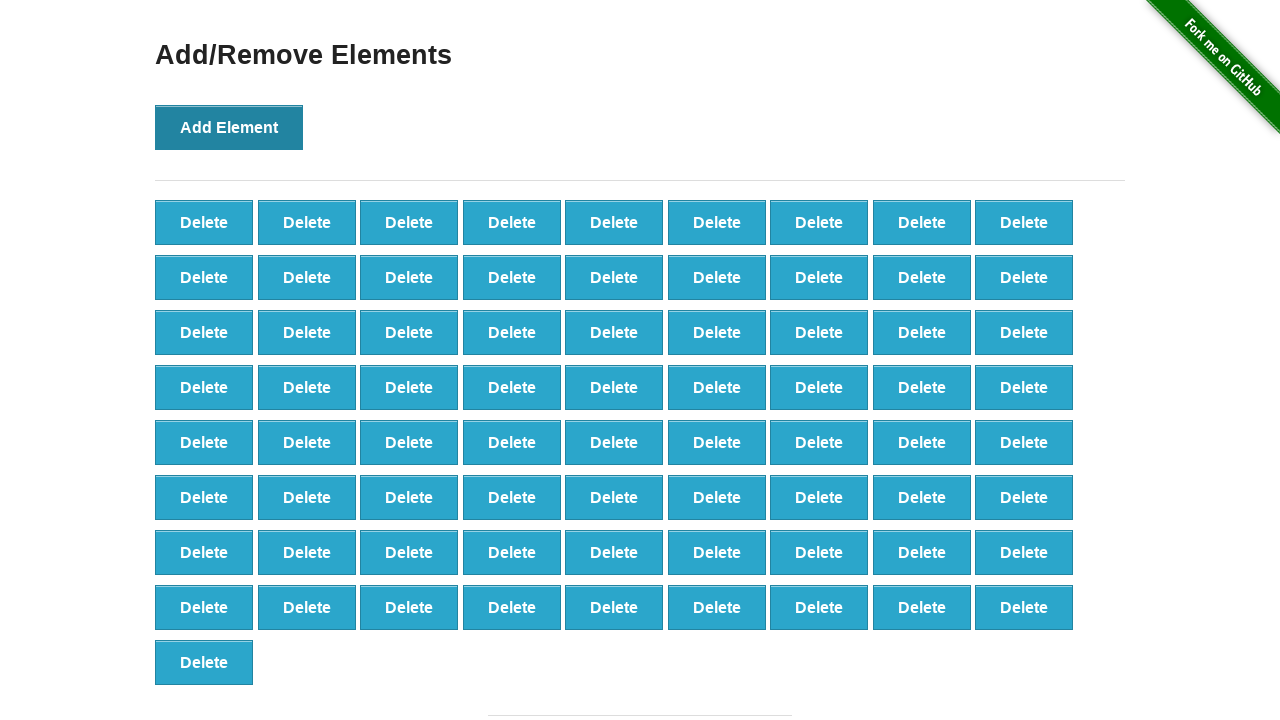

Clicked 'Add Element' button (iteration 74 of 100) at (229, 127) on xpath=//*[@onclick='addElement()']
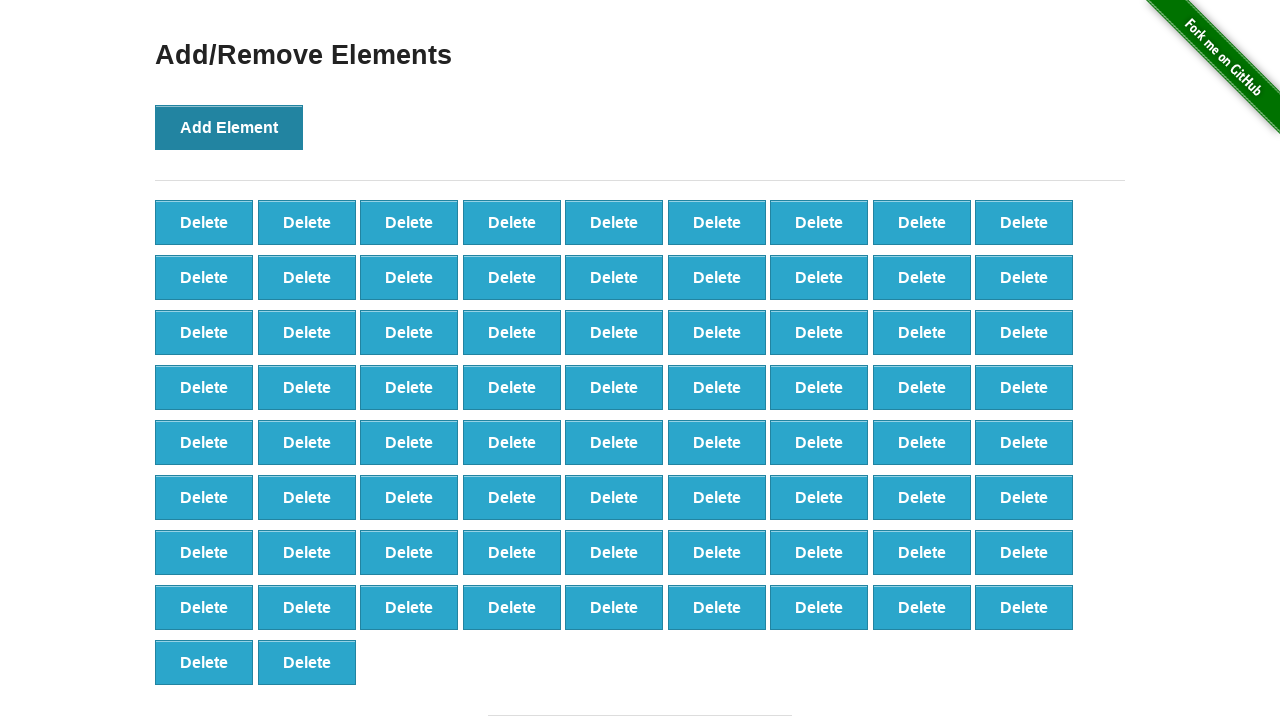

Clicked 'Add Element' button (iteration 75 of 100) at (229, 127) on xpath=//*[@onclick='addElement()']
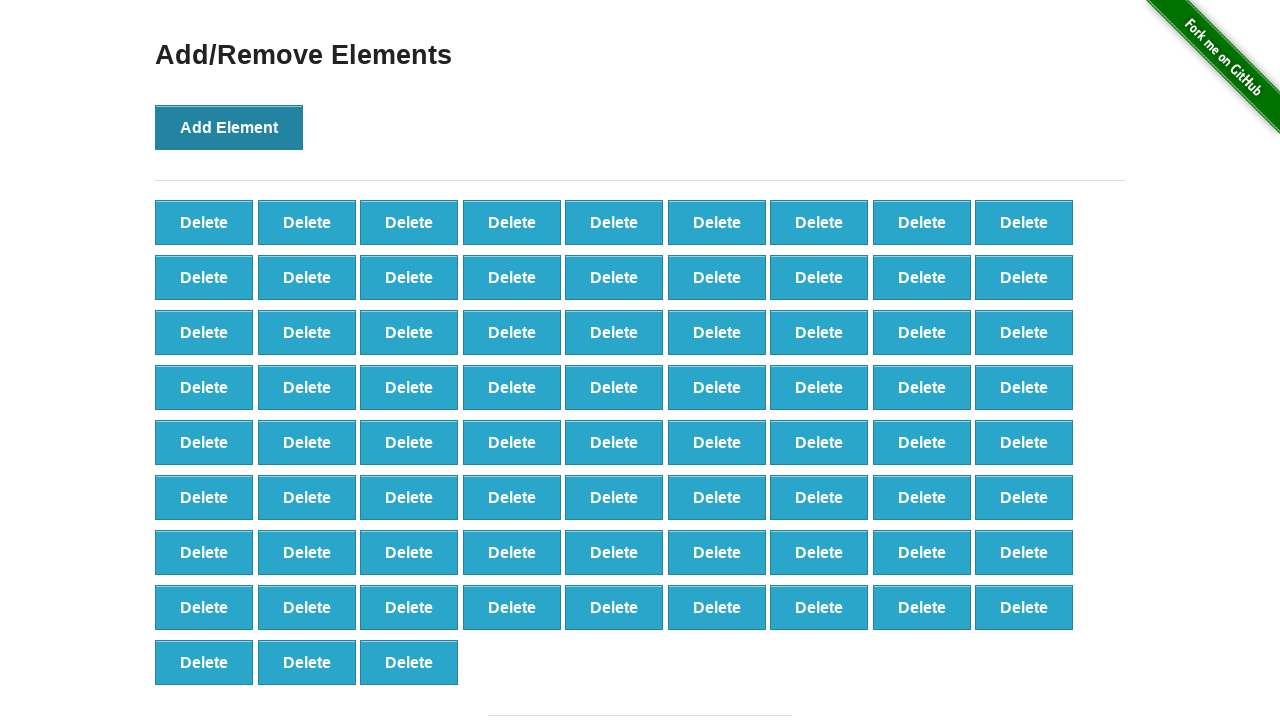

Clicked 'Add Element' button (iteration 76 of 100) at (229, 127) on xpath=//*[@onclick='addElement()']
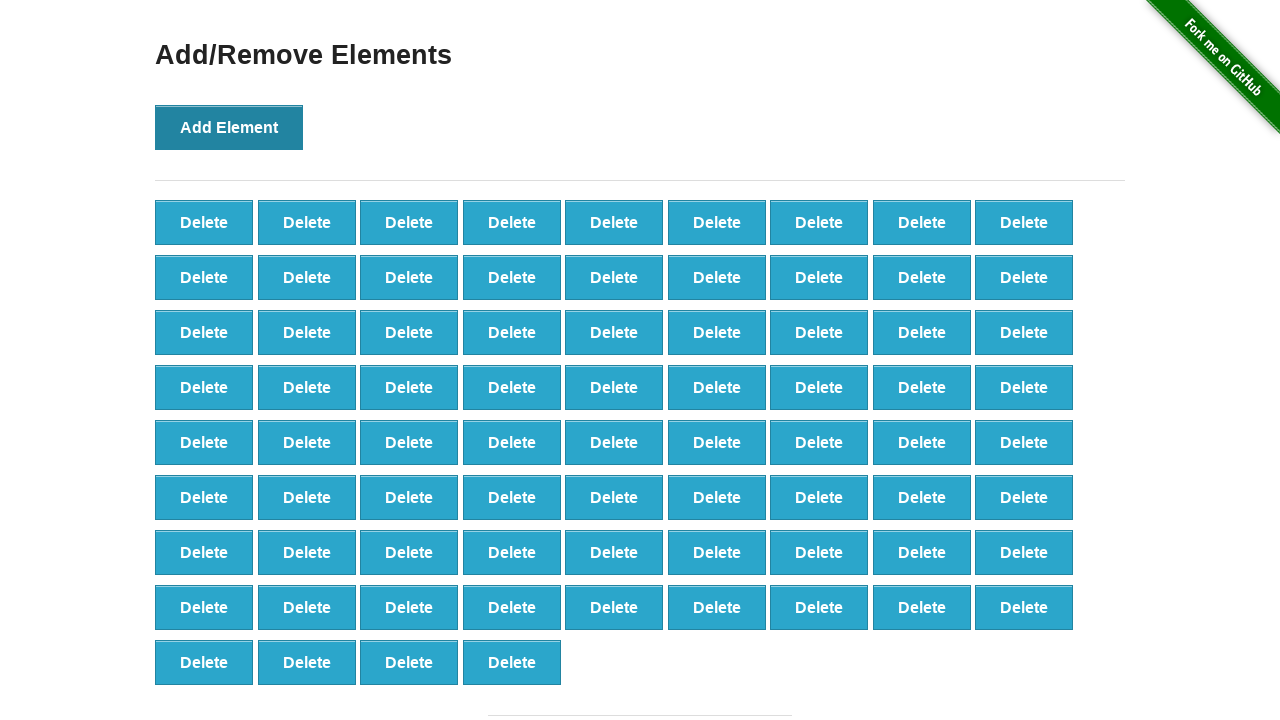

Clicked 'Add Element' button (iteration 77 of 100) at (229, 127) on xpath=//*[@onclick='addElement()']
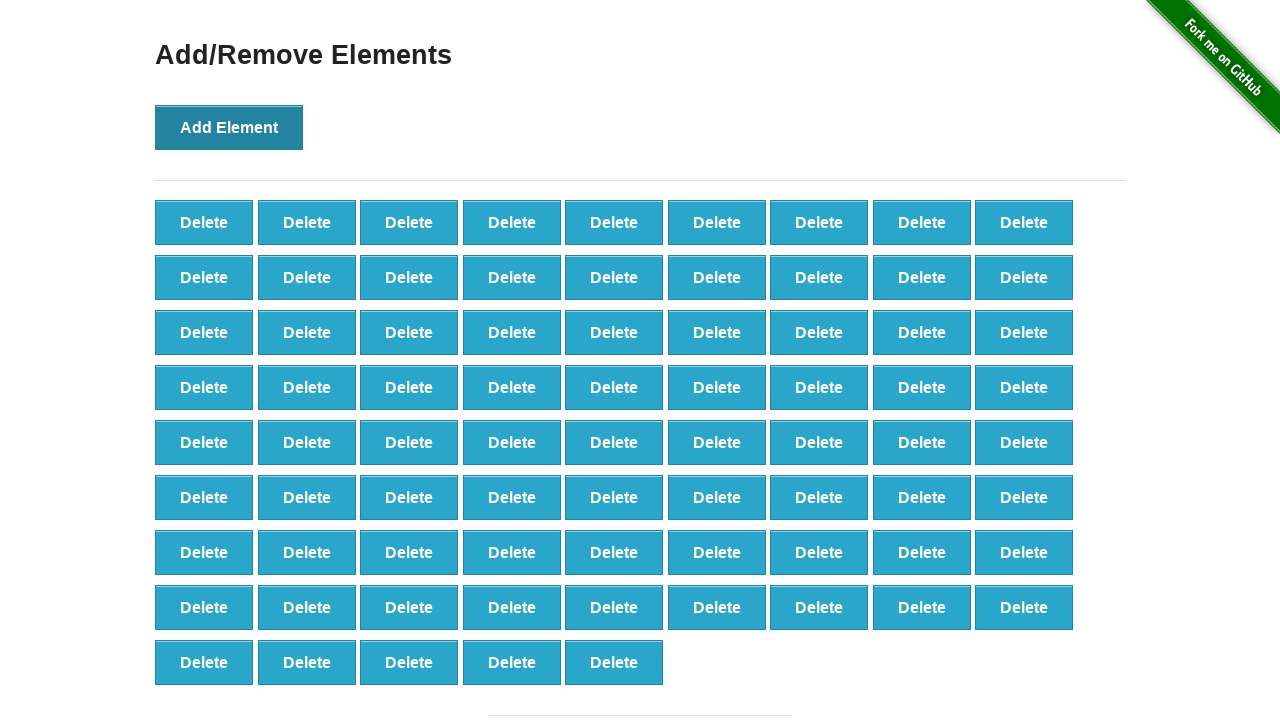

Clicked 'Add Element' button (iteration 78 of 100) at (229, 127) on xpath=//*[@onclick='addElement()']
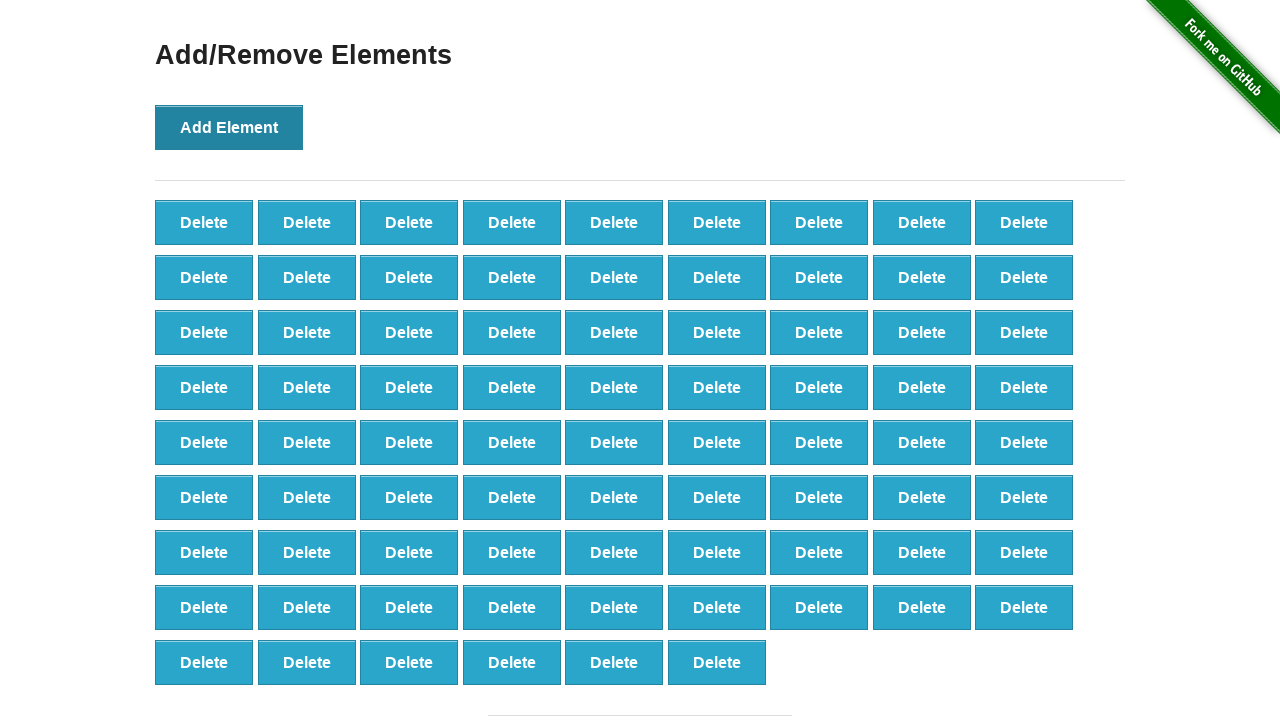

Clicked 'Add Element' button (iteration 79 of 100) at (229, 127) on xpath=//*[@onclick='addElement()']
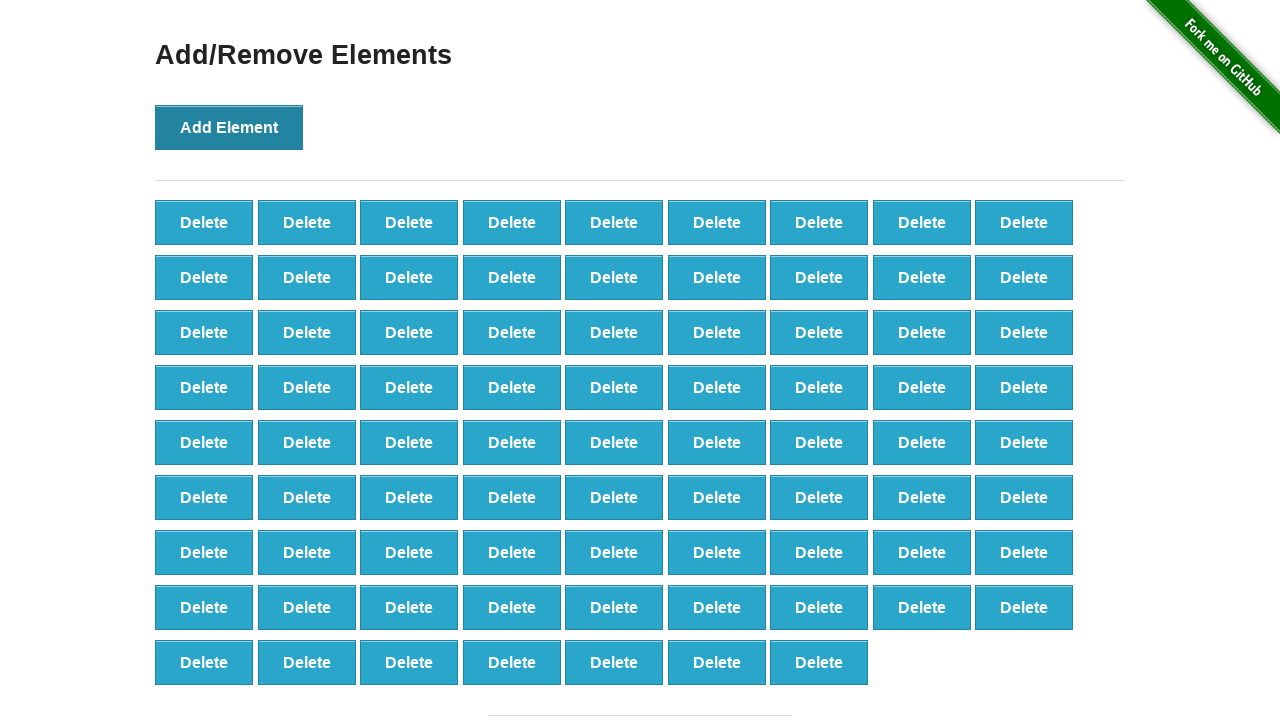

Clicked 'Add Element' button (iteration 80 of 100) at (229, 127) on xpath=//*[@onclick='addElement()']
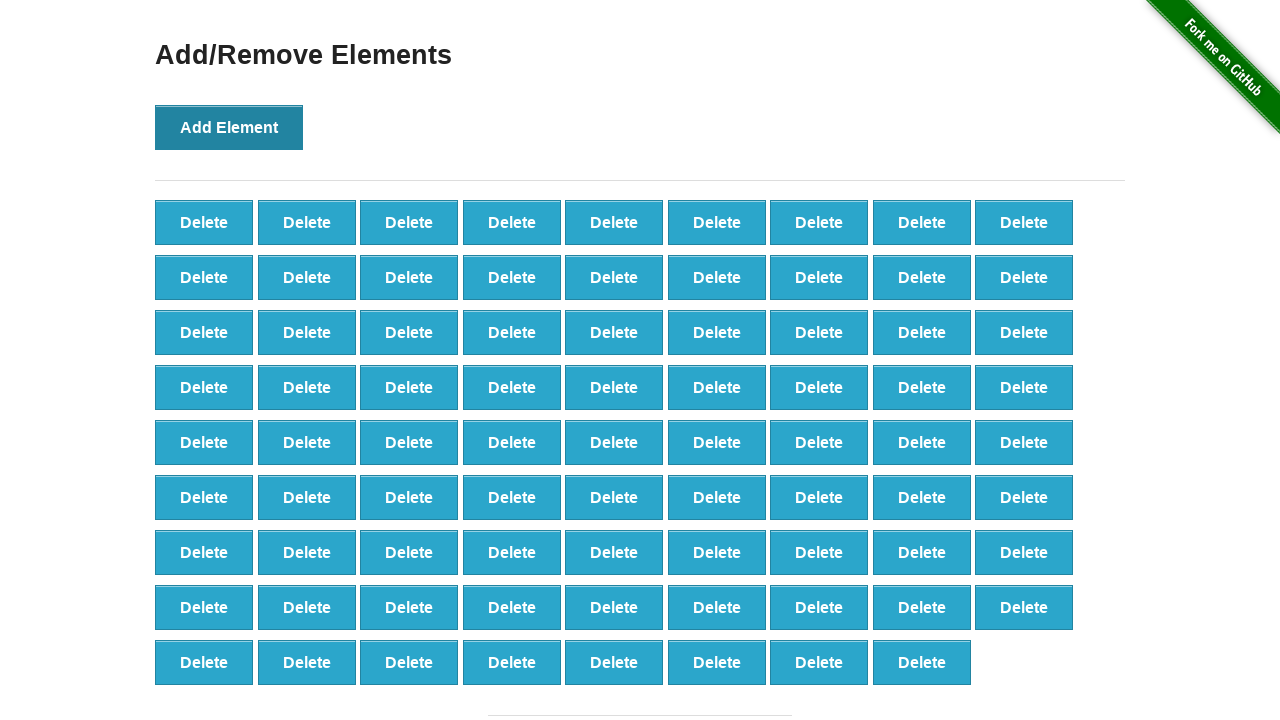

Clicked 'Add Element' button (iteration 81 of 100) at (229, 127) on xpath=//*[@onclick='addElement()']
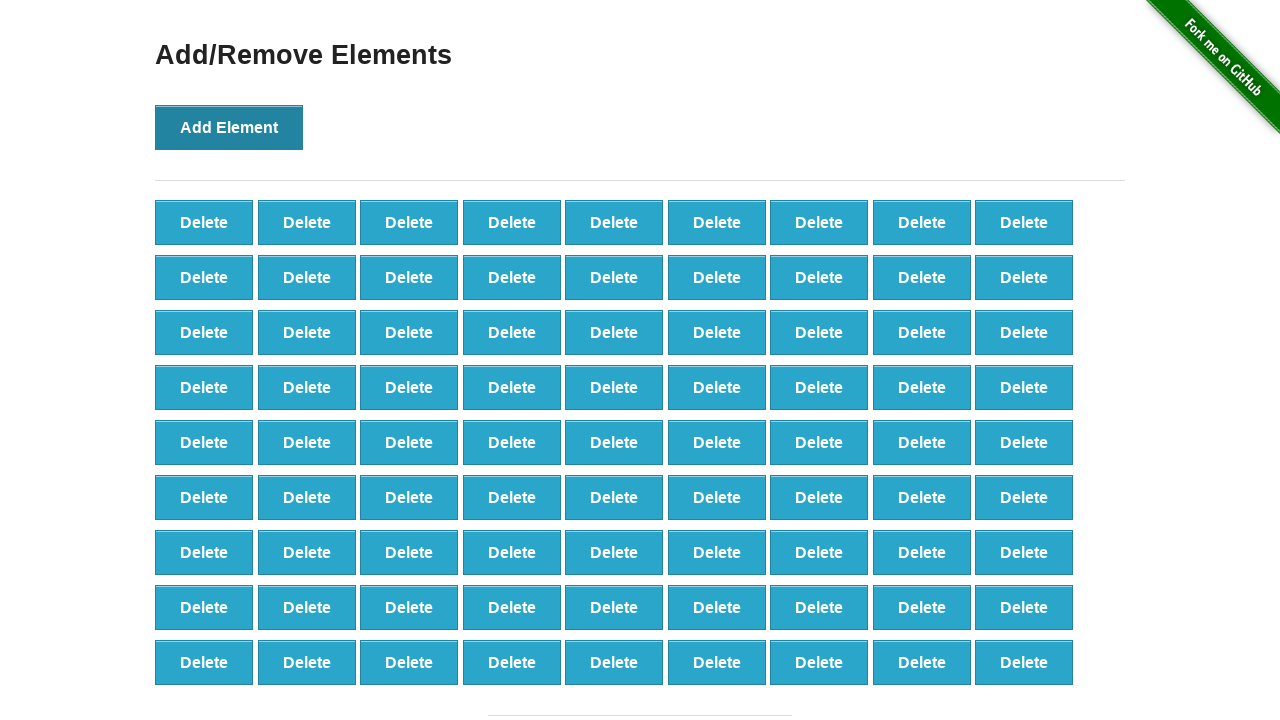

Clicked 'Add Element' button (iteration 82 of 100) at (229, 127) on xpath=//*[@onclick='addElement()']
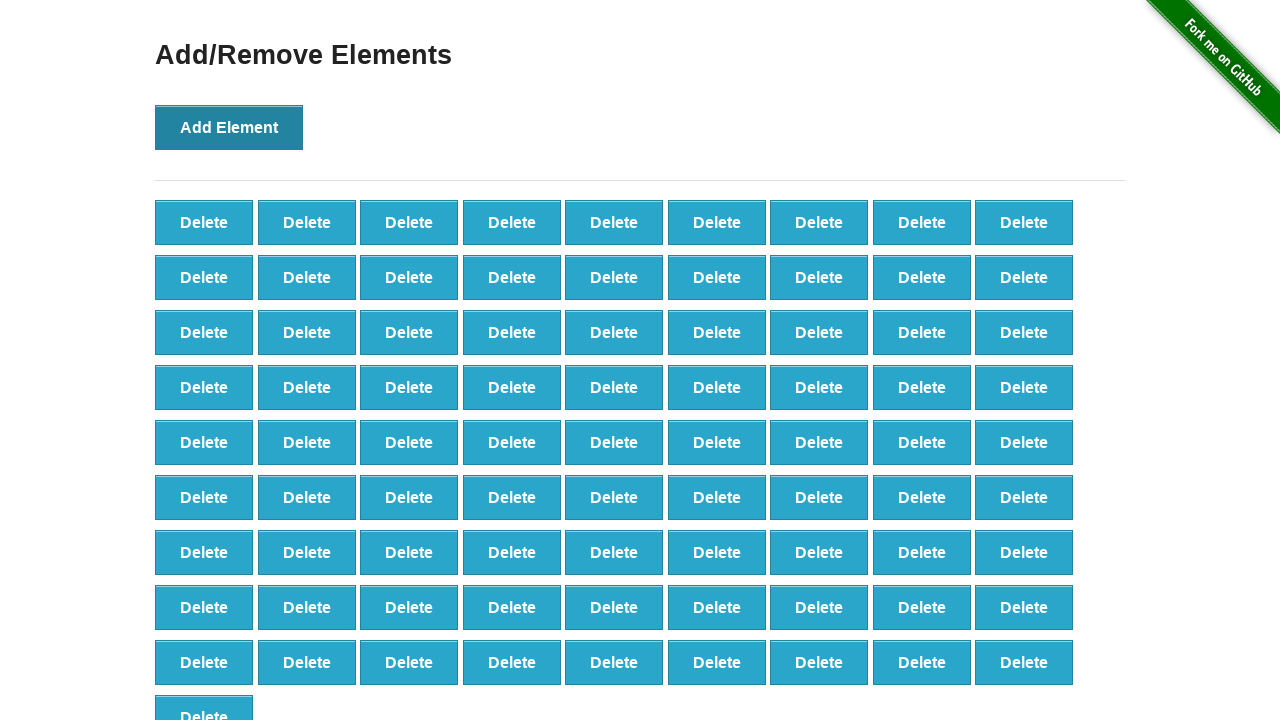

Clicked 'Add Element' button (iteration 83 of 100) at (229, 127) on xpath=//*[@onclick='addElement()']
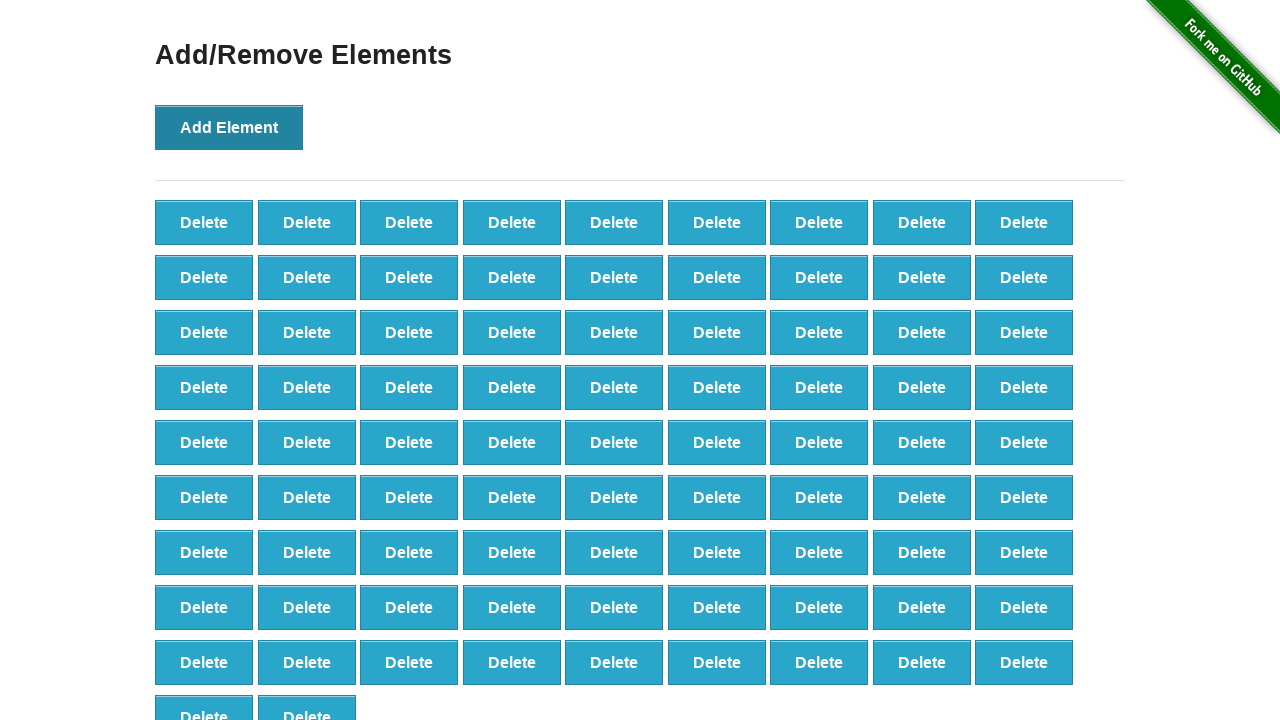

Clicked 'Add Element' button (iteration 84 of 100) at (229, 127) on xpath=//*[@onclick='addElement()']
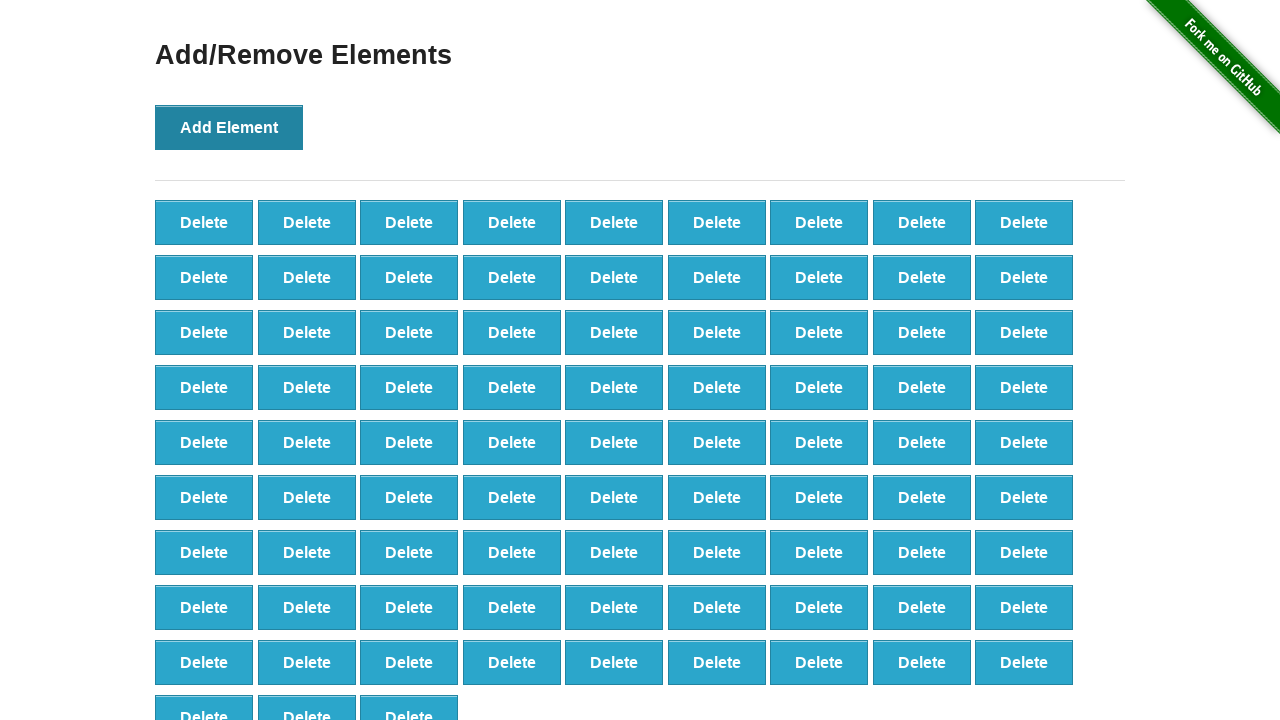

Clicked 'Add Element' button (iteration 85 of 100) at (229, 127) on xpath=//*[@onclick='addElement()']
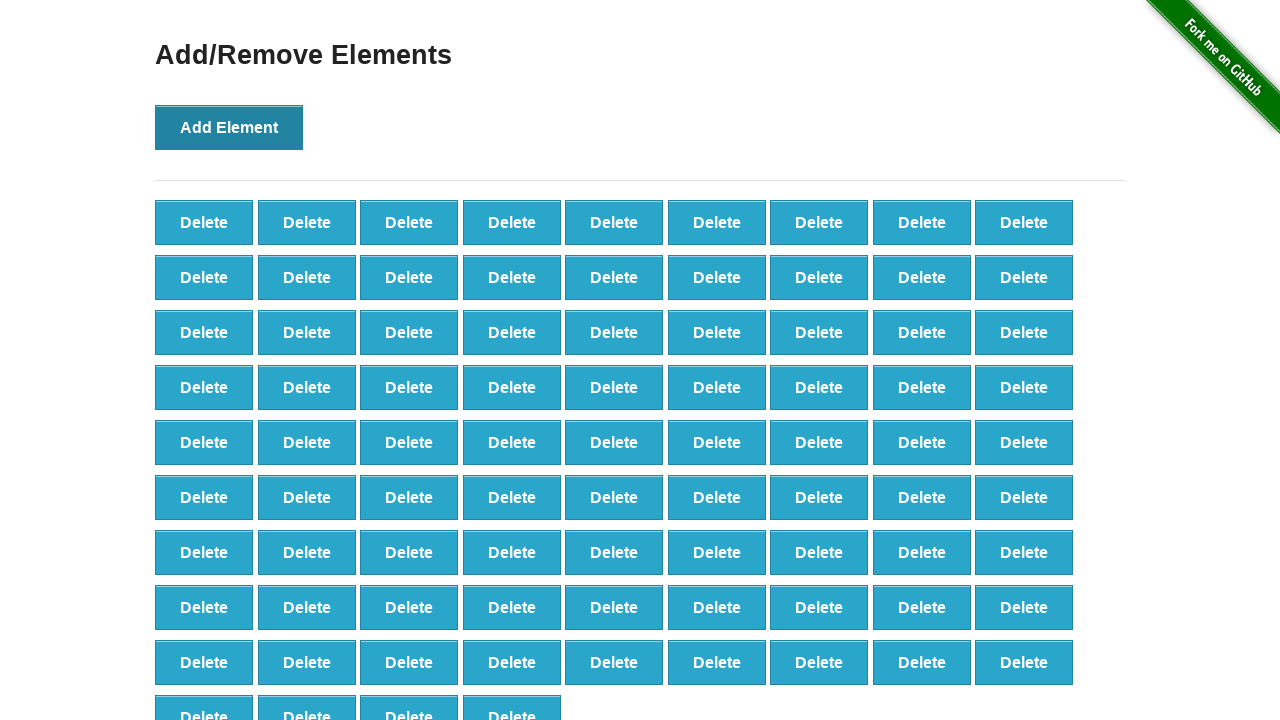

Clicked 'Add Element' button (iteration 86 of 100) at (229, 127) on xpath=//*[@onclick='addElement()']
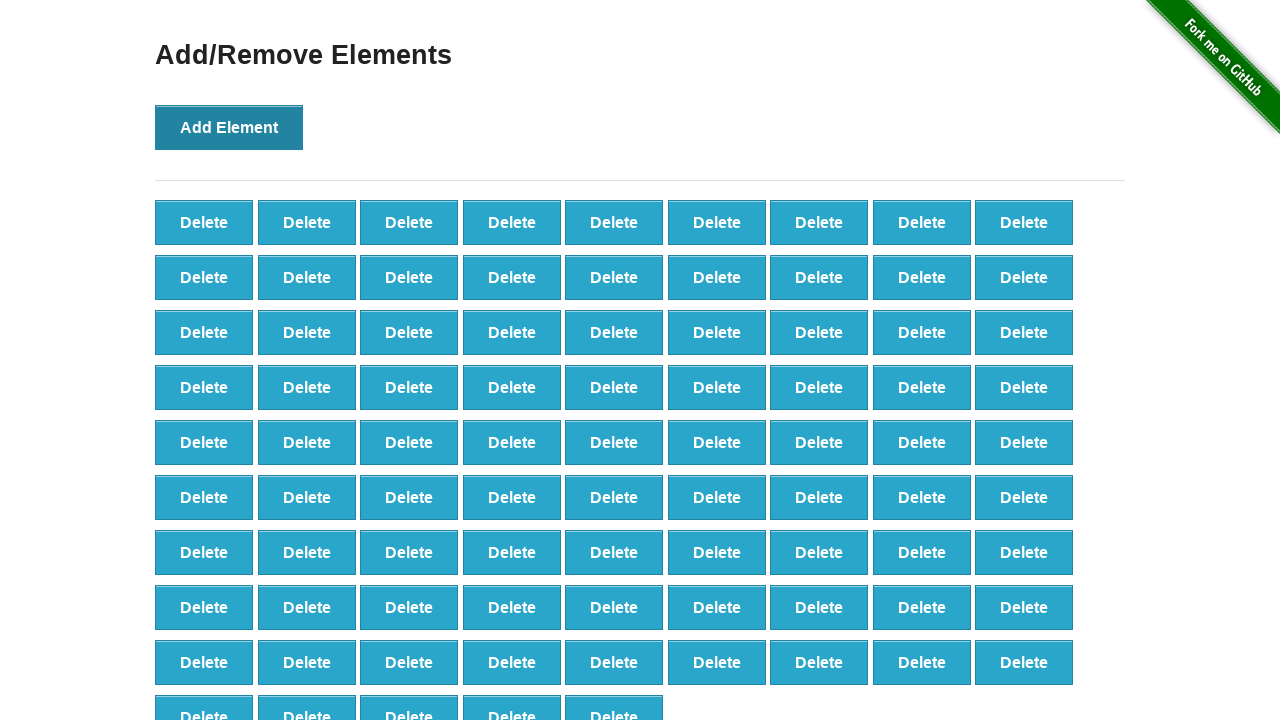

Clicked 'Add Element' button (iteration 87 of 100) at (229, 127) on xpath=//*[@onclick='addElement()']
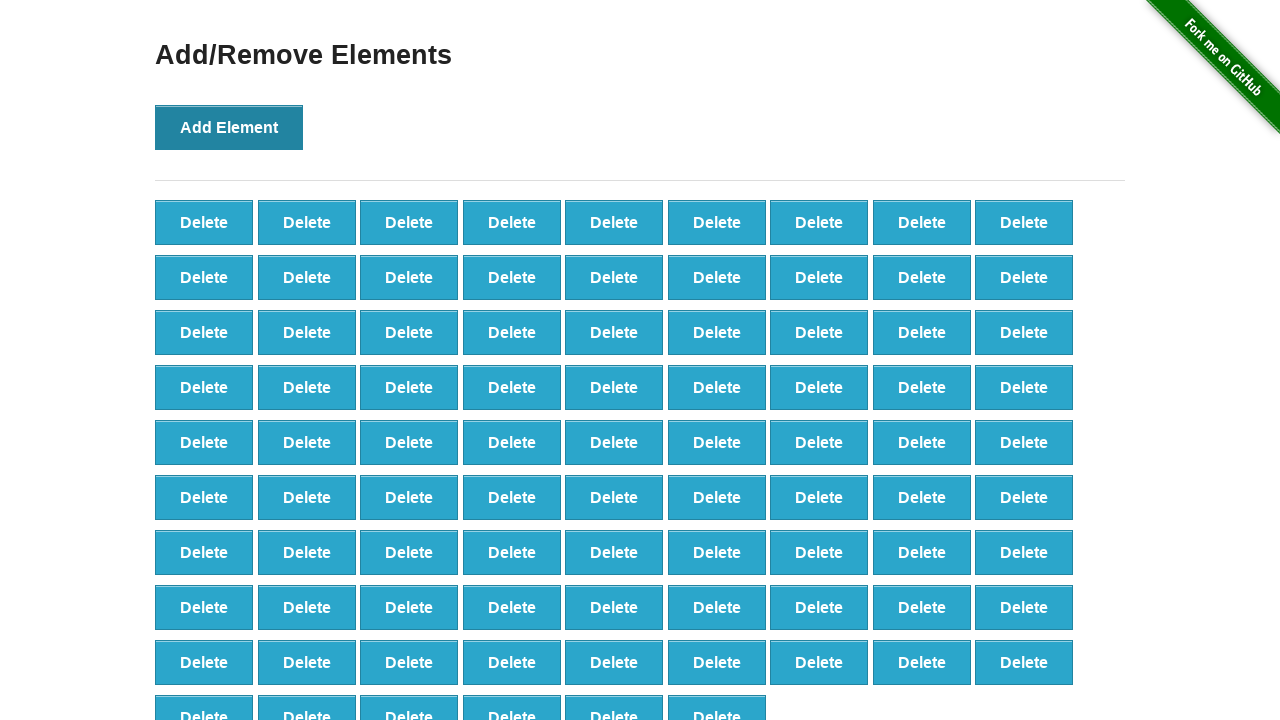

Clicked 'Add Element' button (iteration 88 of 100) at (229, 127) on xpath=//*[@onclick='addElement()']
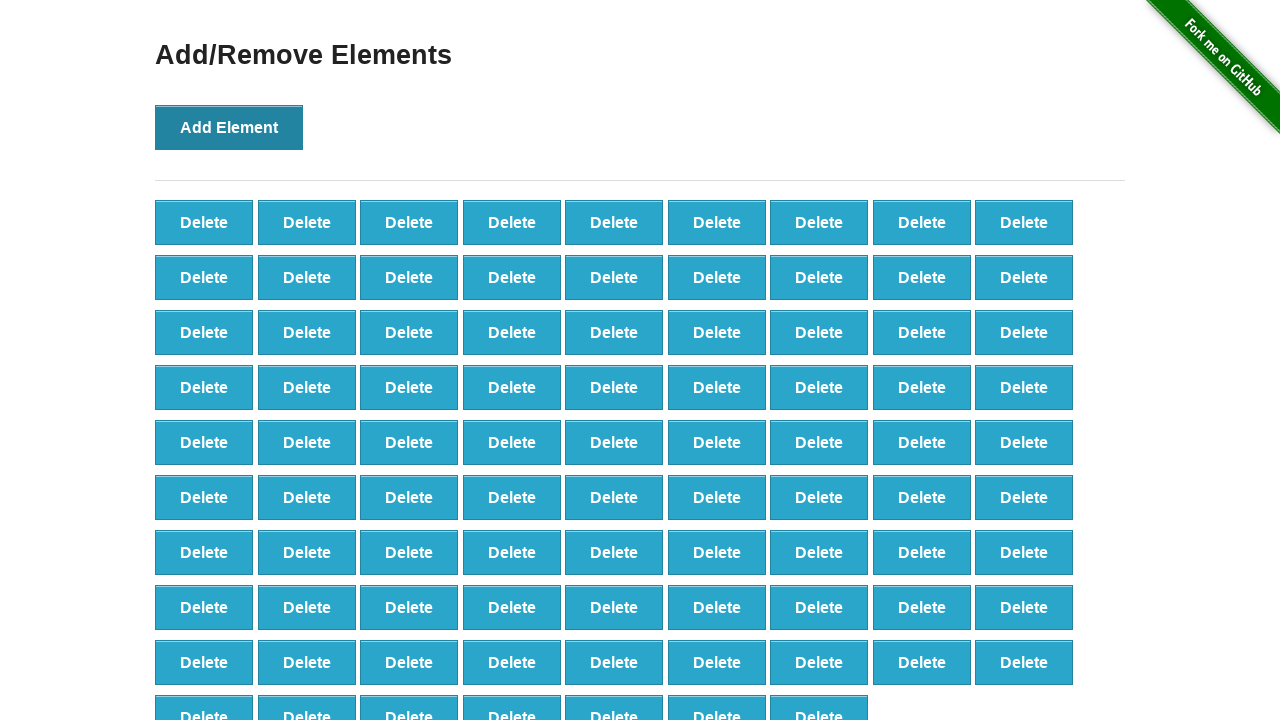

Clicked 'Add Element' button (iteration 89 of 100) at (229, 127) on xpath=//*[@onclick='addElement()']
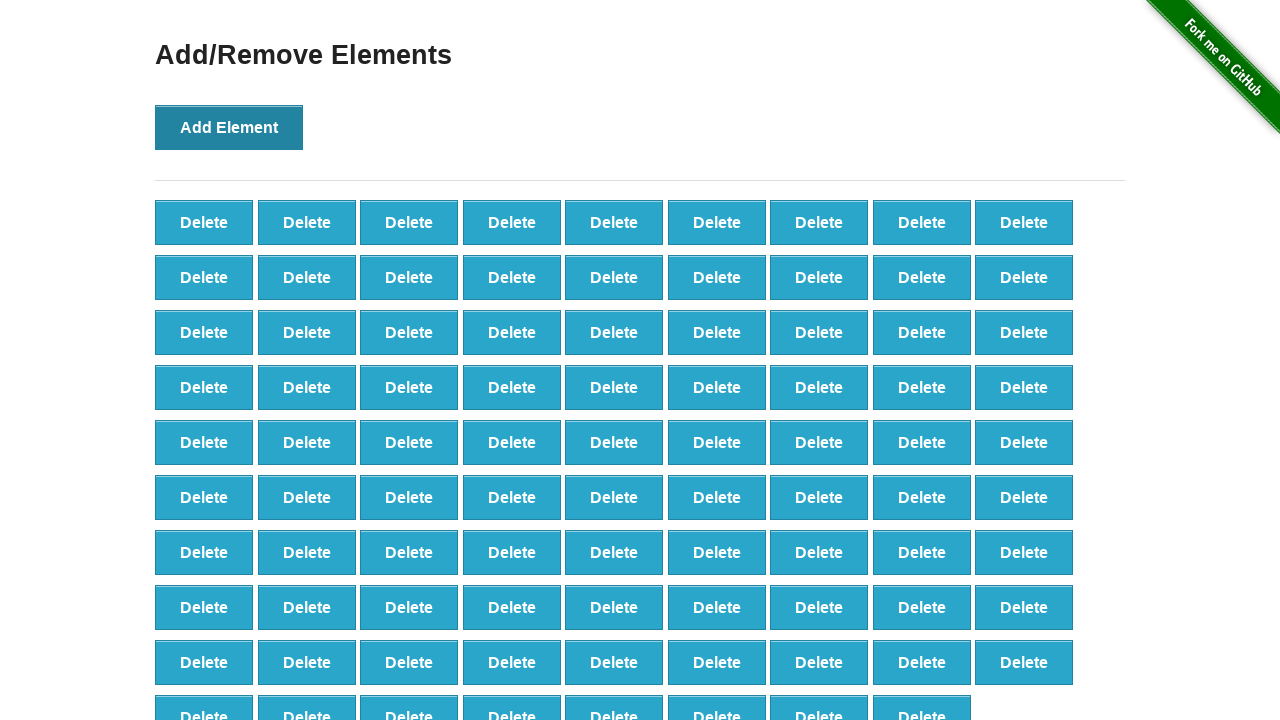

Clicked 'Add Element' button (iteration 90 of 100) at (229, 127) on xpath=//*[@onclick='addElement()']
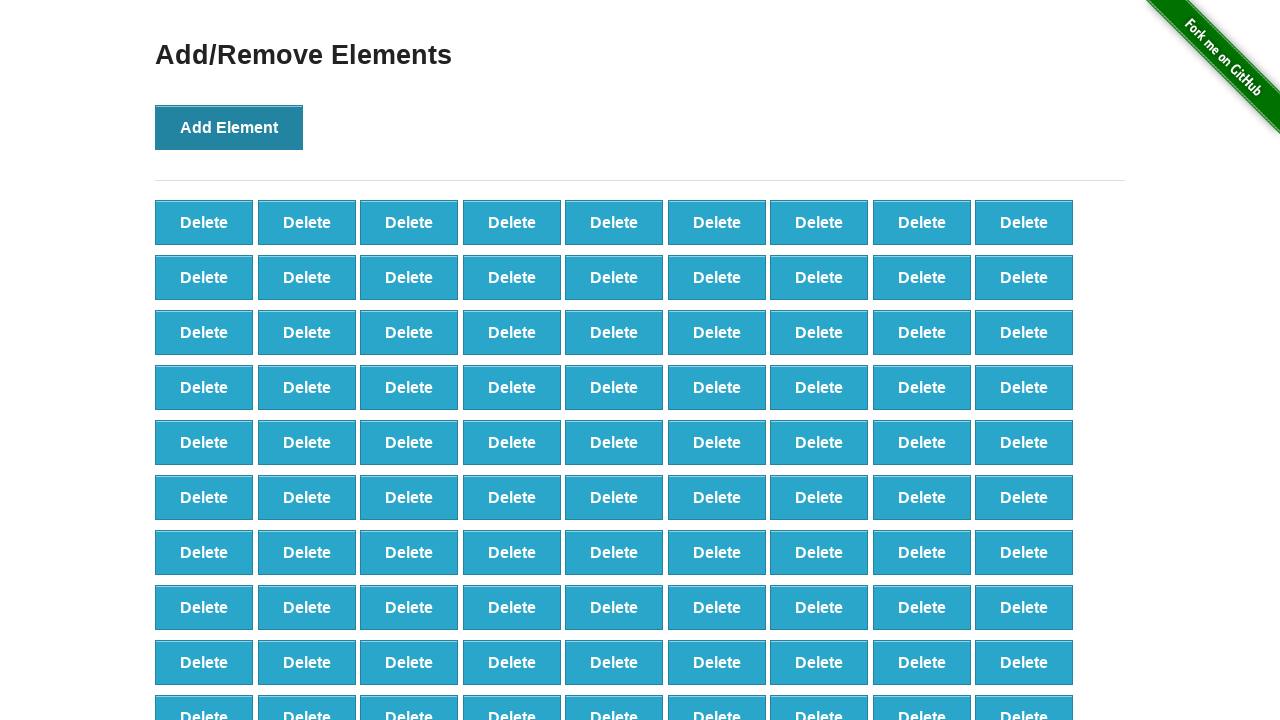

Clicked 'Add Element' button (iteration 91 of 100) at (229, 127) on xpath=//*[@onclick='addElement()']
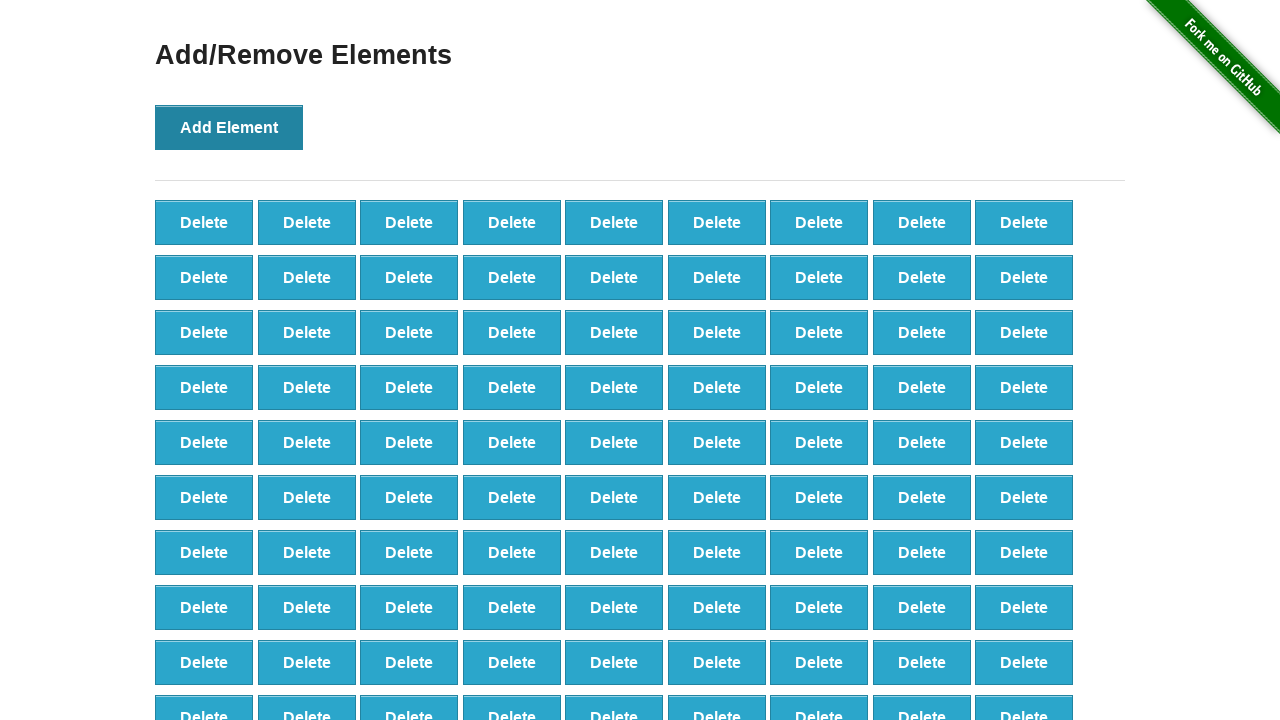

Clicked 'Add Element' button (iteration 92 of 100) at (229, 127) on xpath=//*[@onclick='addElement()']
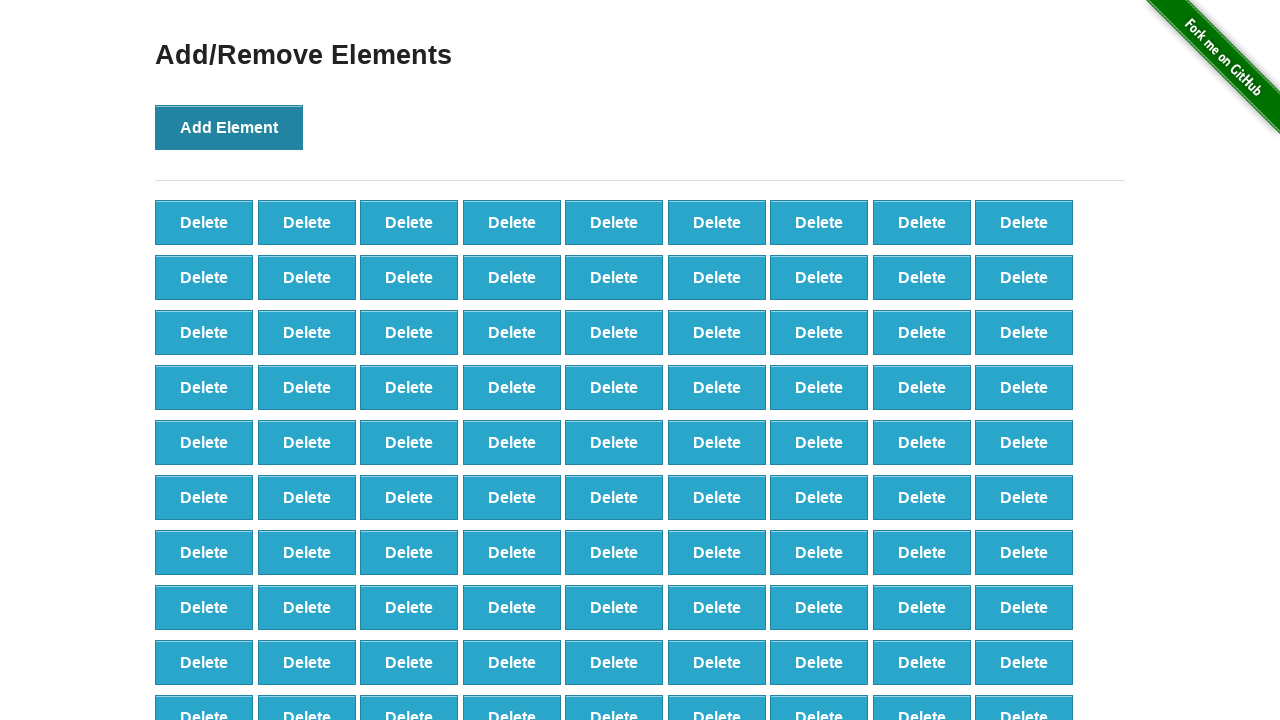

Clicked 'Add Element' button (iteration 93 of 100) at (229, 127) on xpath=//*[@onclick='addElement()']
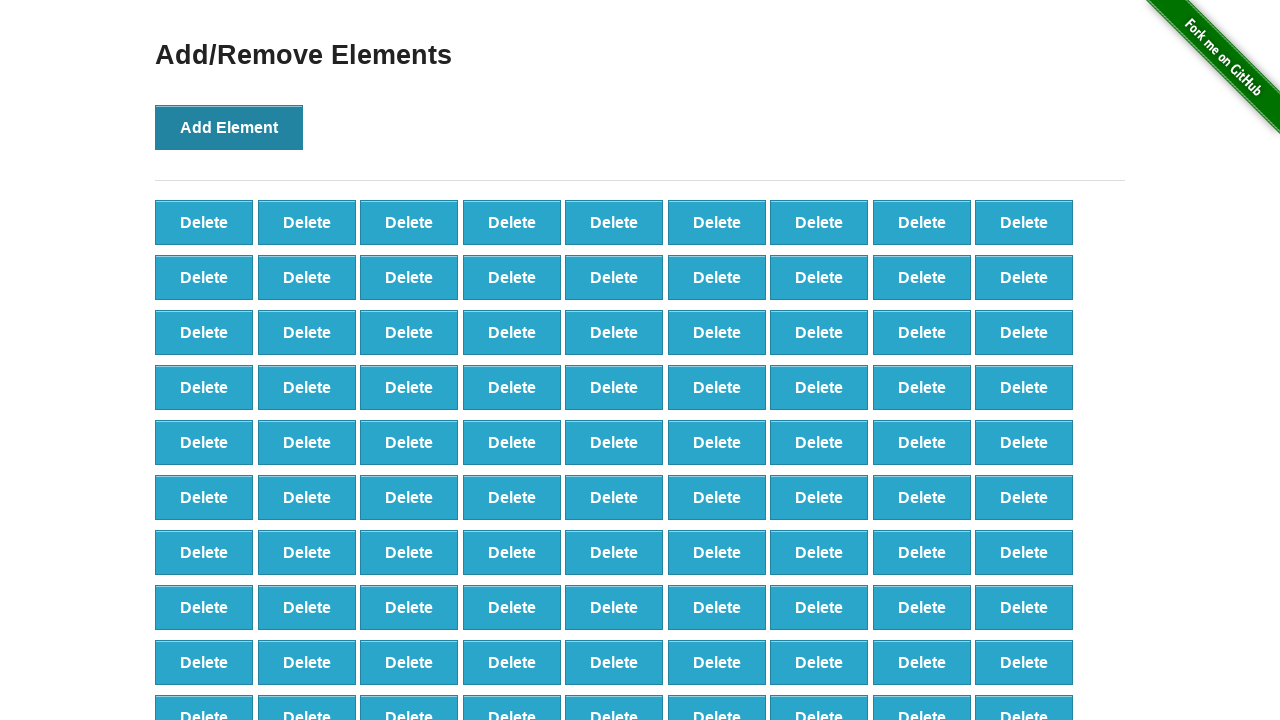

Clicked 'Add Element' button (iteration 94 of 100) at (229, 127) on xpath=//*[@onclick='addElement()']
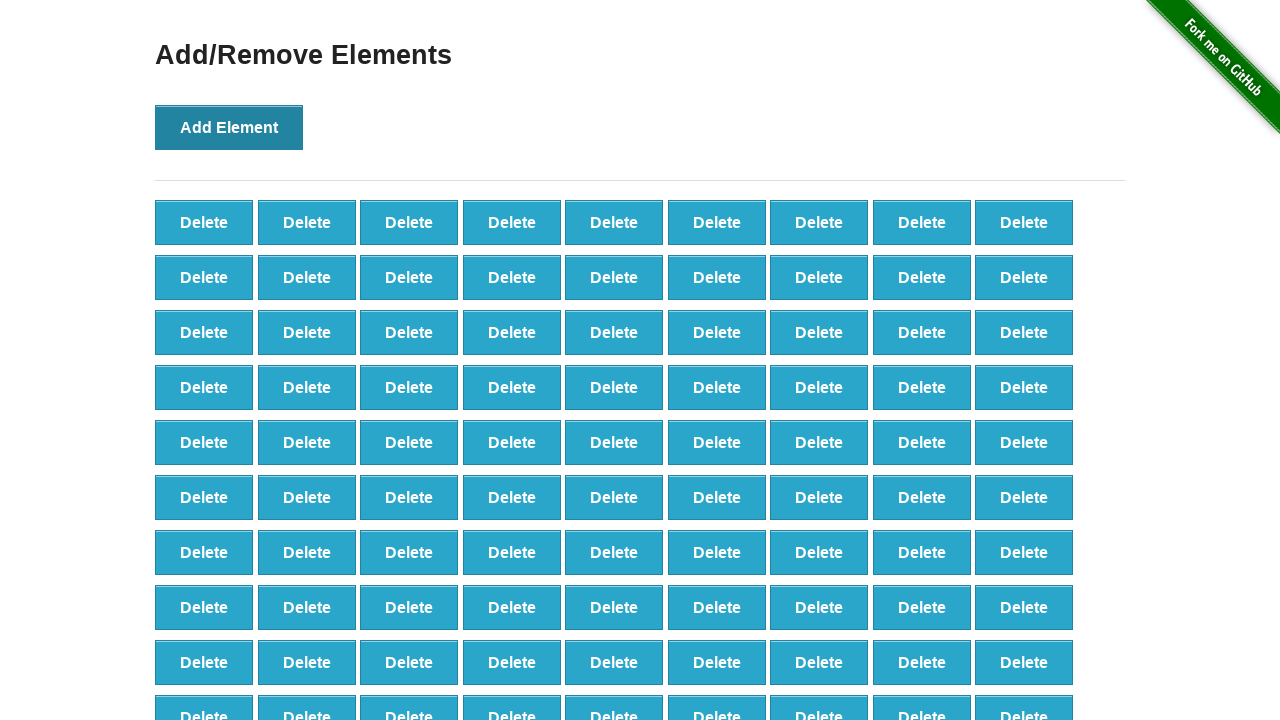

Clicked 'Add Element' button (iteration 95 of 100) at (229, 127) on xpath=//*[@onclick='addElement()']
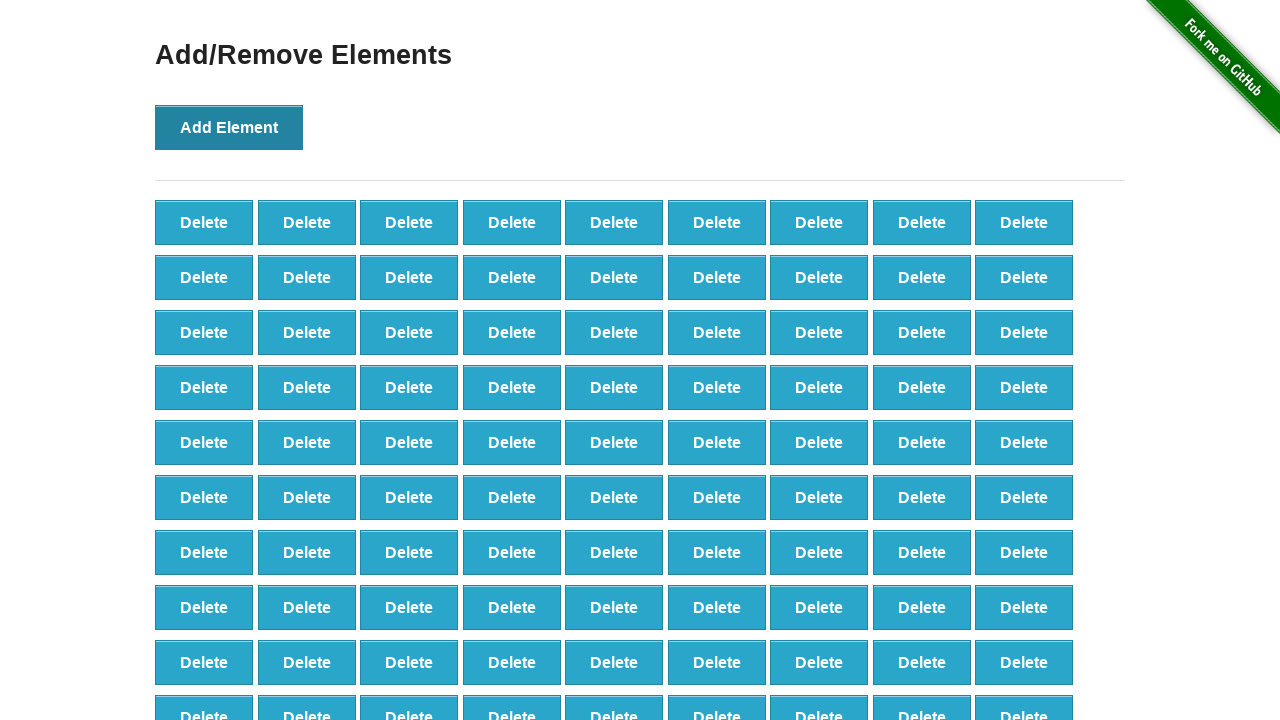

Clicked 'Add Element' button (iteration 96 of 100) at (229, 127) on xpath=//*[@onclick='addElement()']
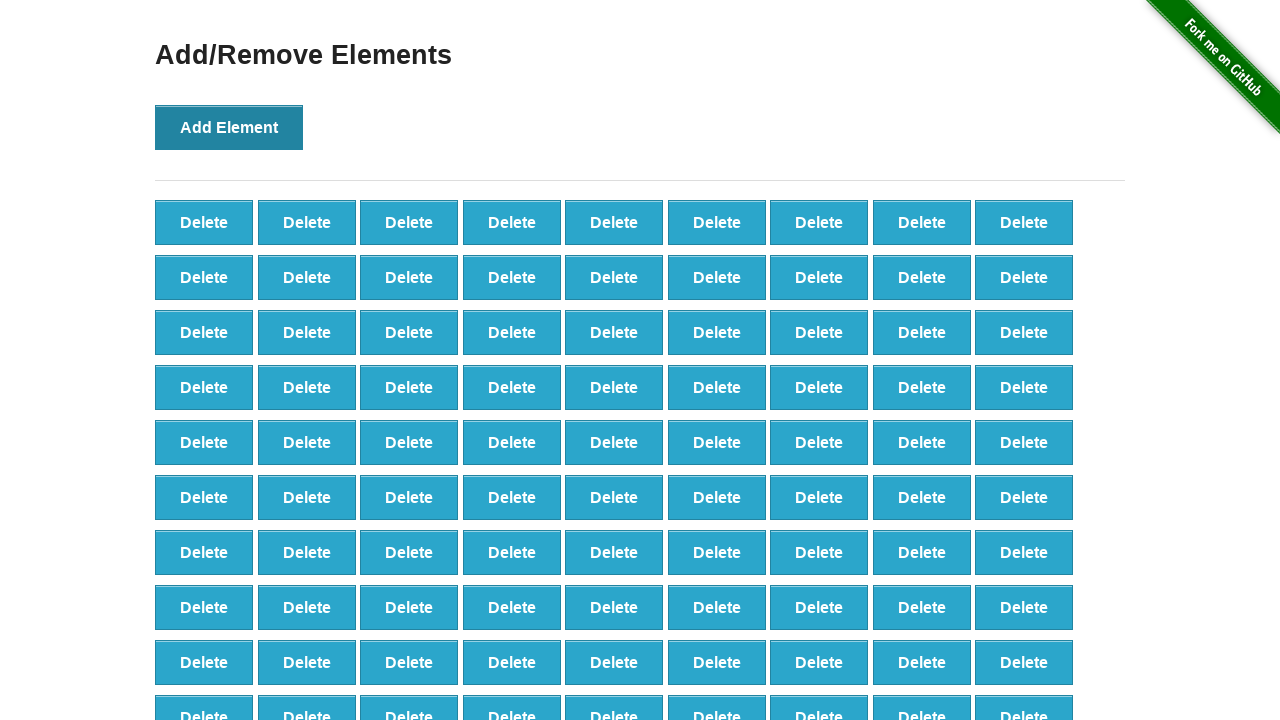

Clicked 'Add Element' button (iteration 97 of 100) at (229, 127) on xpath=//*[@onclick='addElement()']
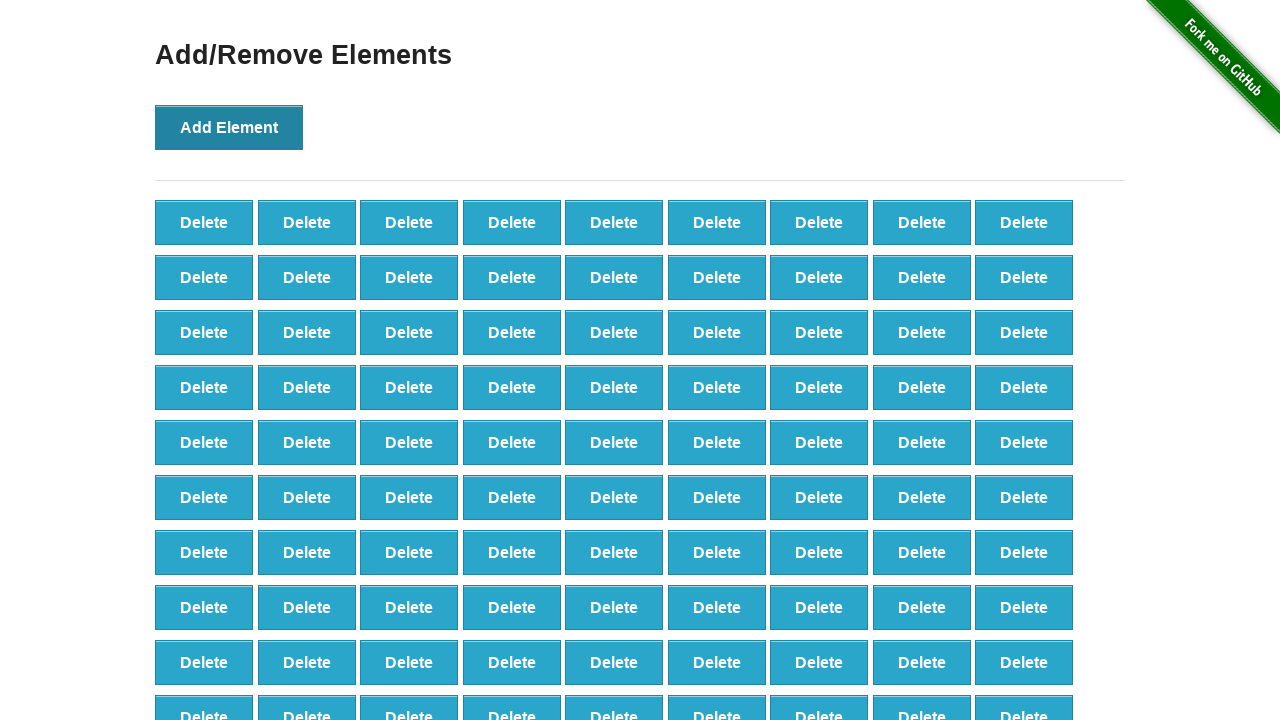

Clicked 'Add Element' button (iteration 98 of 100) at (229, 127) on xpath=//*[@onclick='addElement()']
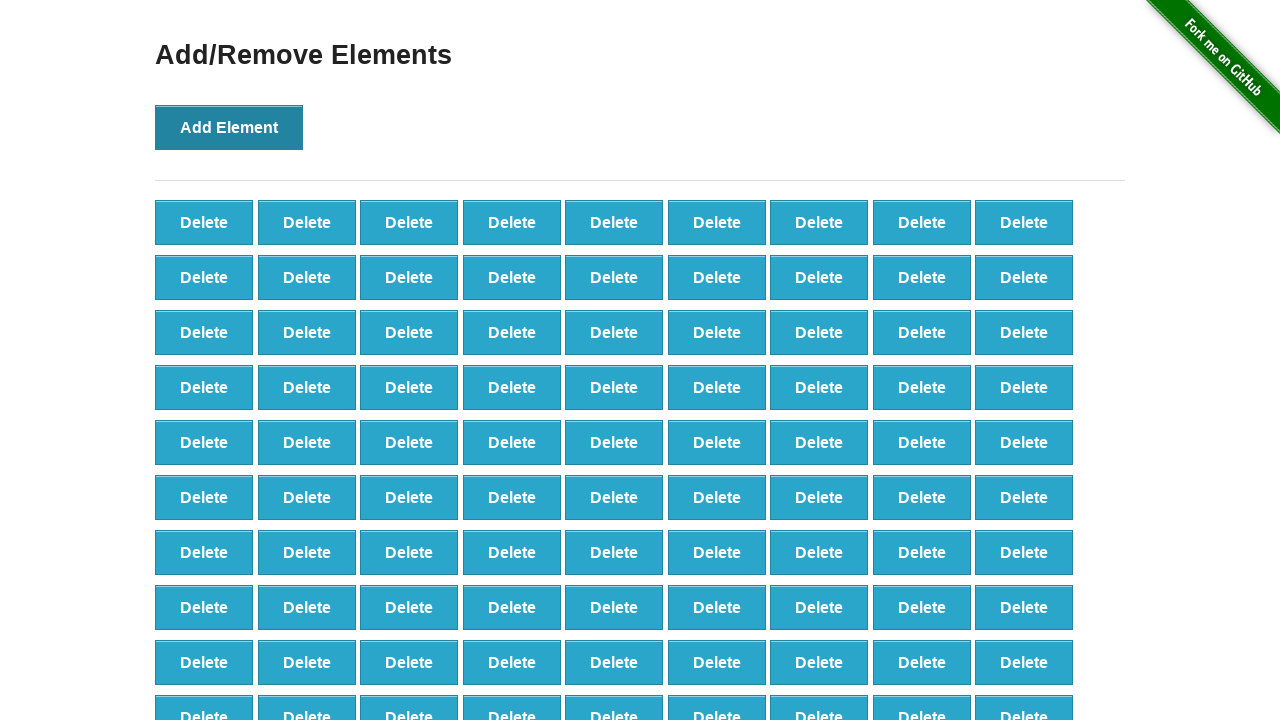

Clicked 'Add Element' button (iteration 99 of 100) at (229, 127) on xpath=//*[@onclick='addElement()']
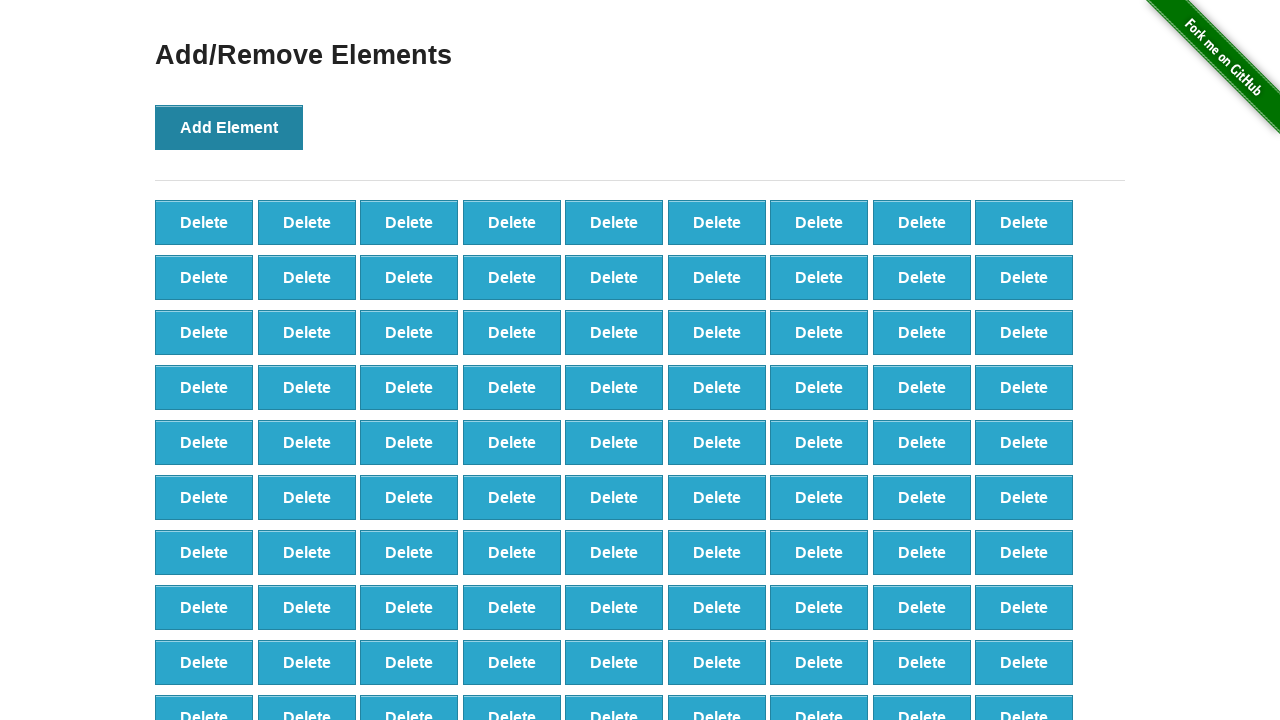

Clicked 'Add Element' button (iteration 100 of 100) at (229, 127) on xpath=//*[@onclick='addElement()']
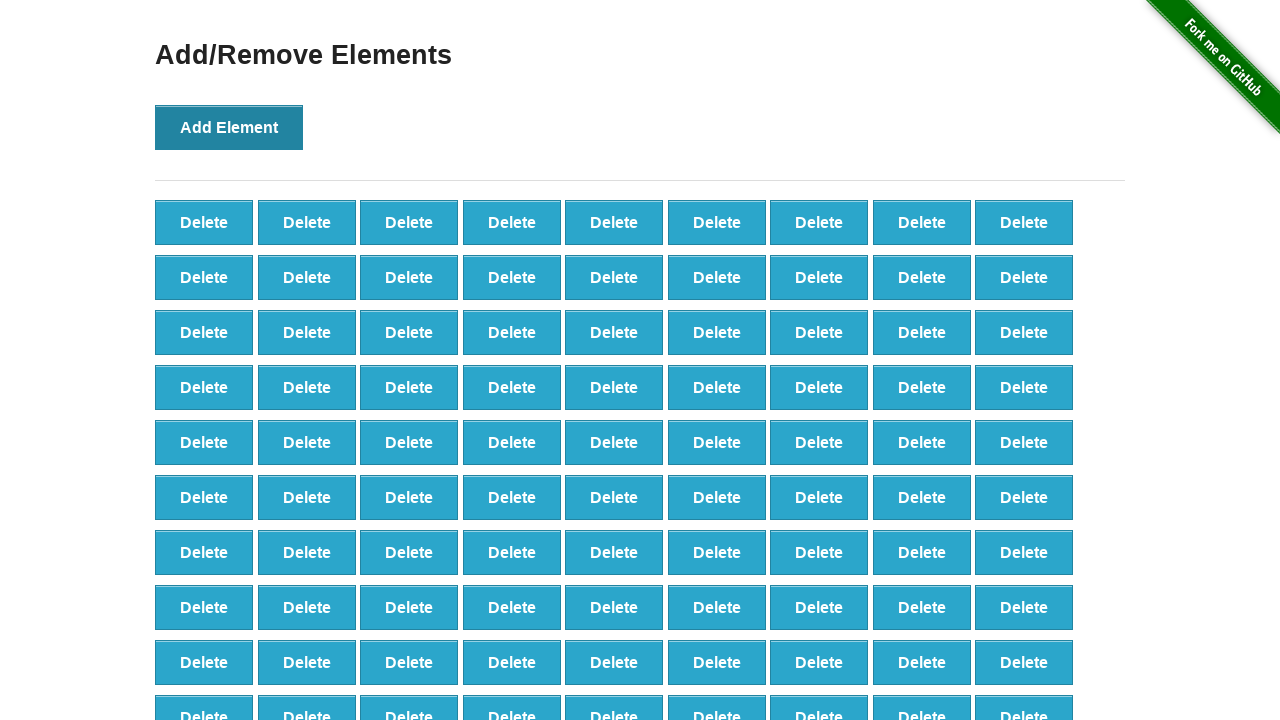

Located all delete buttons with '.added-manually' selector
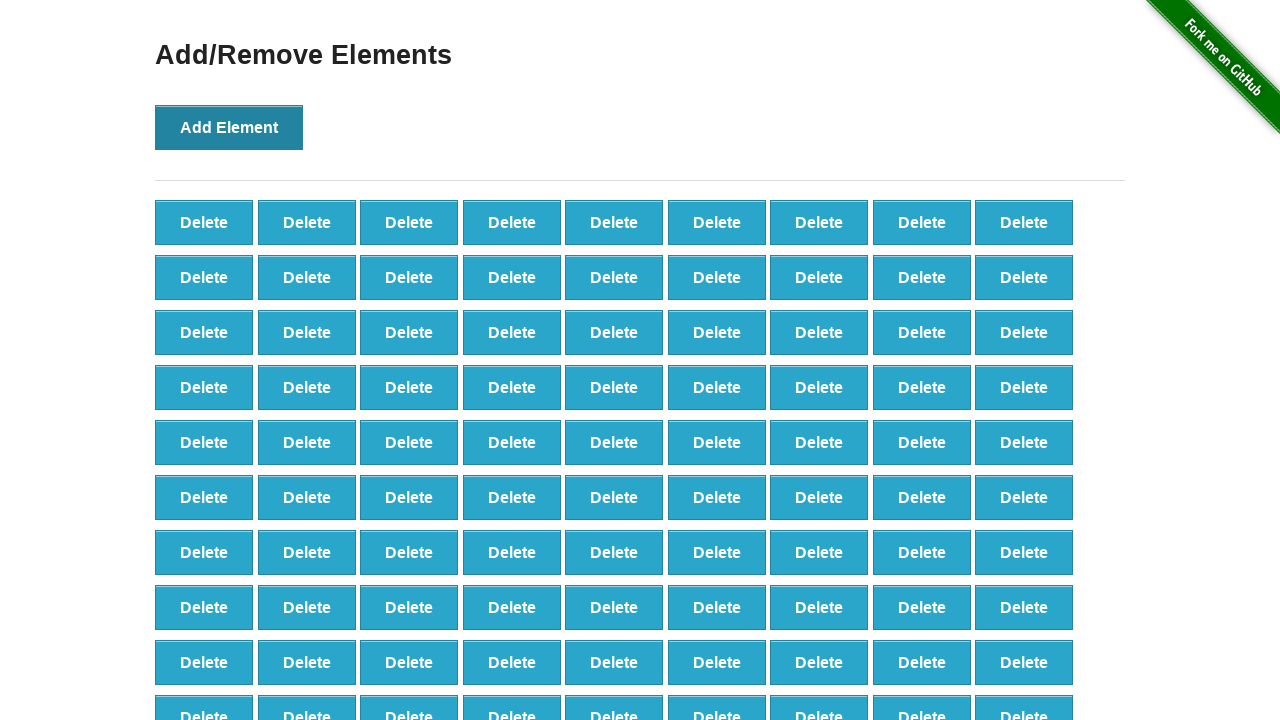

Validated that 100 delete buttons are displayed as expected
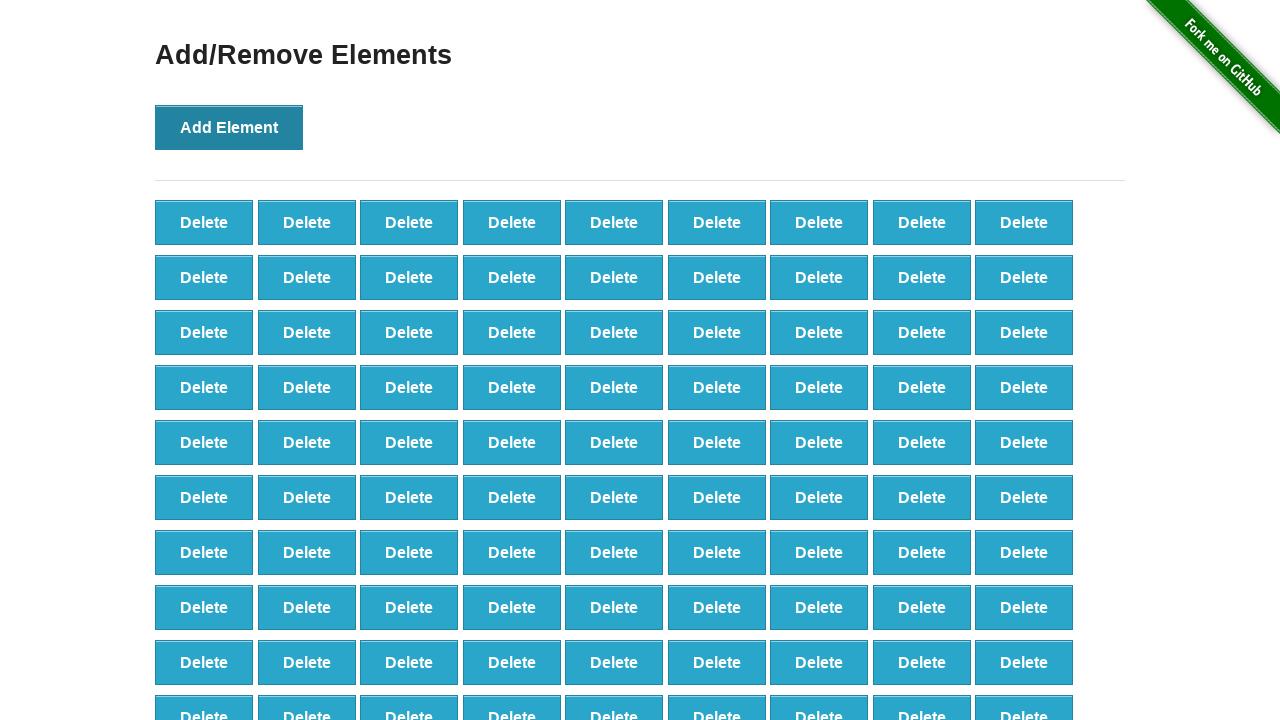

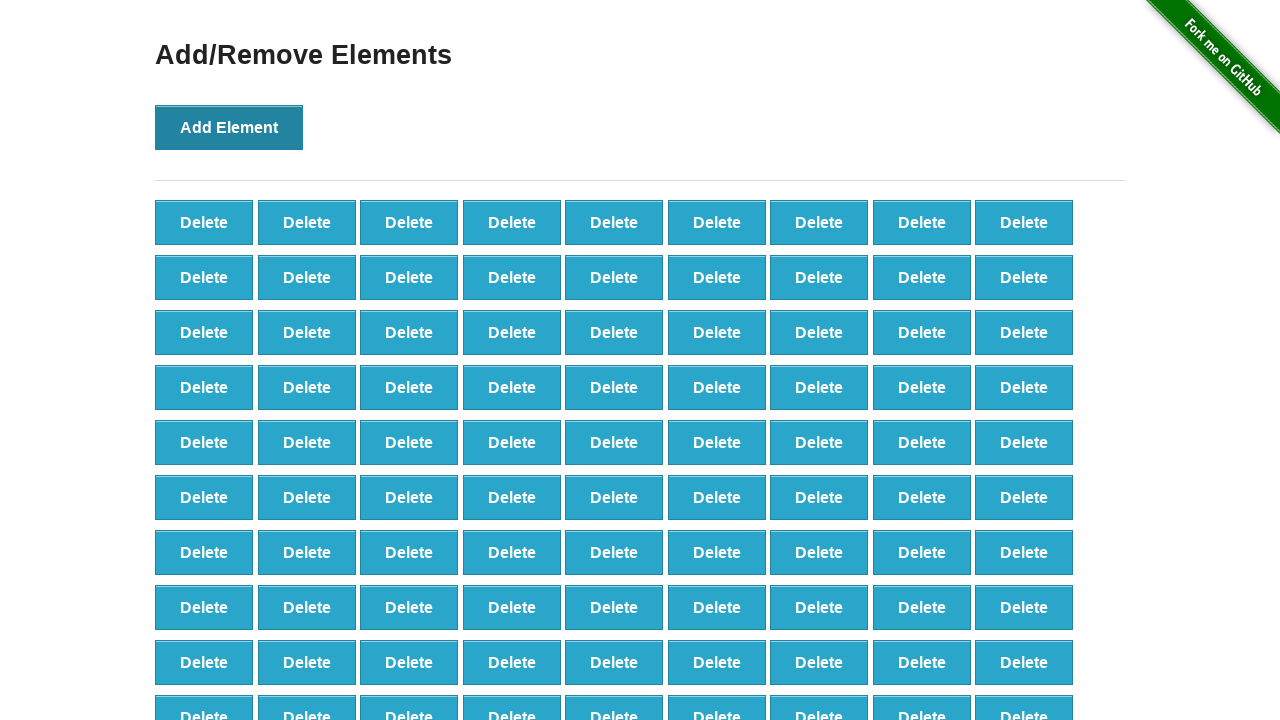